Tests filling out a large form by populating all text input fields with a value and submitting the form

Starting URL: http://suninjuly.github.io/huge_form.html

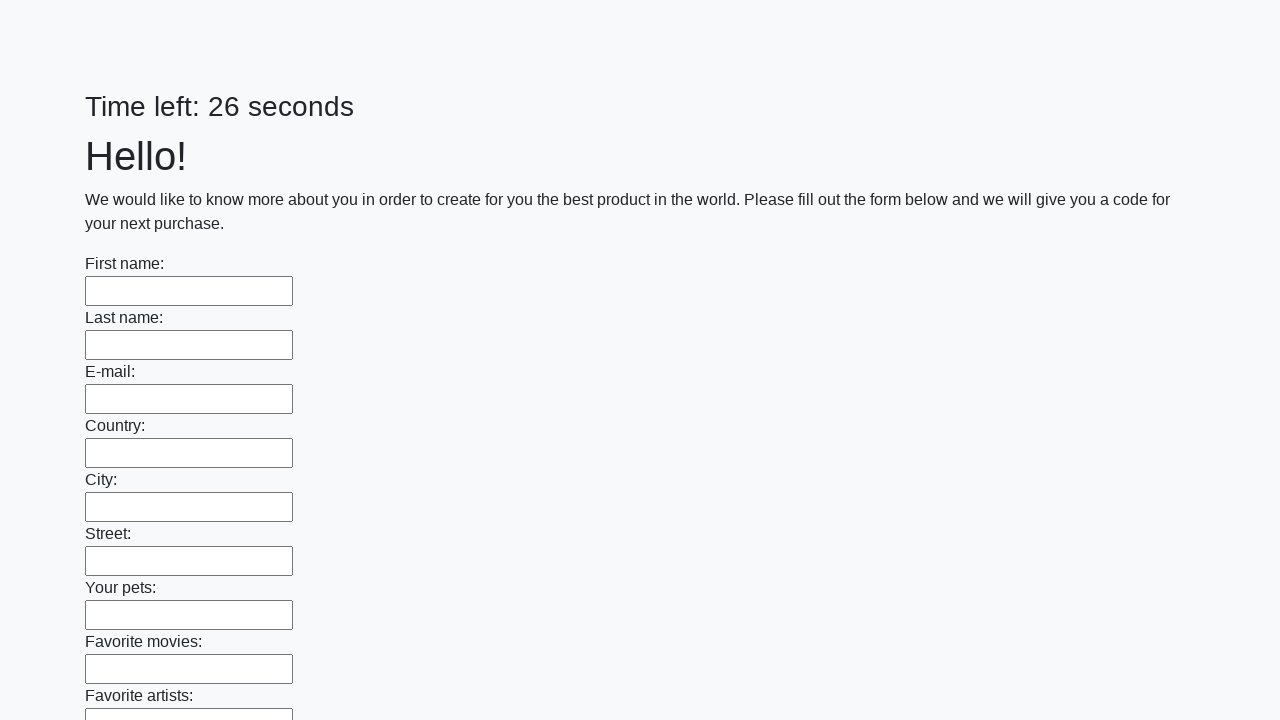

Located all input elements on the form
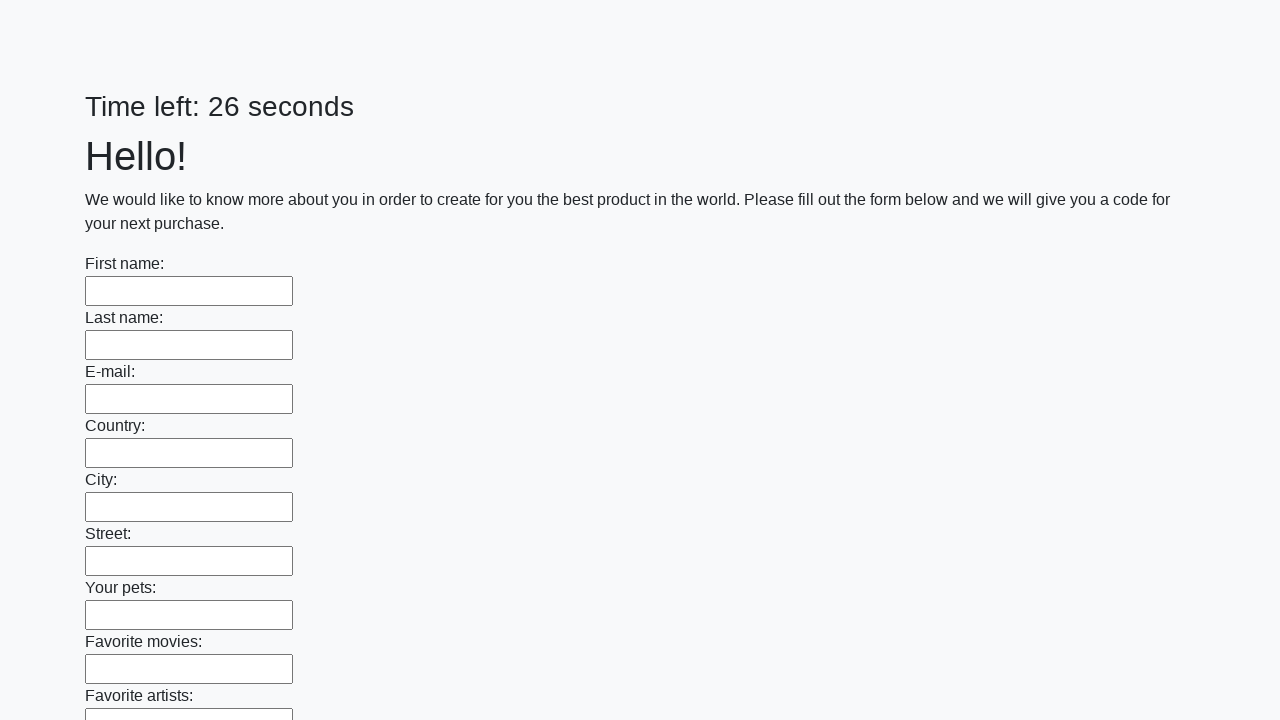

Filled input field with 'My answer' on input >> nth=0
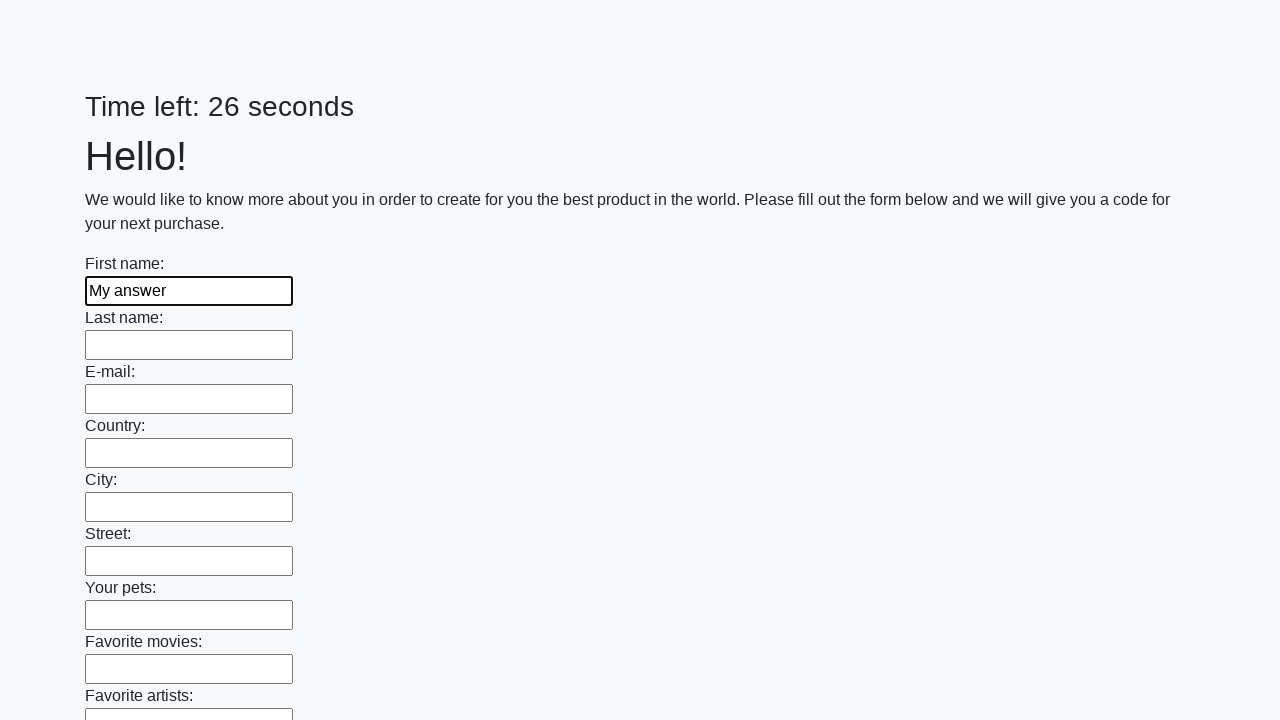

Filled input field with 'My answer' on input >> nth=1
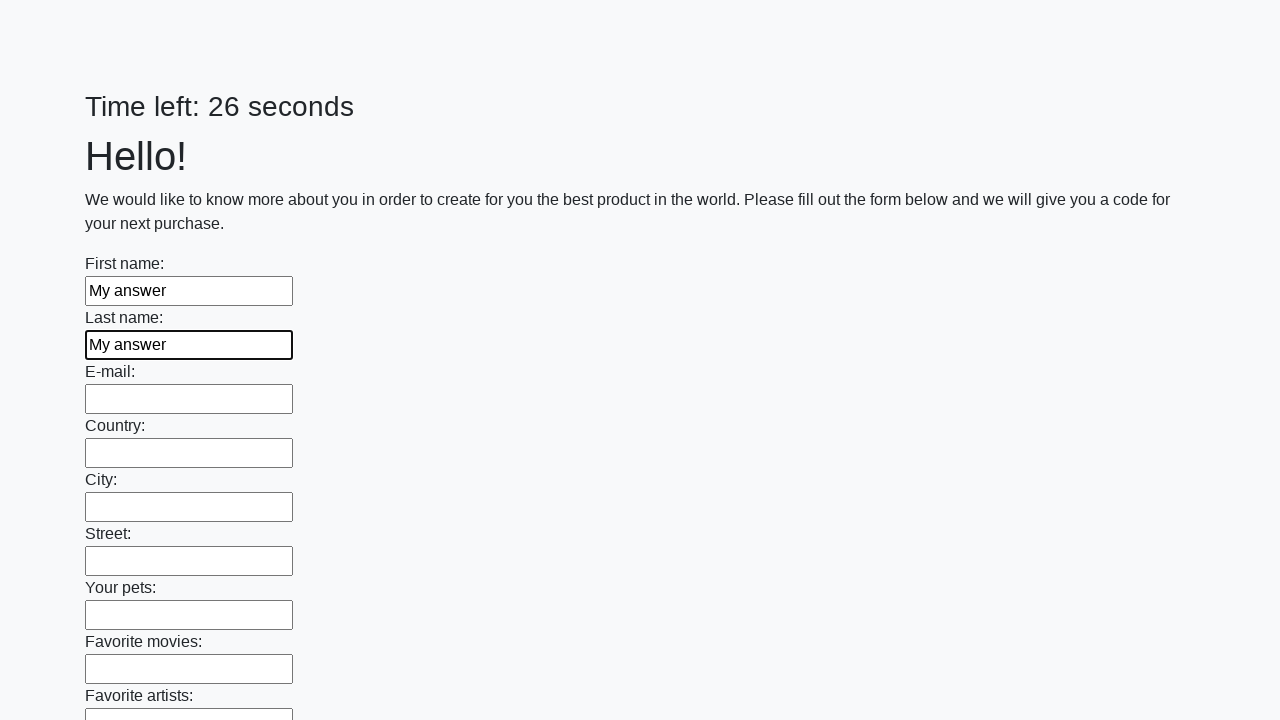

Filled input field with 'My answer' on input >> nth=2
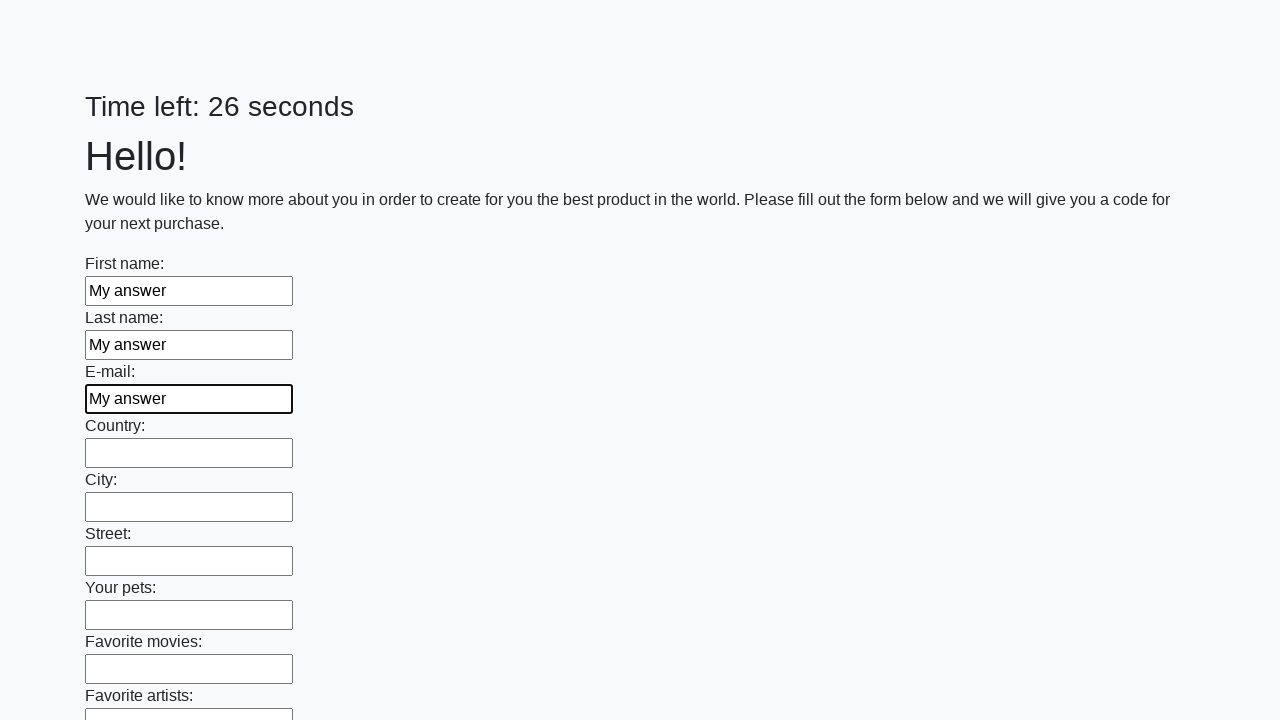

Filled input field with 'My answer' on input >> nth=3
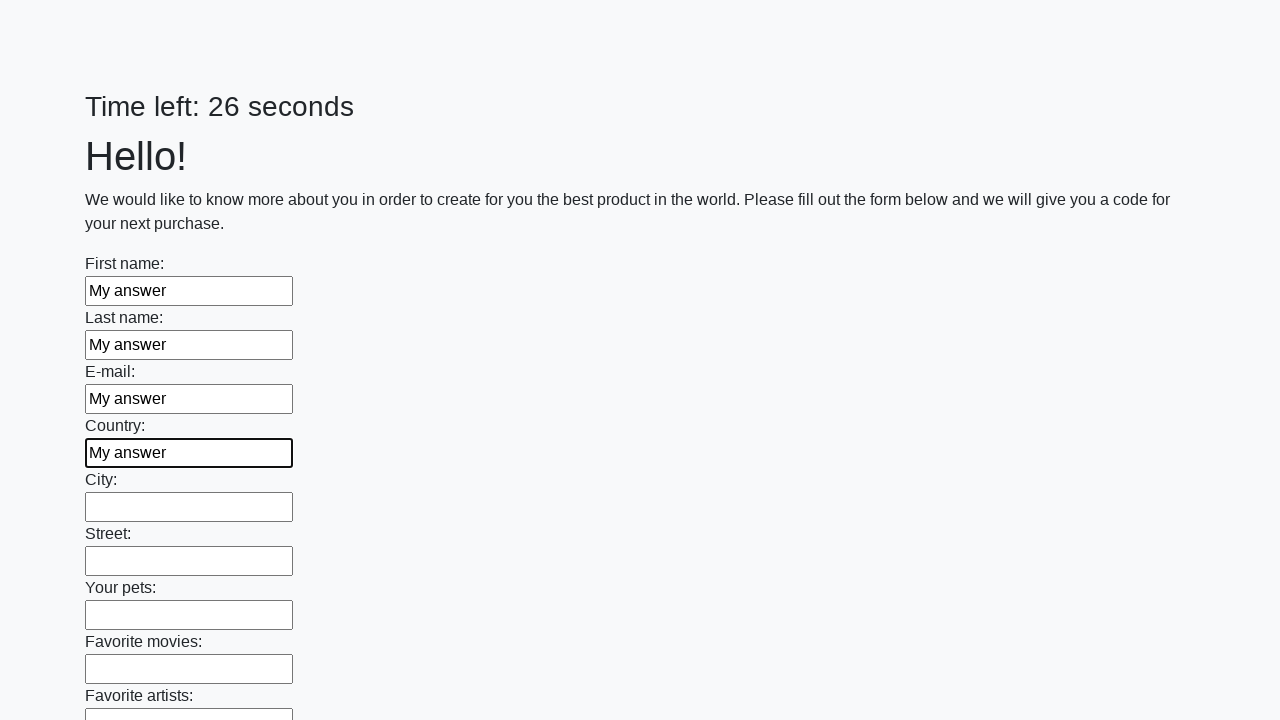

Filled input field with 'My answer' on input >> nth=4
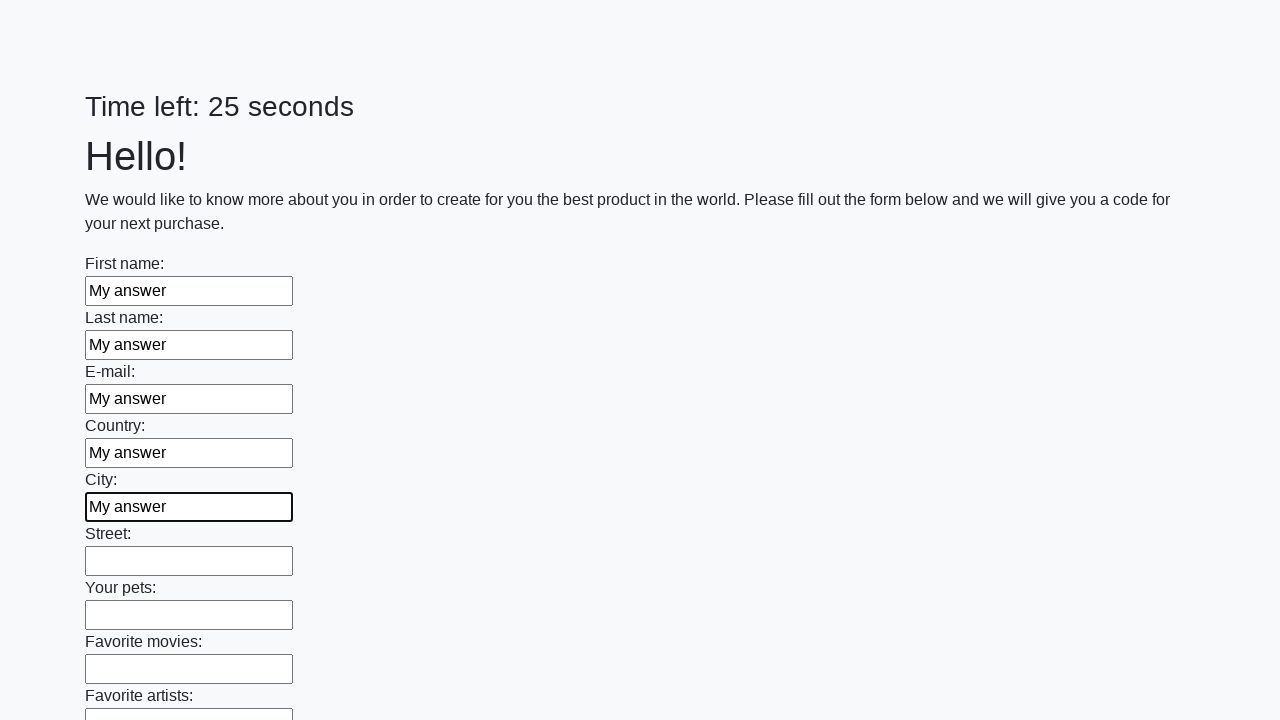

Filled input field with 'My answer' on input >> nth=5
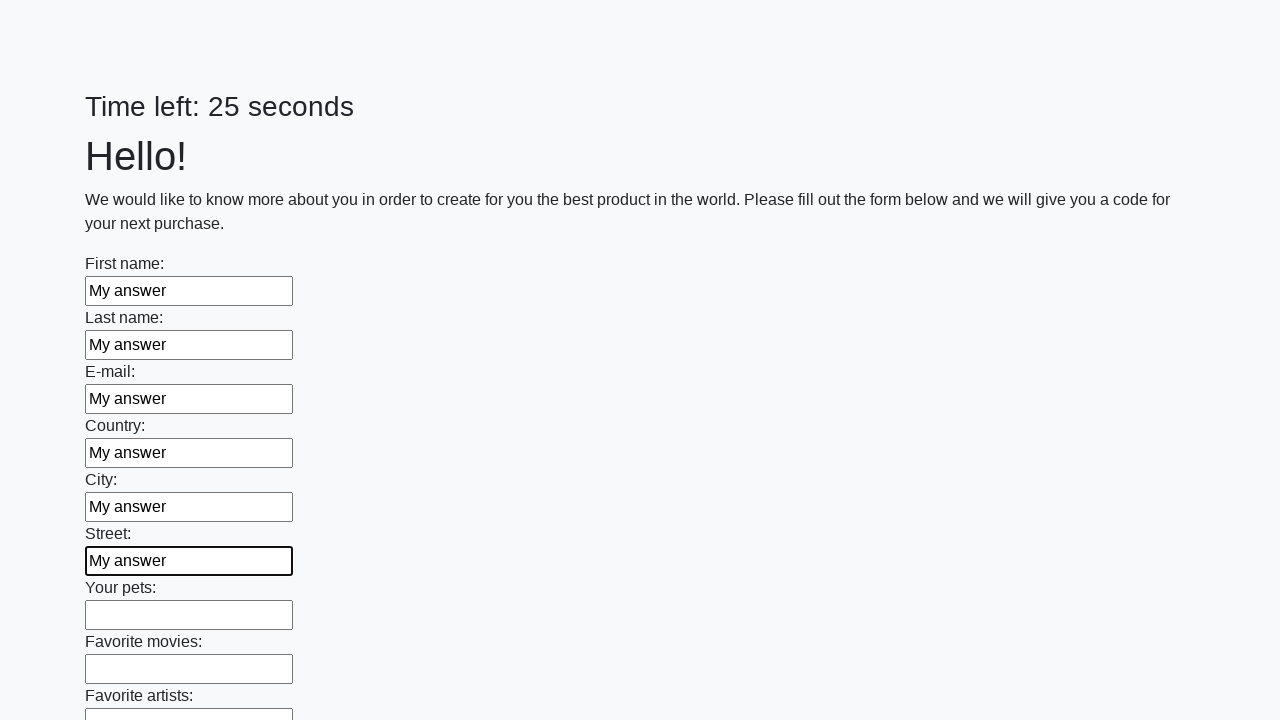

Filled input field with 'My answer' on input >> nth=6
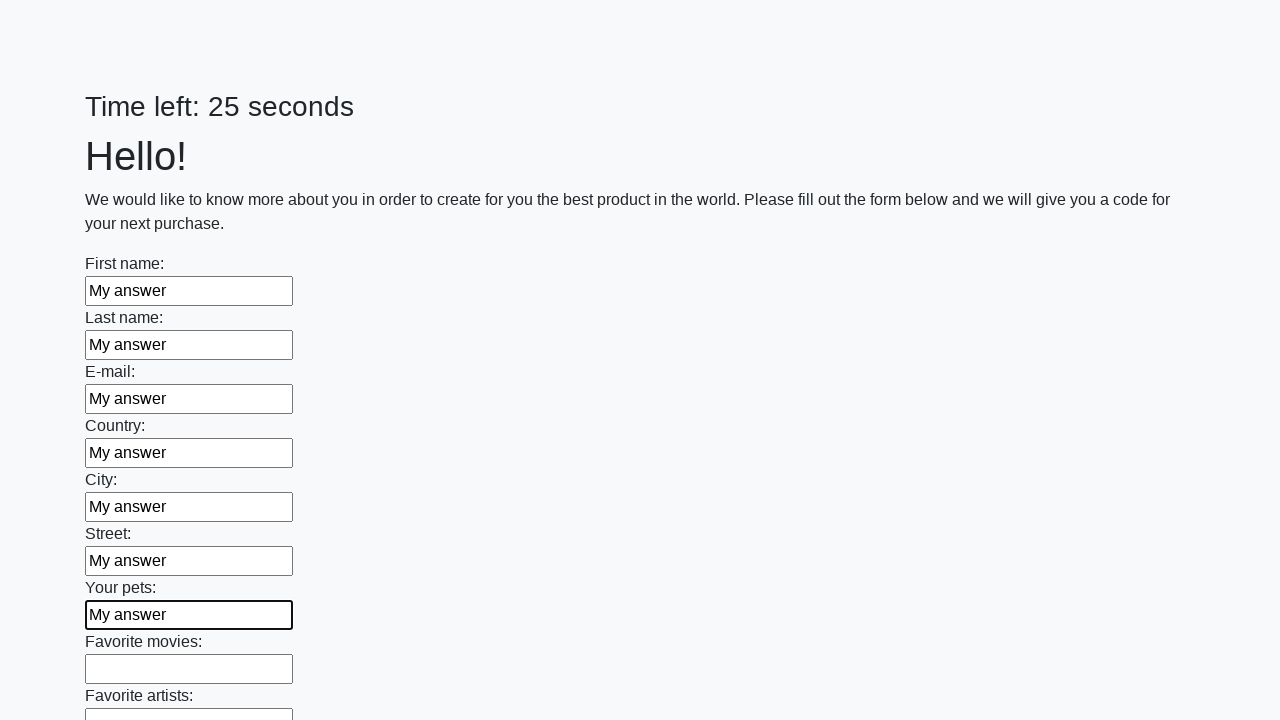

Filled input field with 'My answer' on input >> nth=7
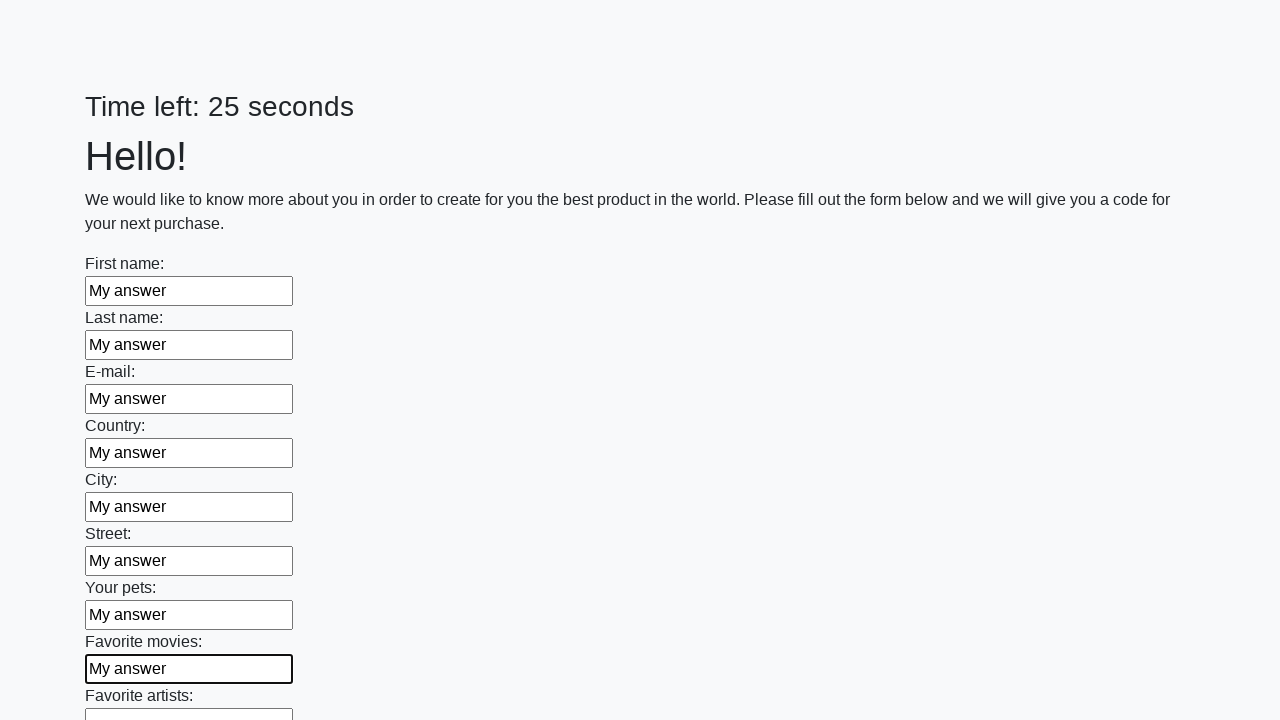

Filled input field with 'My answer' on input >> nth=8
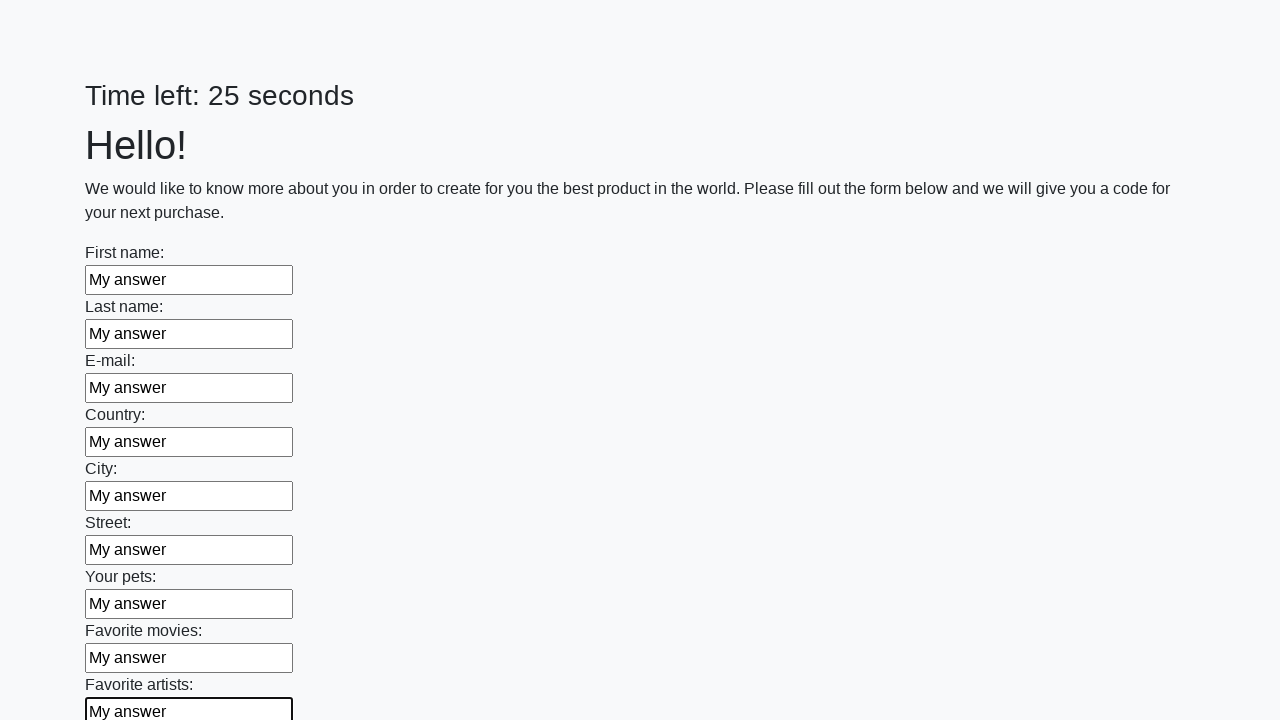

Filled input field with 'My answer' on input >> nth=9
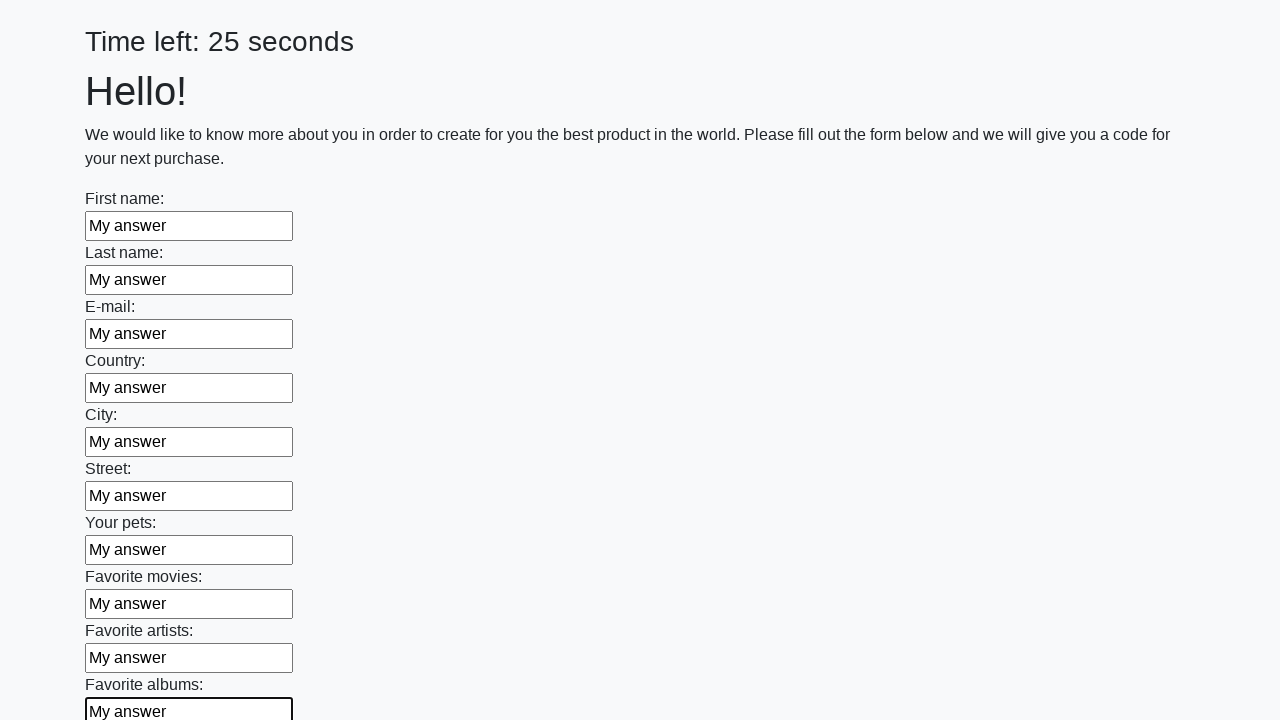

Filled input field with 'My answer' on input >> nth=10
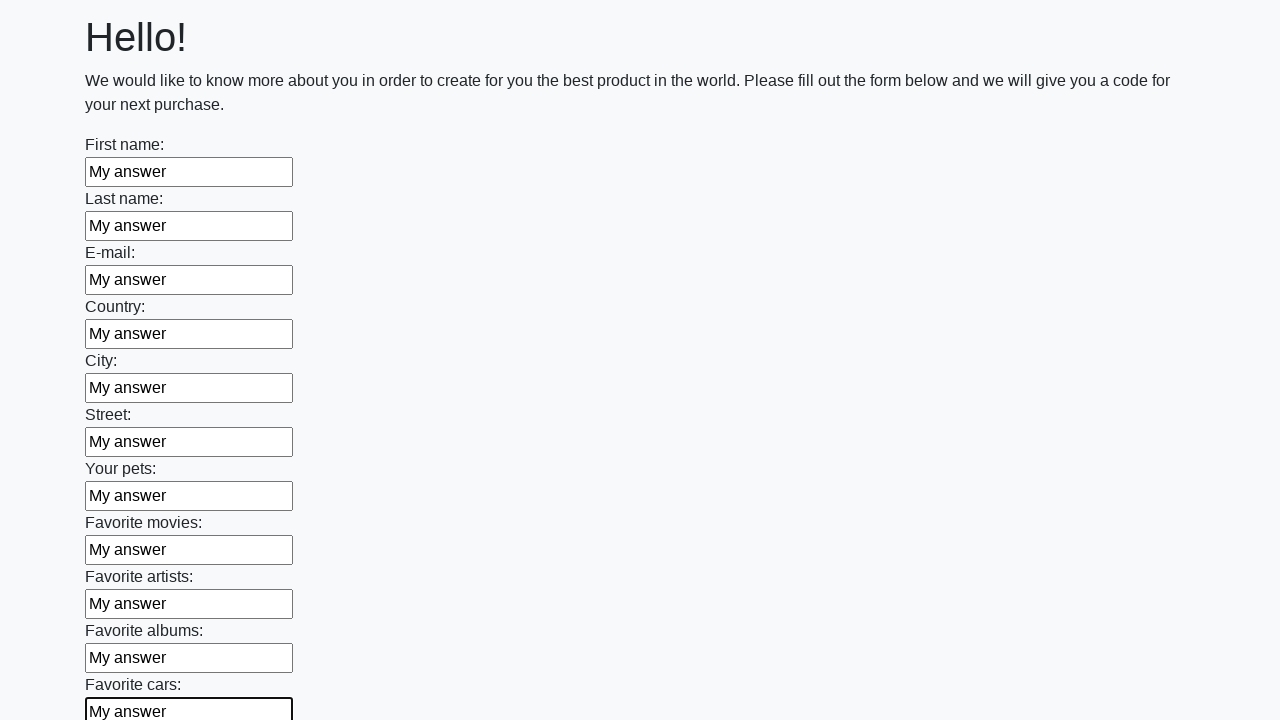

Filled input field with 'My answer' on input >> nth=11
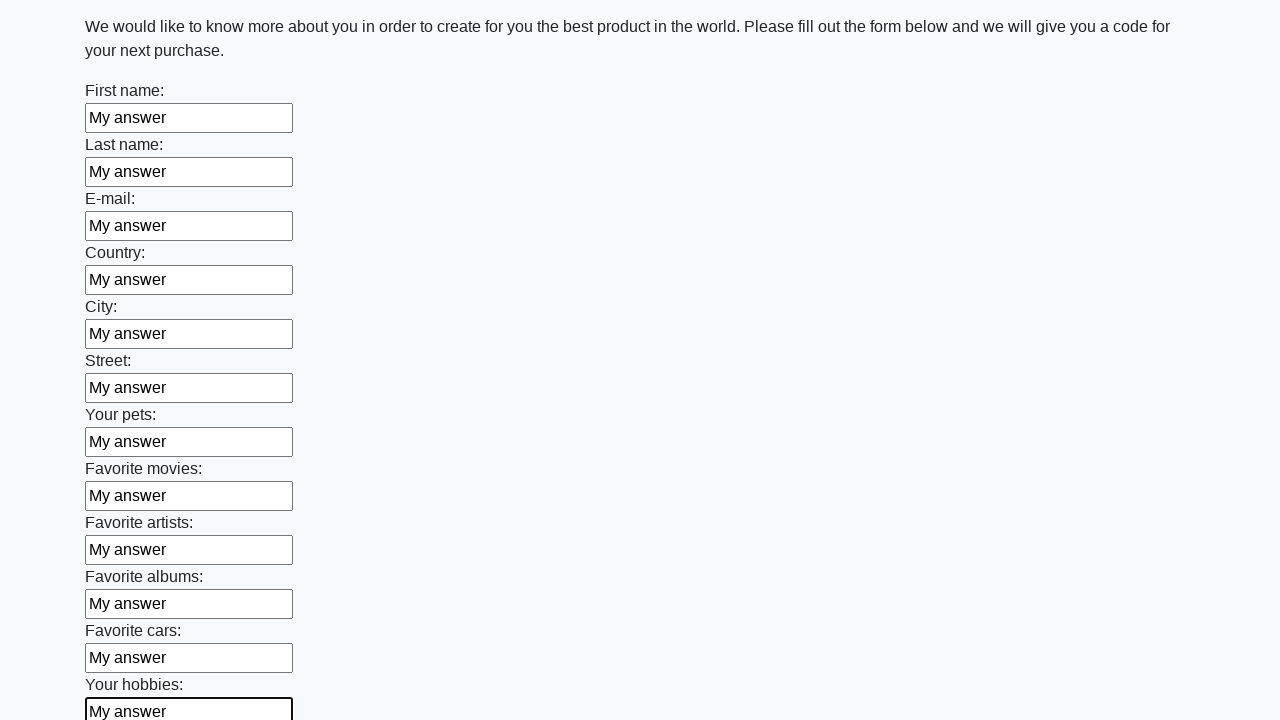

Filled input field with 'My answer' on input >> nth=12
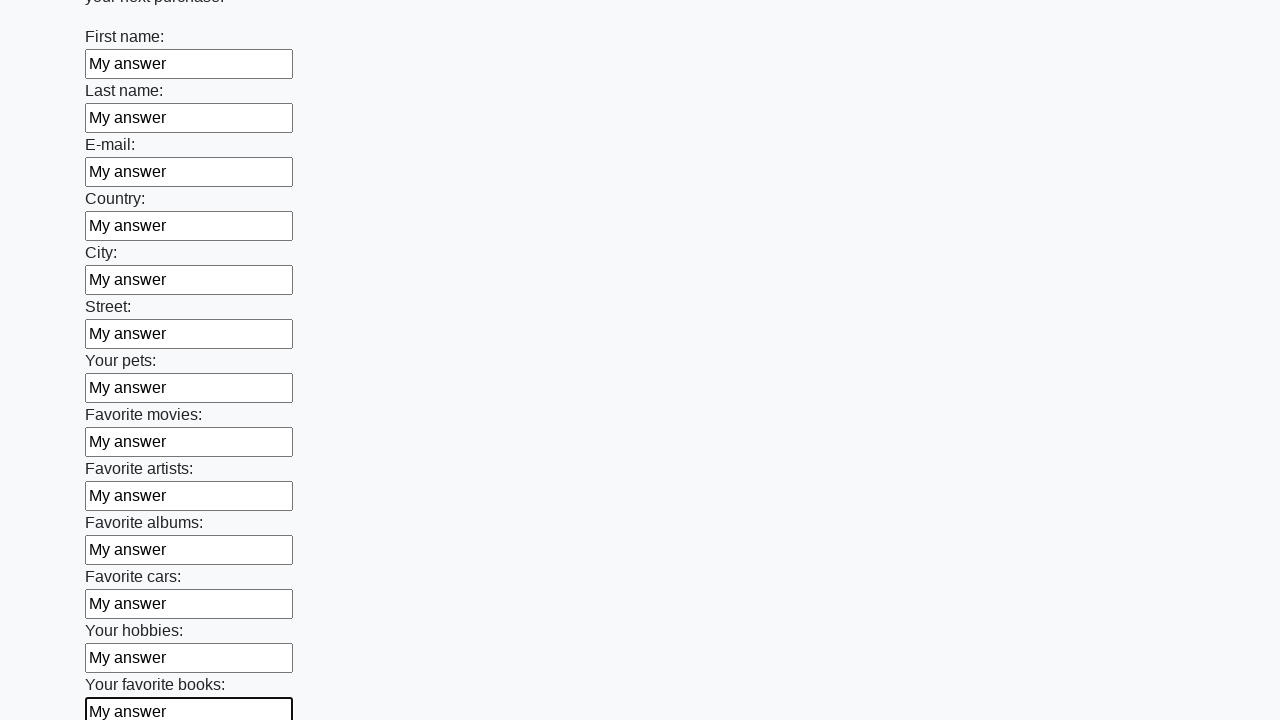

Filled input field with 'My answer' on input >> nth=13
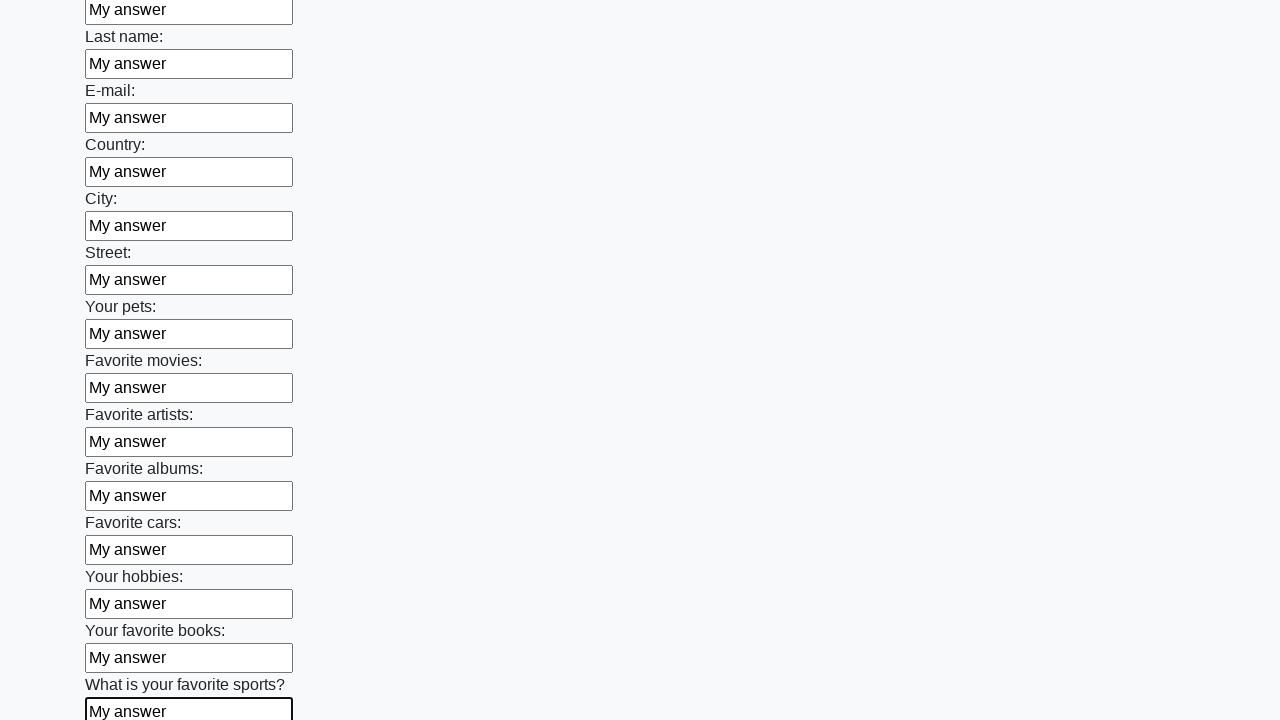

Filled input field with 'My answer' on input >> nth=14
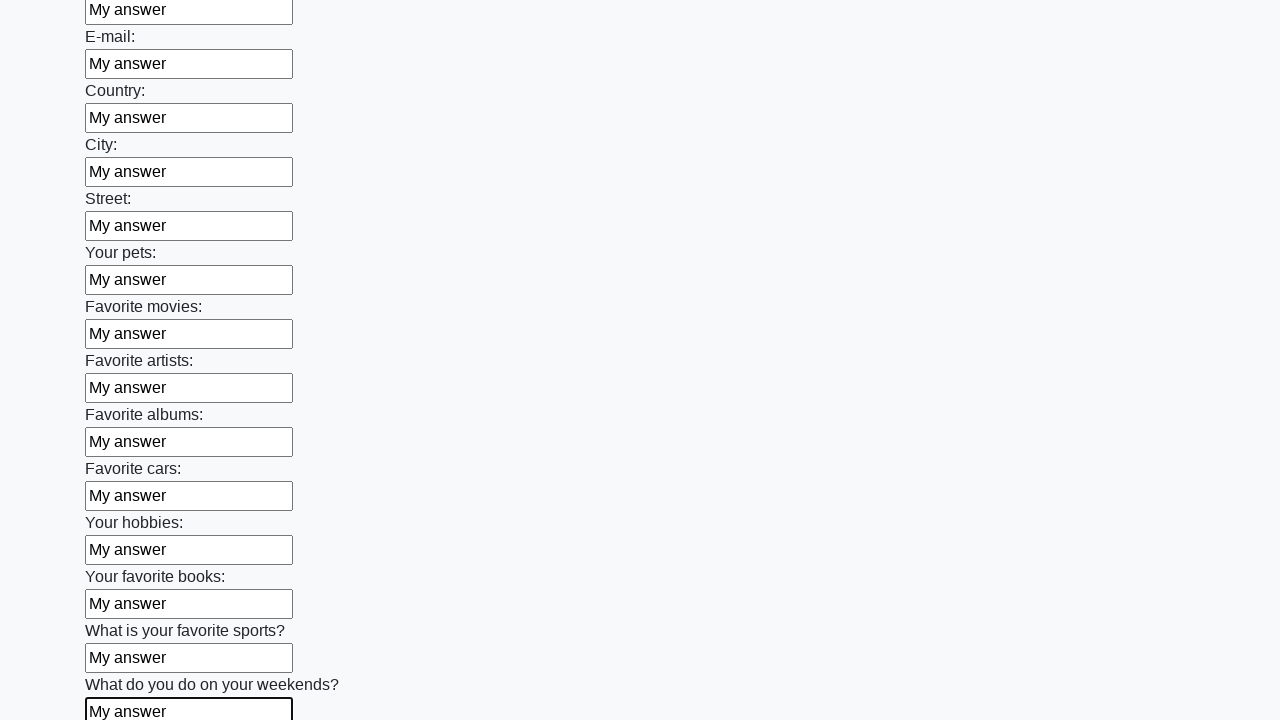

Filled input field with 'My answer' on input >> nth=15
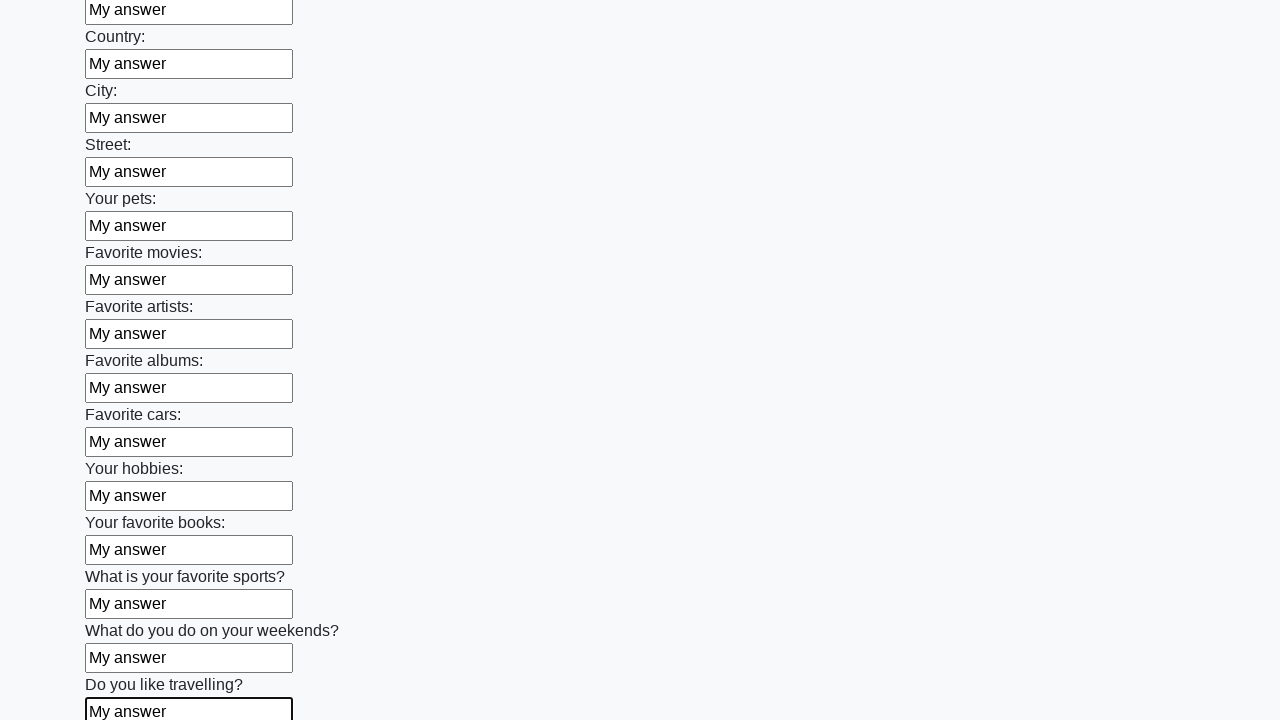

Filled input field with 'My answer' on input >> nth=16
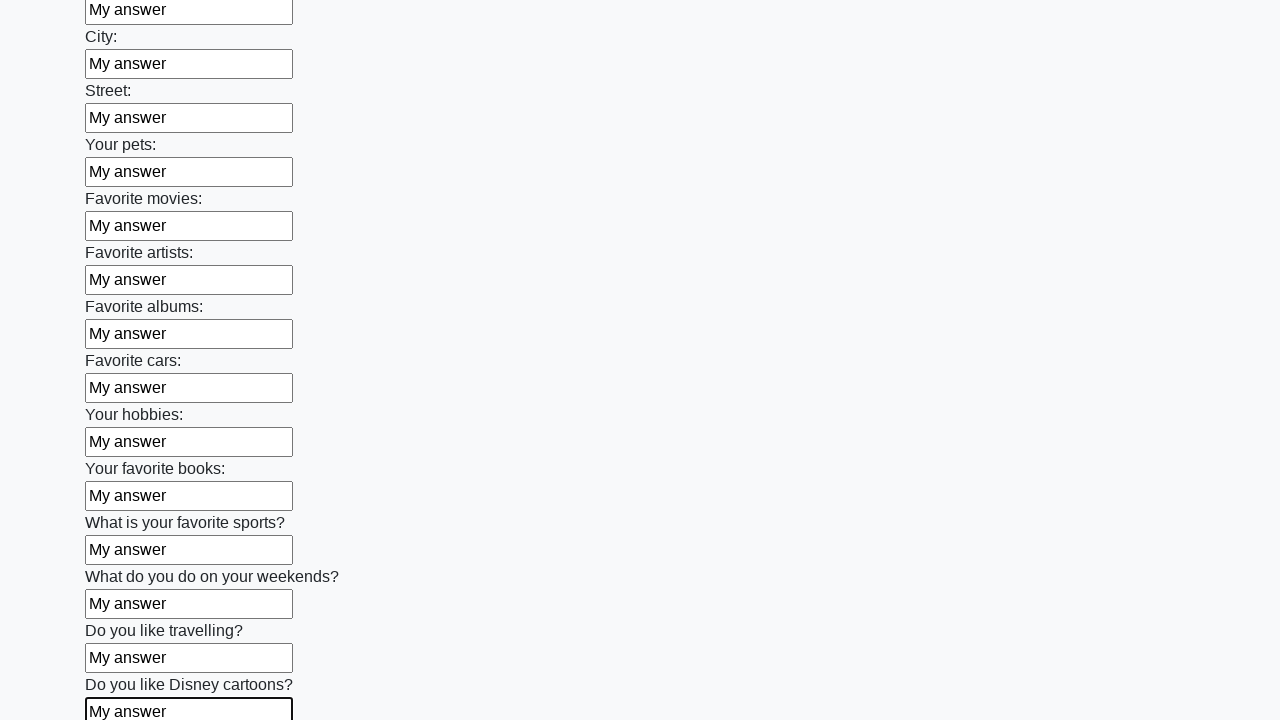

Filled input field with 'My answer' on input >> nth=17
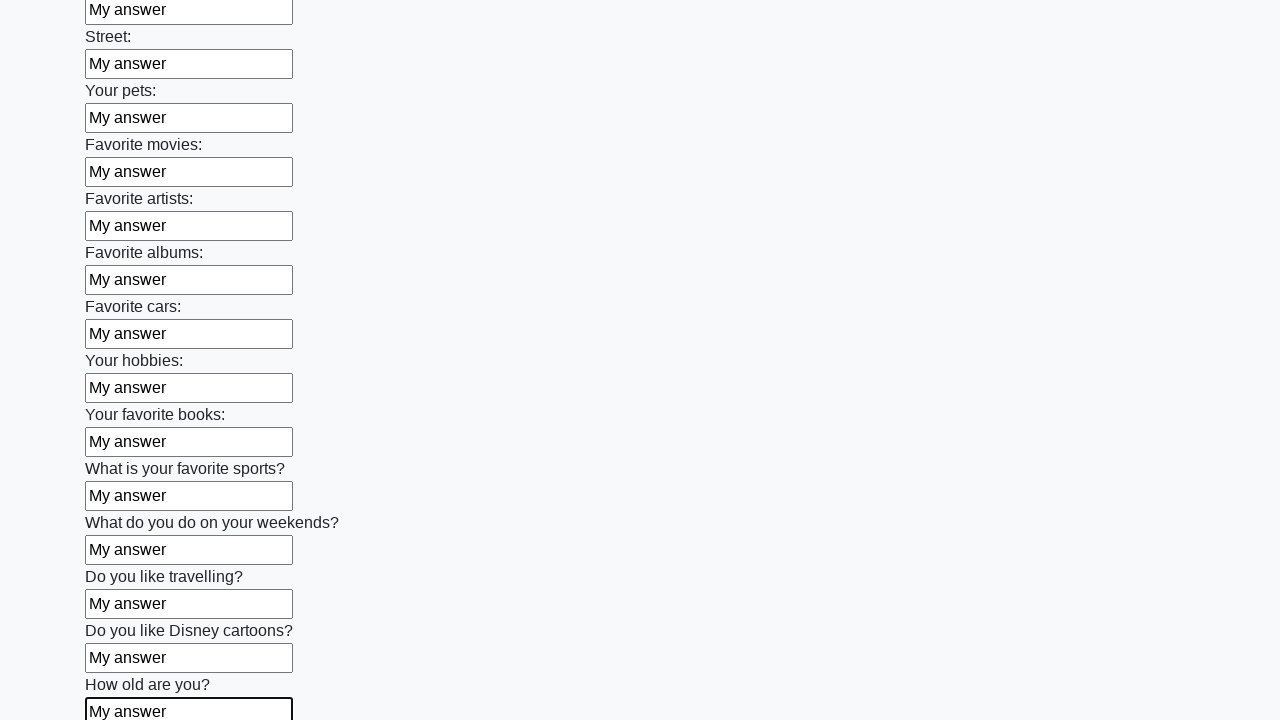

Filled input field with 'My answer' on input >> nth=18
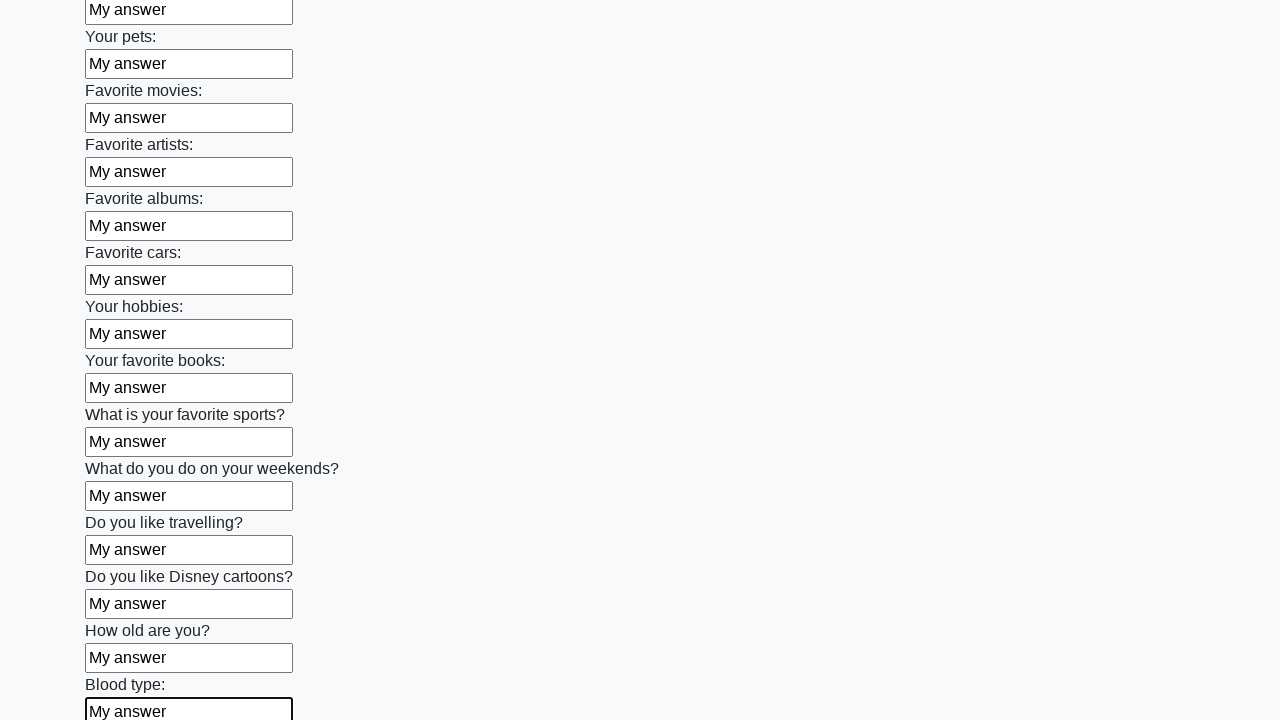

Filled input field with 'My answer' on input >> nth=19
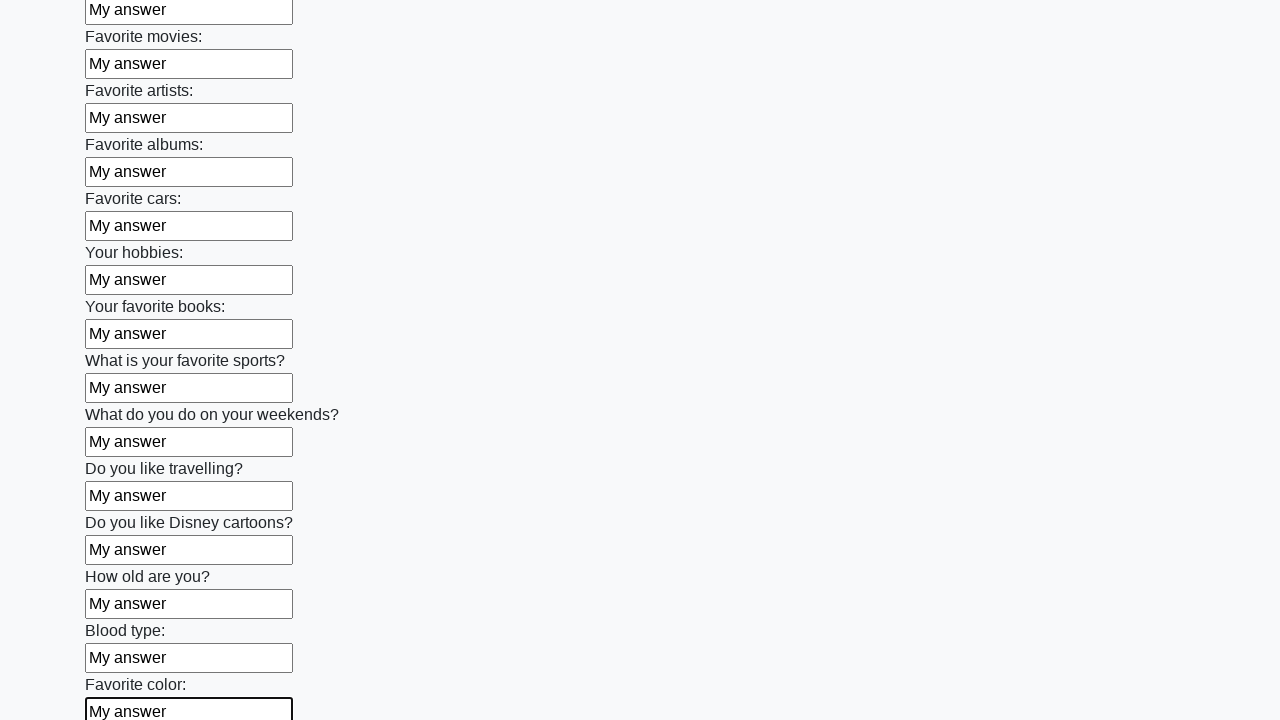

Filled input field with 'My answer' on input >> nth=20
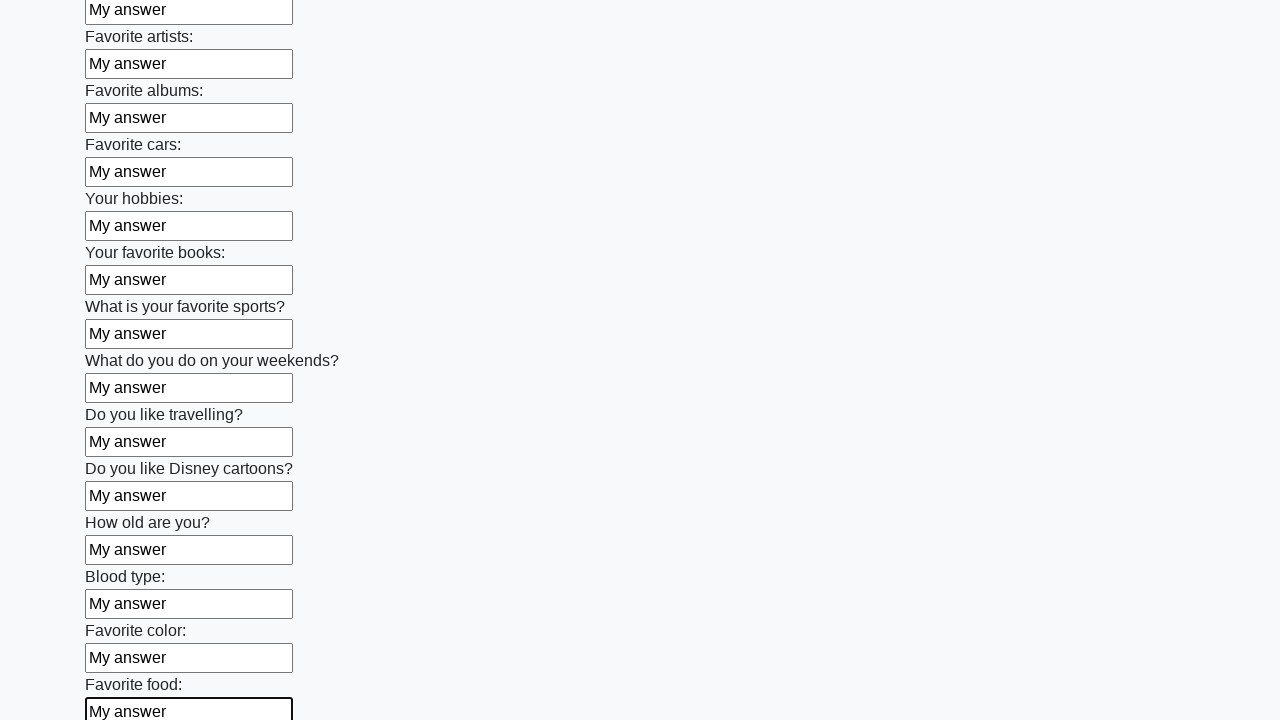

Filled input field with 'My answer' on input >> nth=21
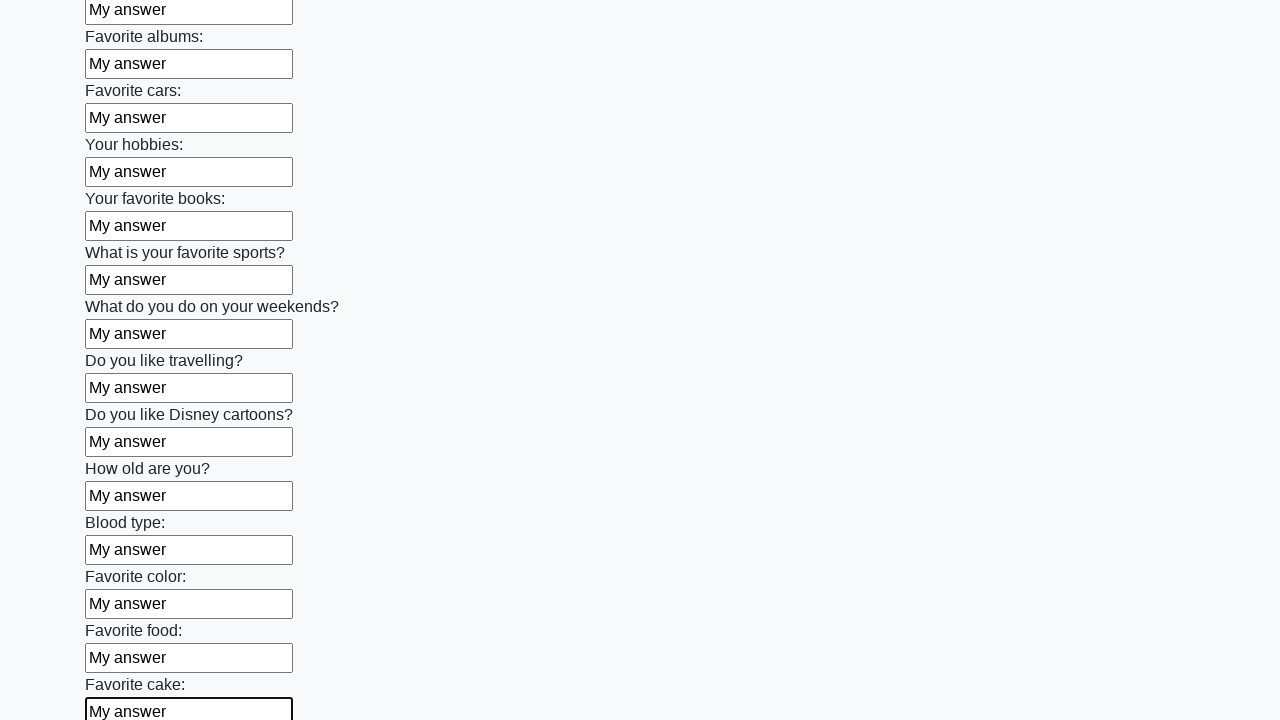

Filled input field with 'My answer' on input >> nth=22
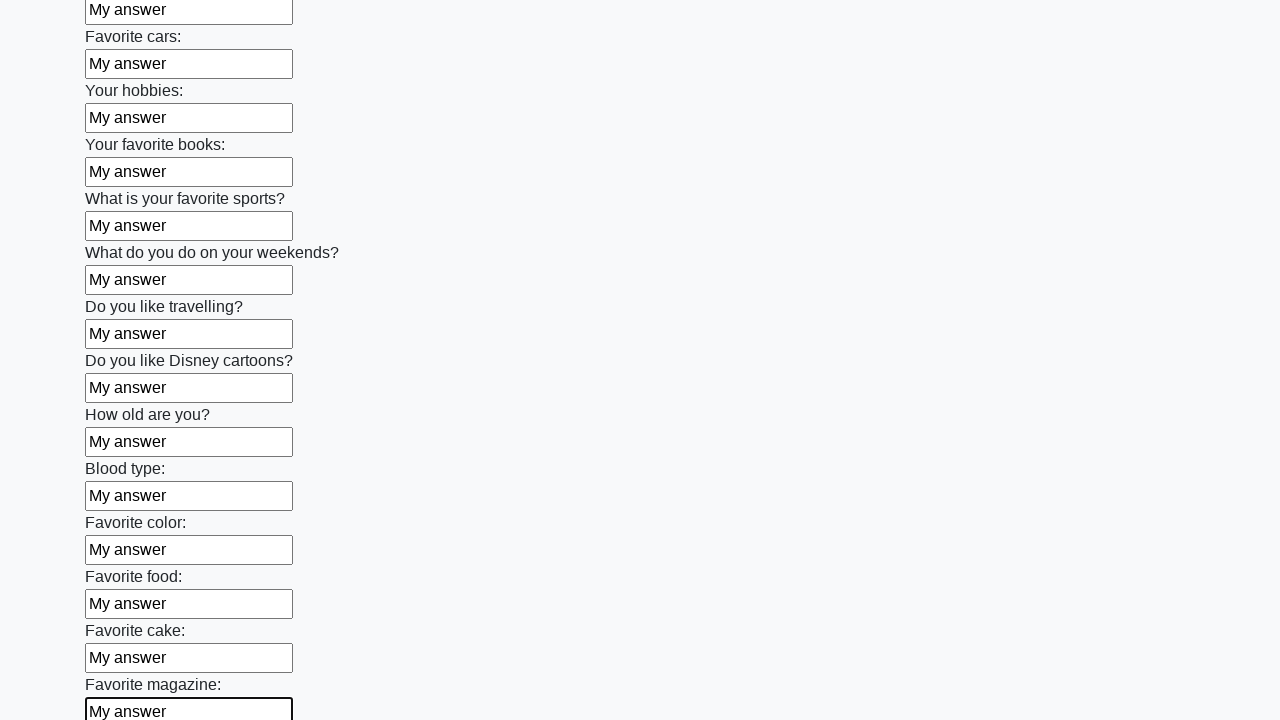

Filled input field with 'My answer' on input >> nth=23
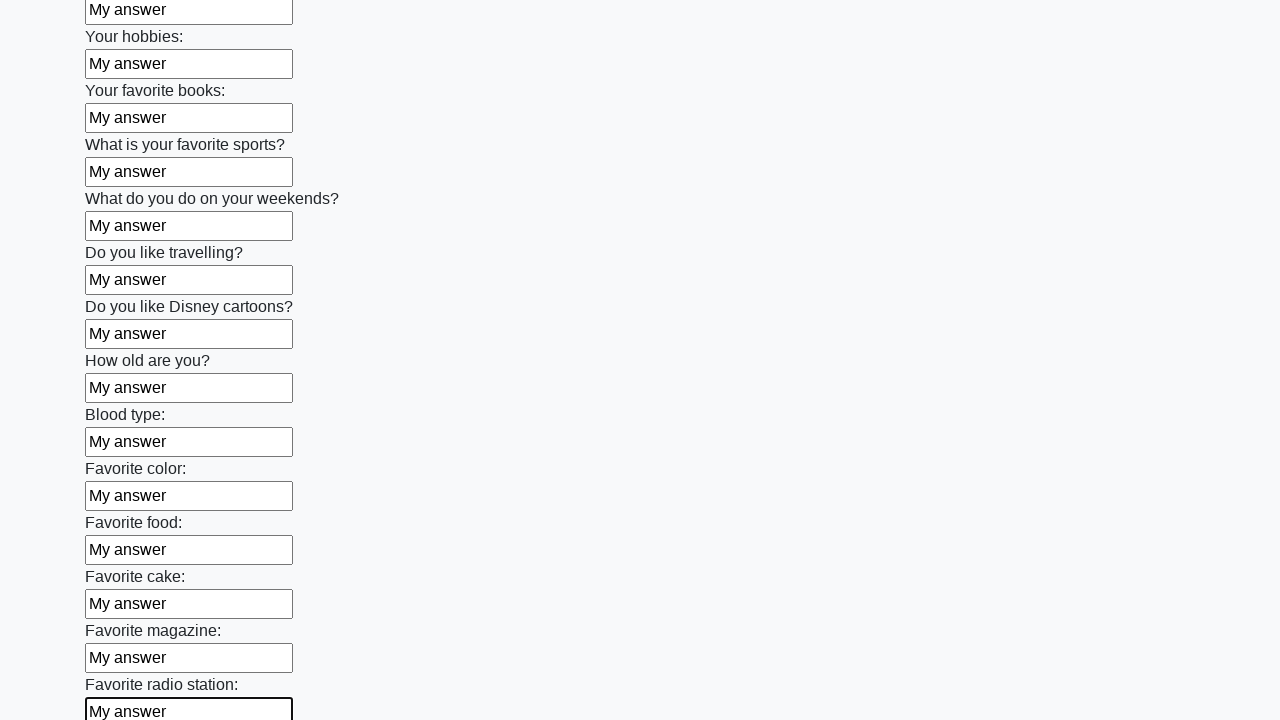

Filled input field with 'My answer' on input >> nth=24
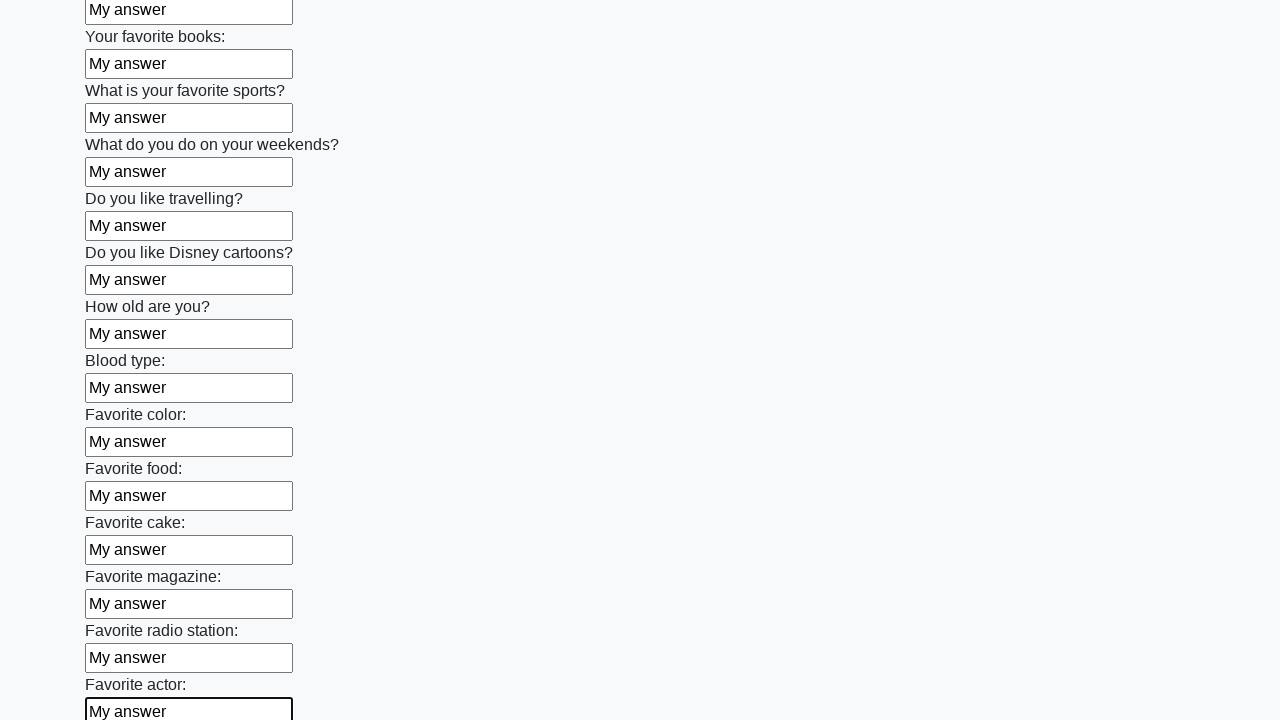

Filled input field with 'My answer' on input >> nth=25
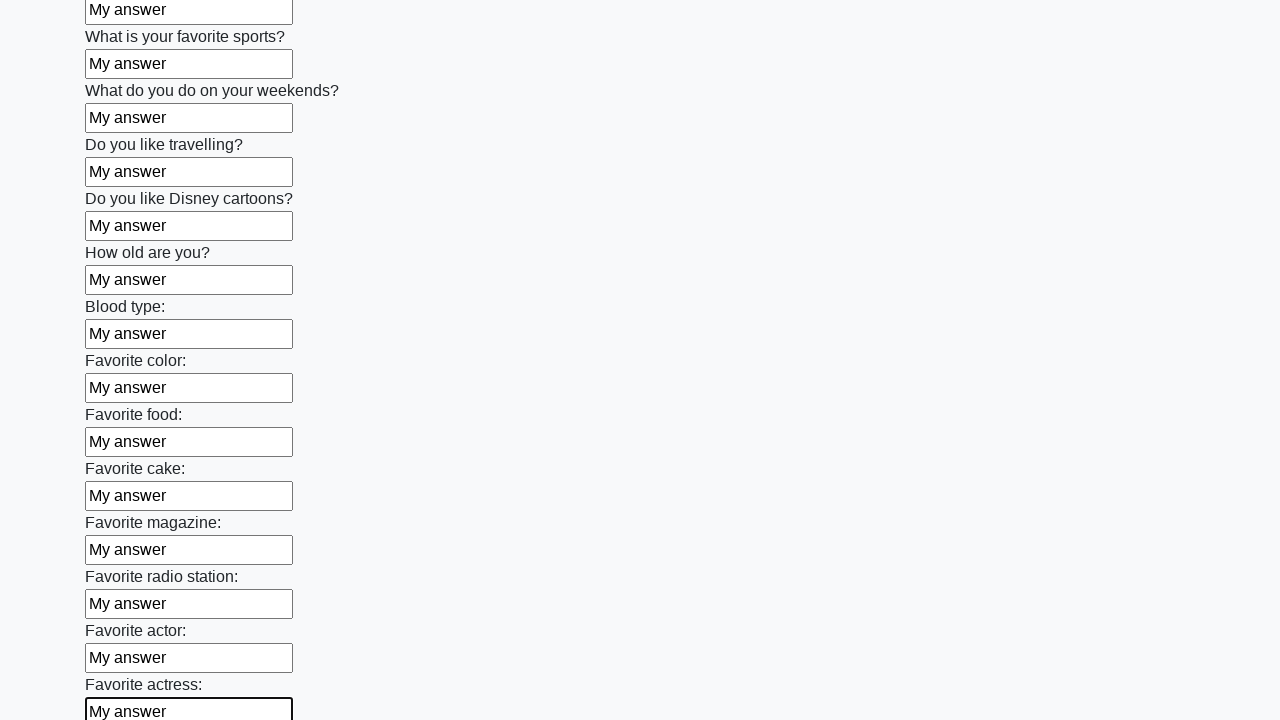

Filled input field with 'My answer' on input >> nth=26
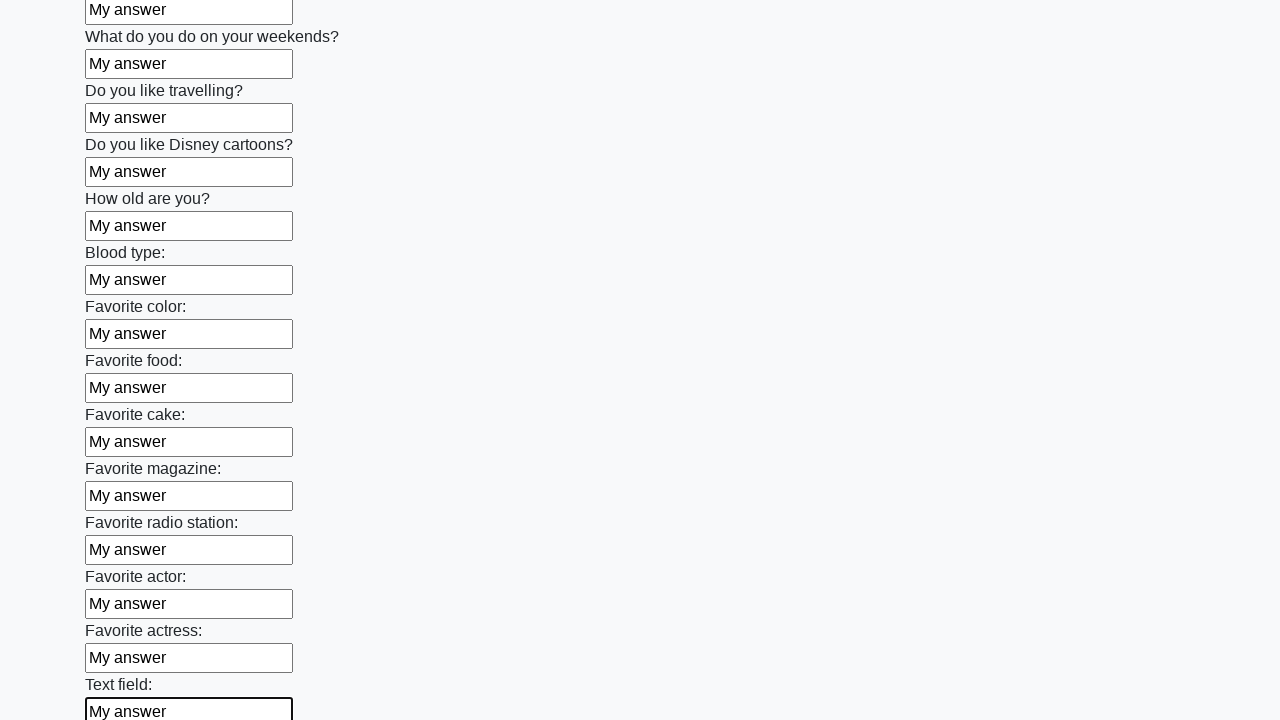

Filled input field with 'My answer' on input >> nth=27
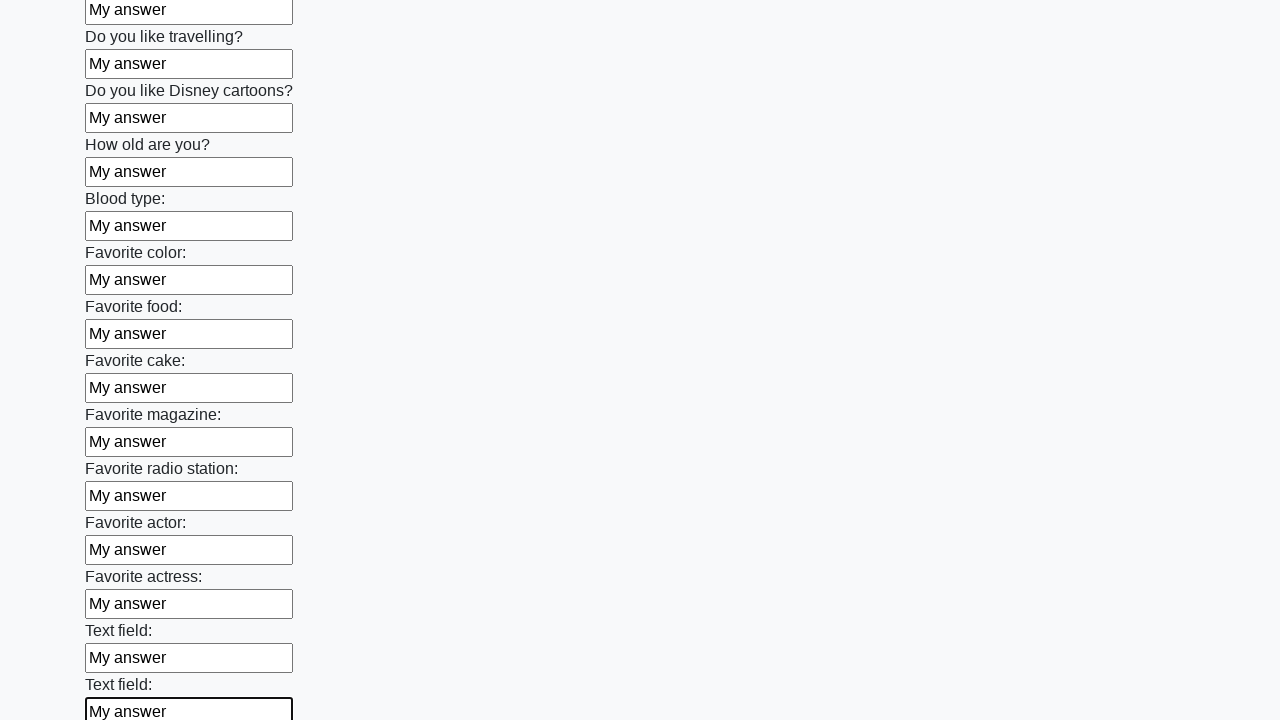

Filled input field with 'My answer' on input >> nth=28
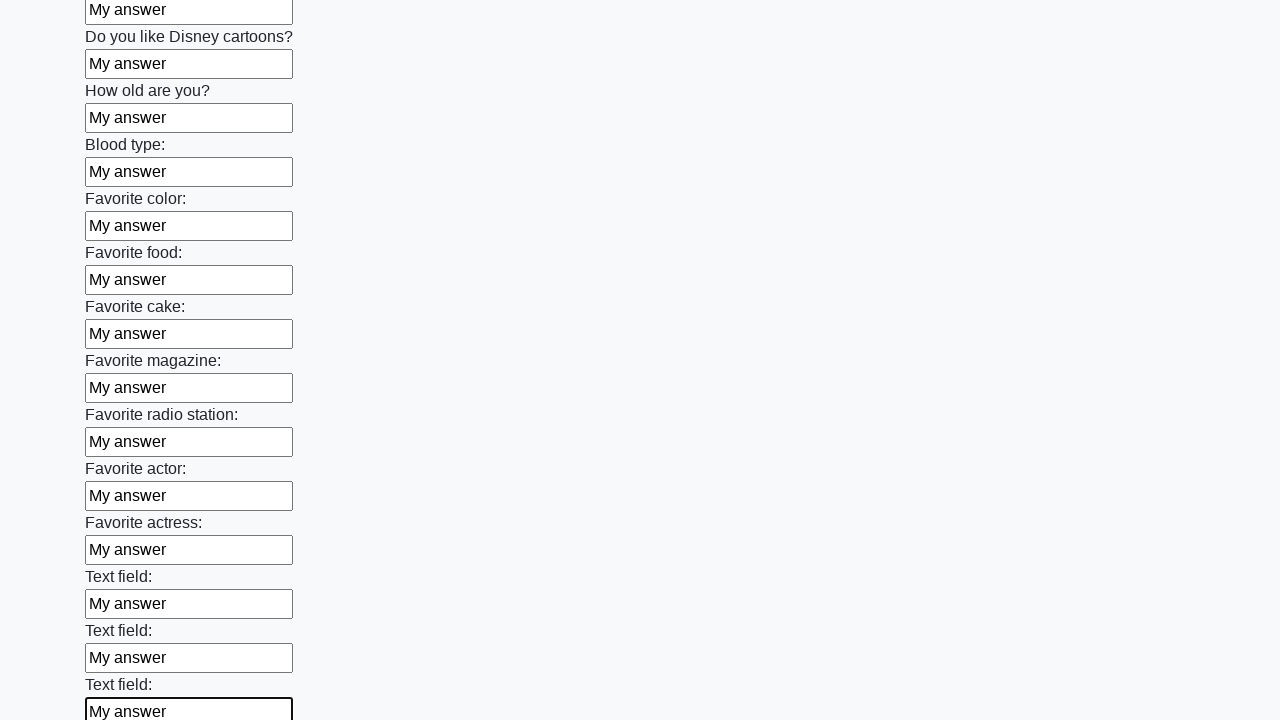

Filled input field with 'My answer' on input >> nth=29
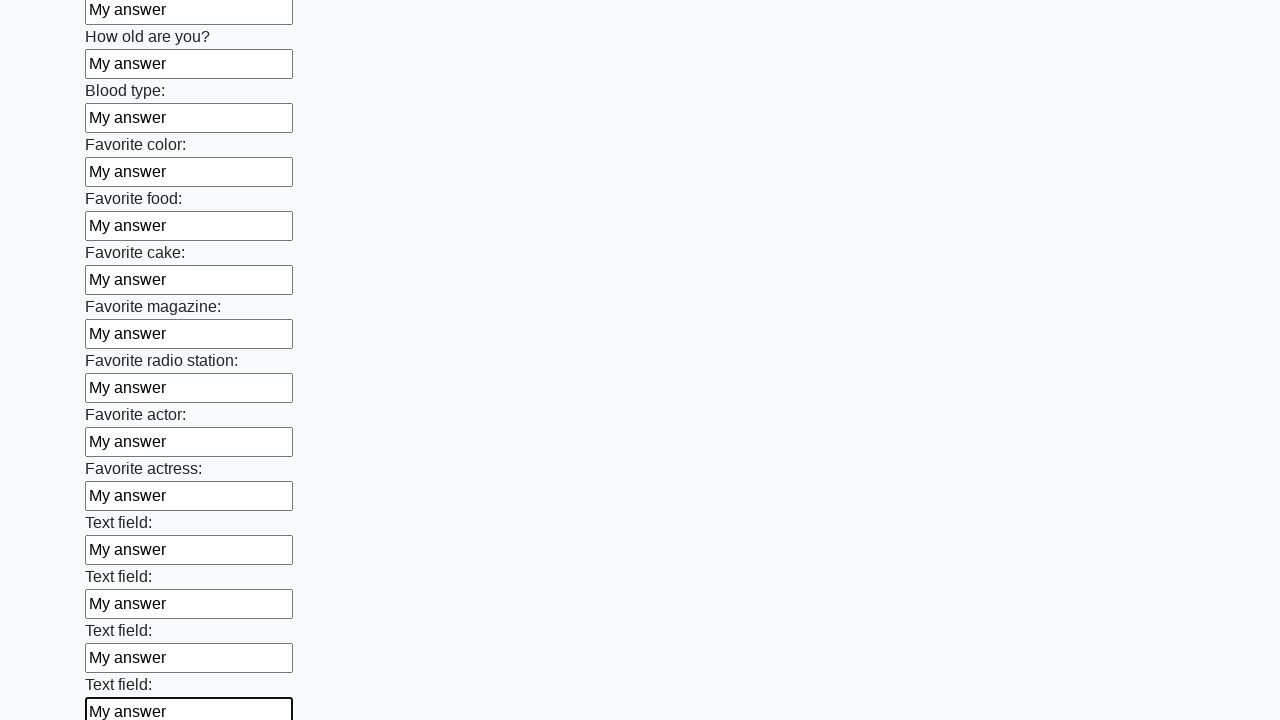

Filled input field with 'My answer' on input >> nth=30
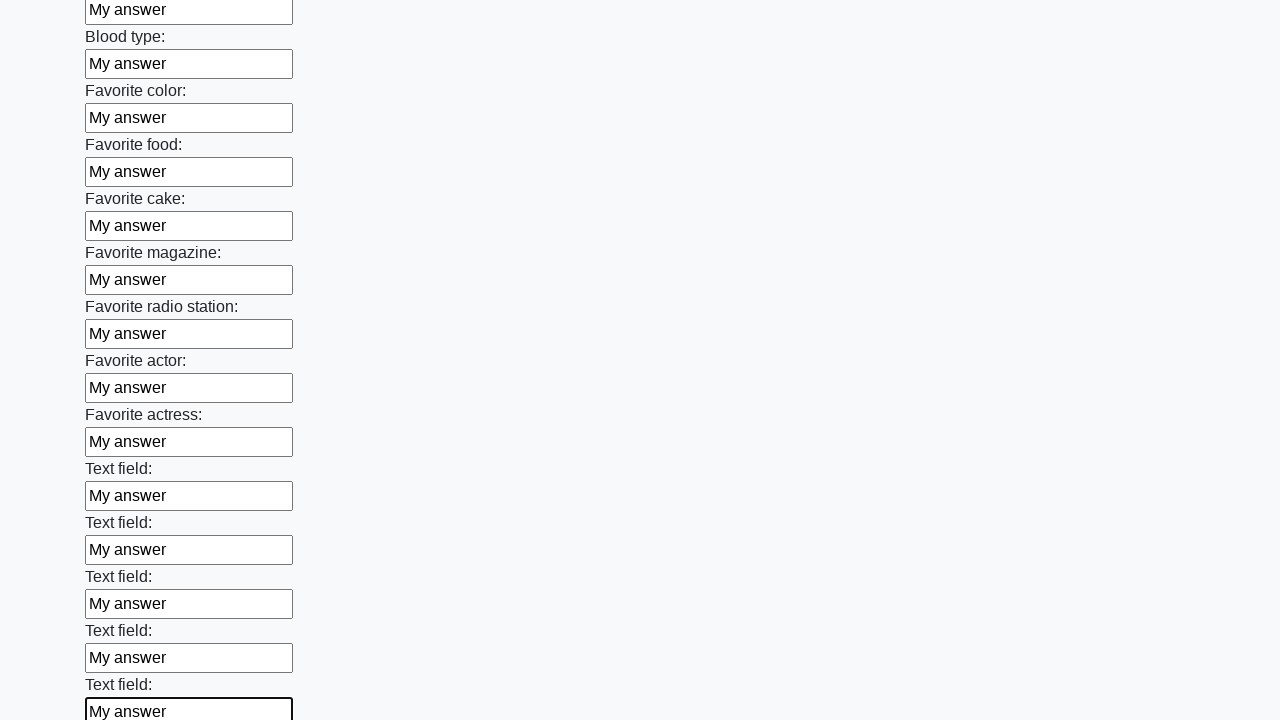

Filled input field with 'My answer' on input >> nth=31
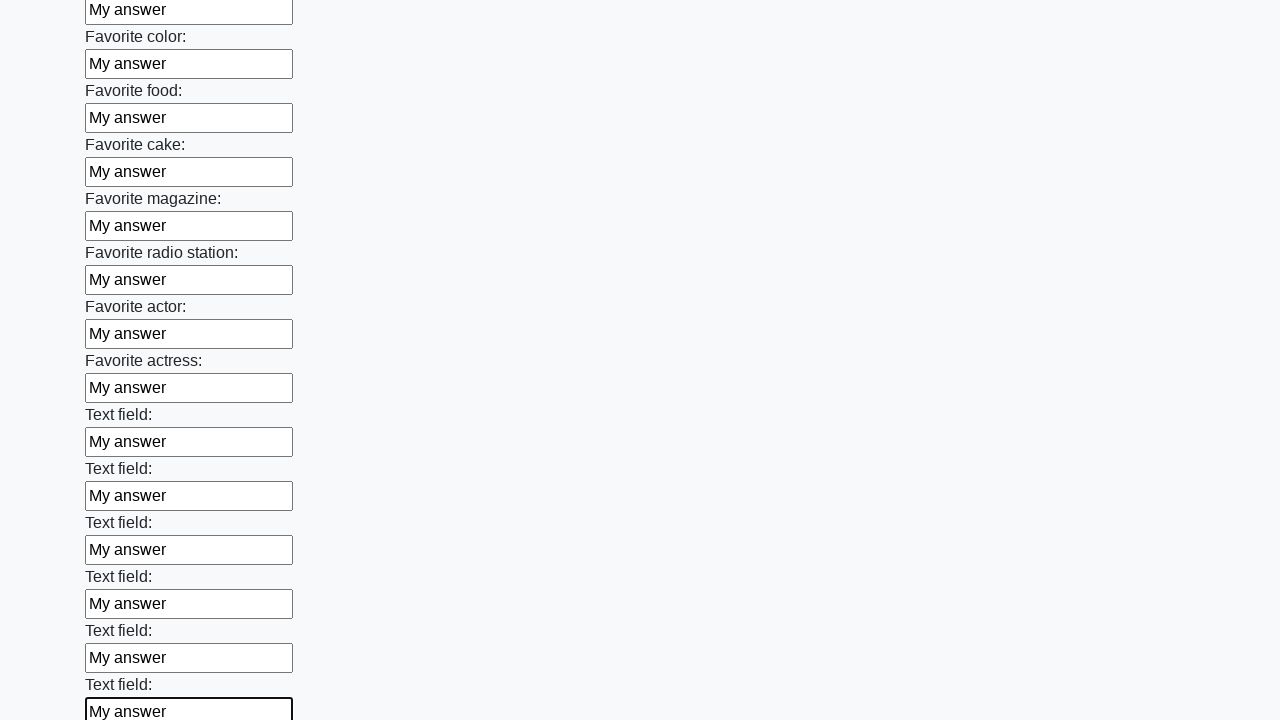

Filled input field with 'My answer' on input >> nth=32
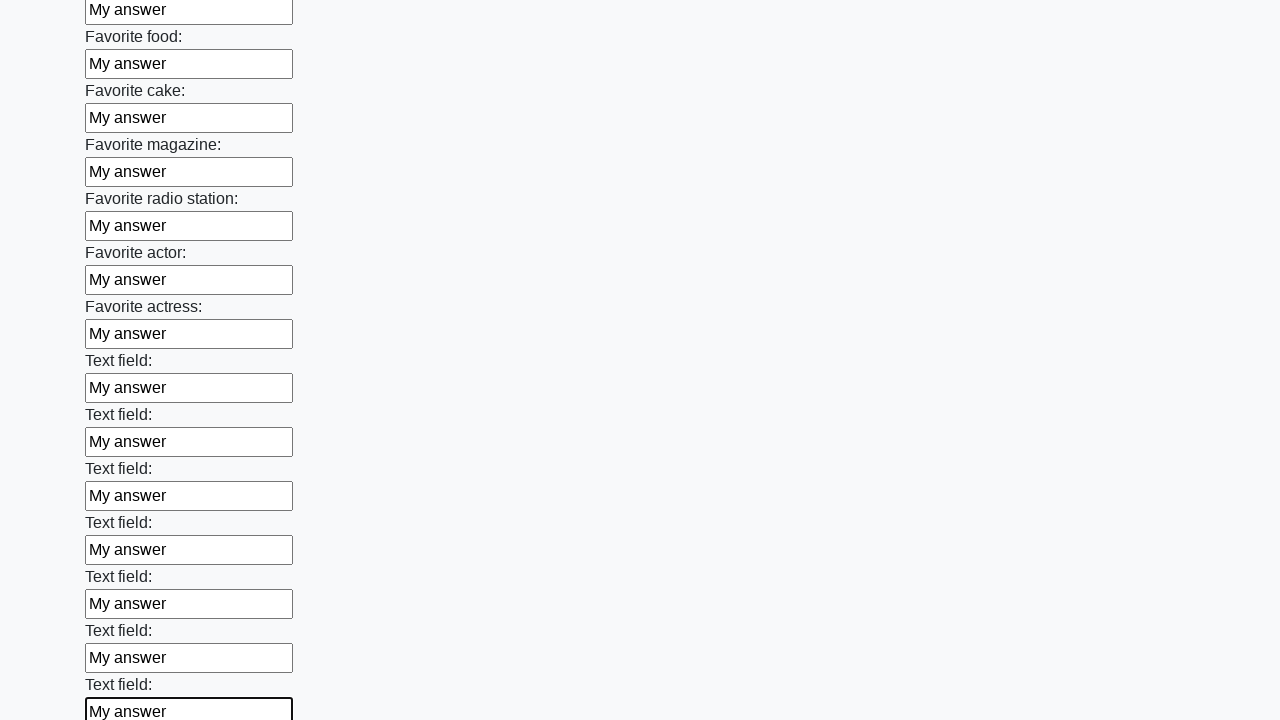

Filled input field with 'My answer' on input >> nth=33
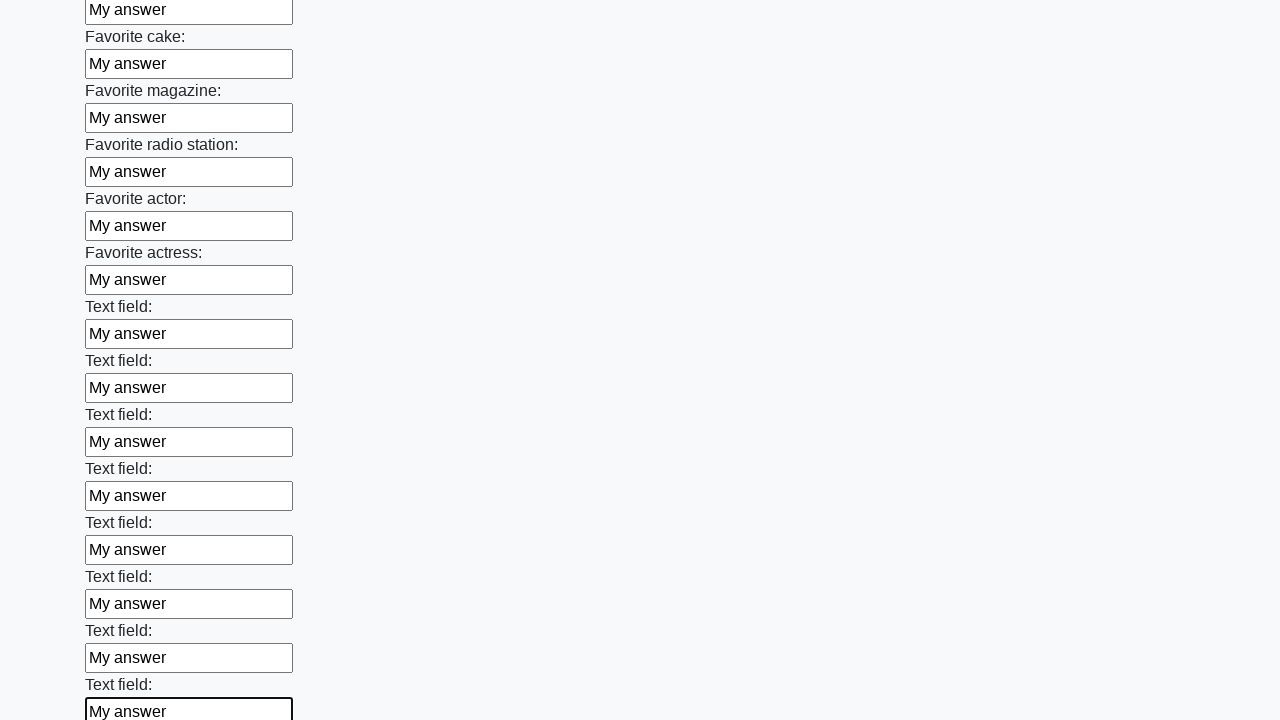

Filled input field with 'My answer' on input >> nth=34
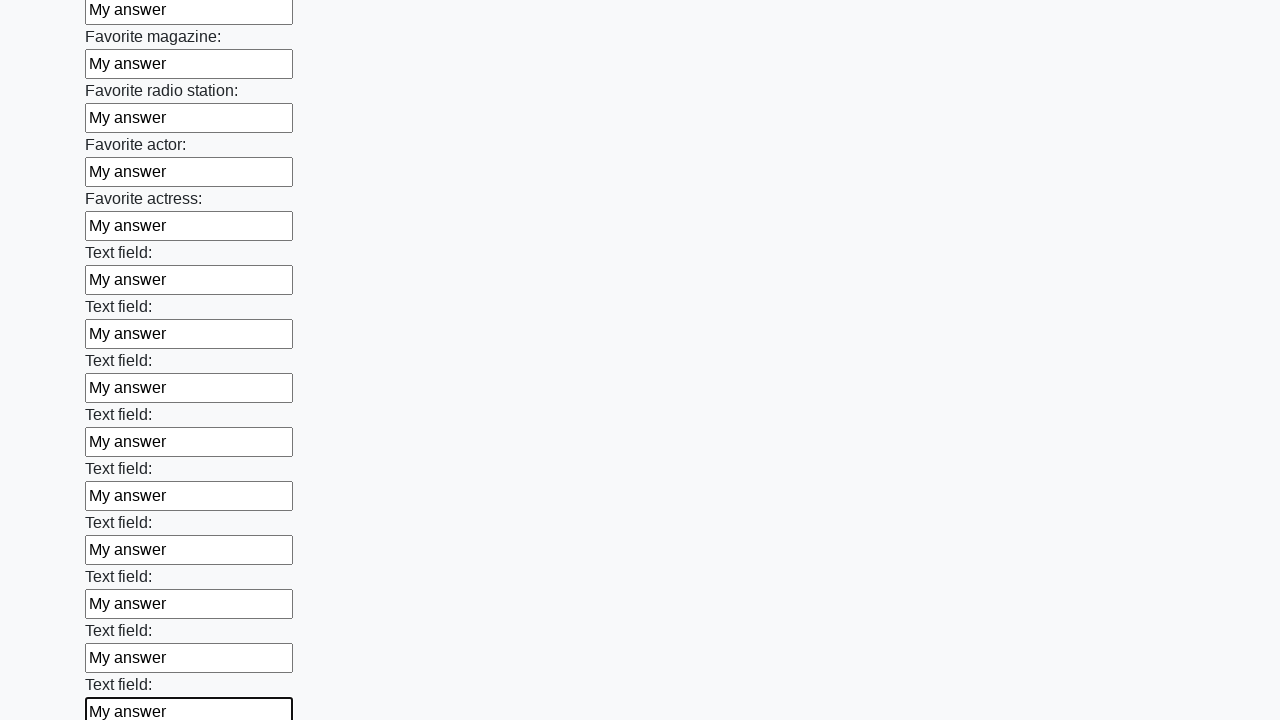

Filled input field with 'My answer' on input >> nth=35
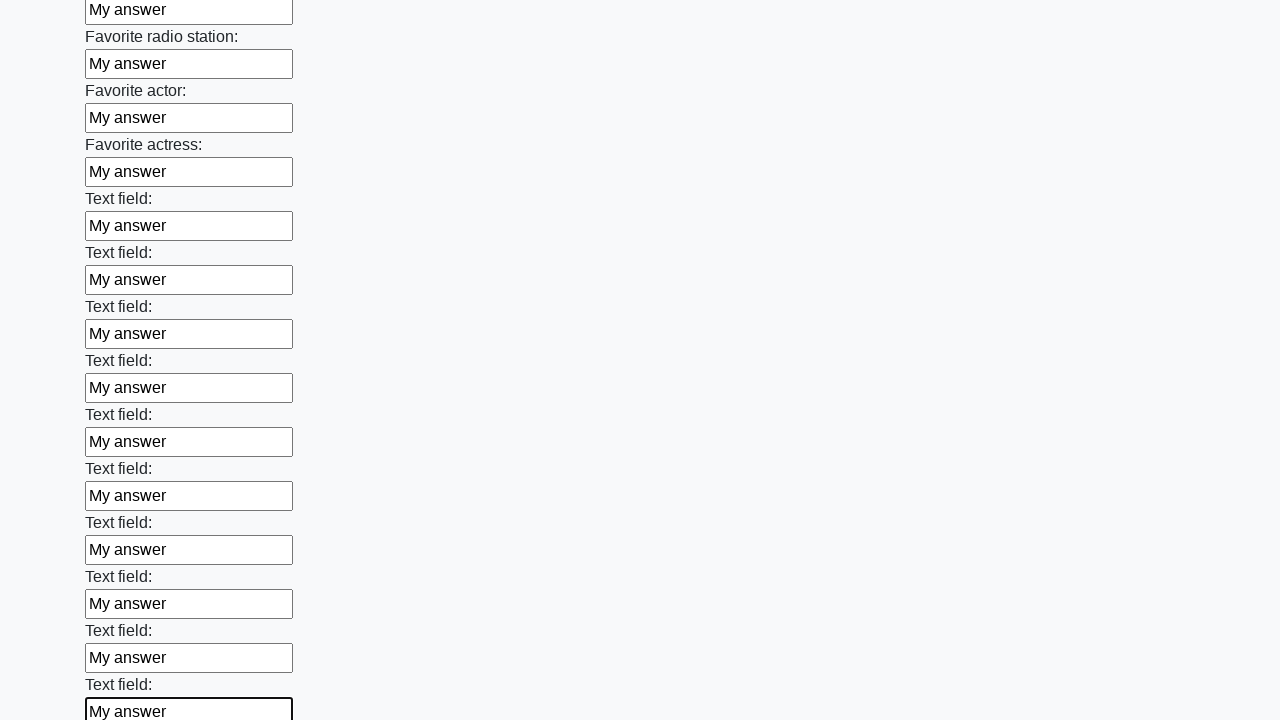

Filled input field with 'My answer' on input >> nth=36
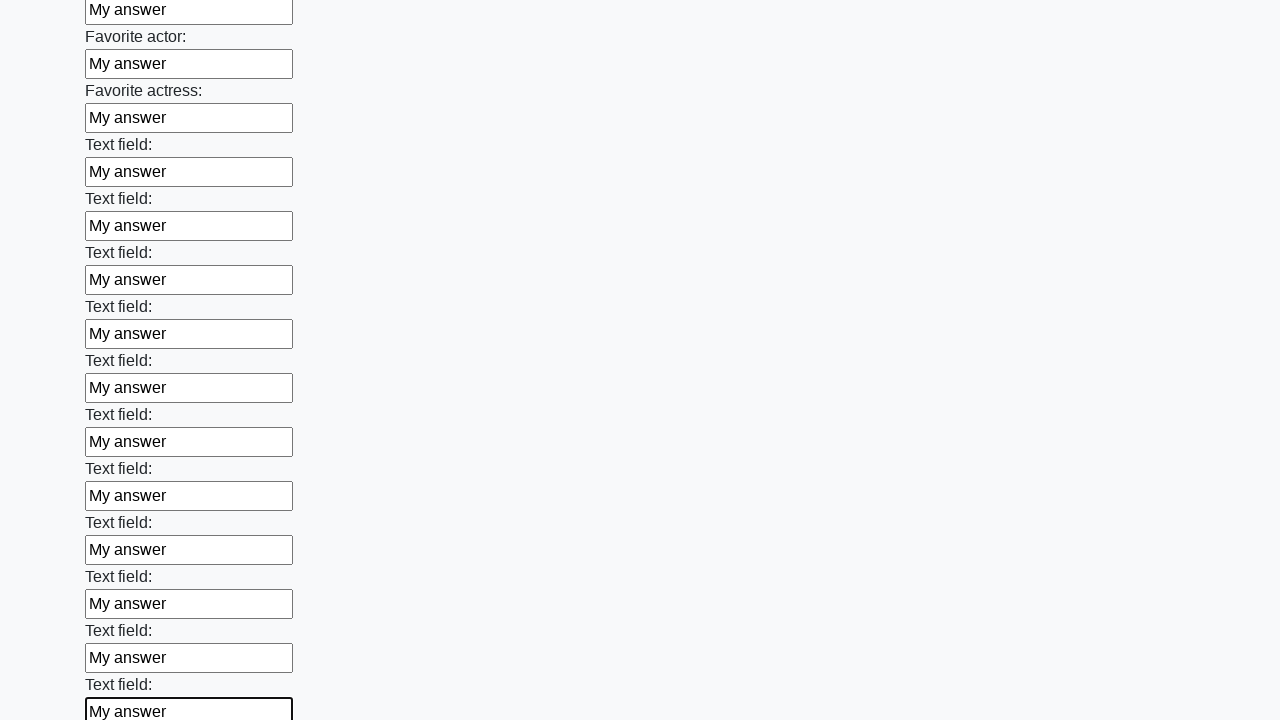

Filled input field with 'My answer' on input >> nth=37
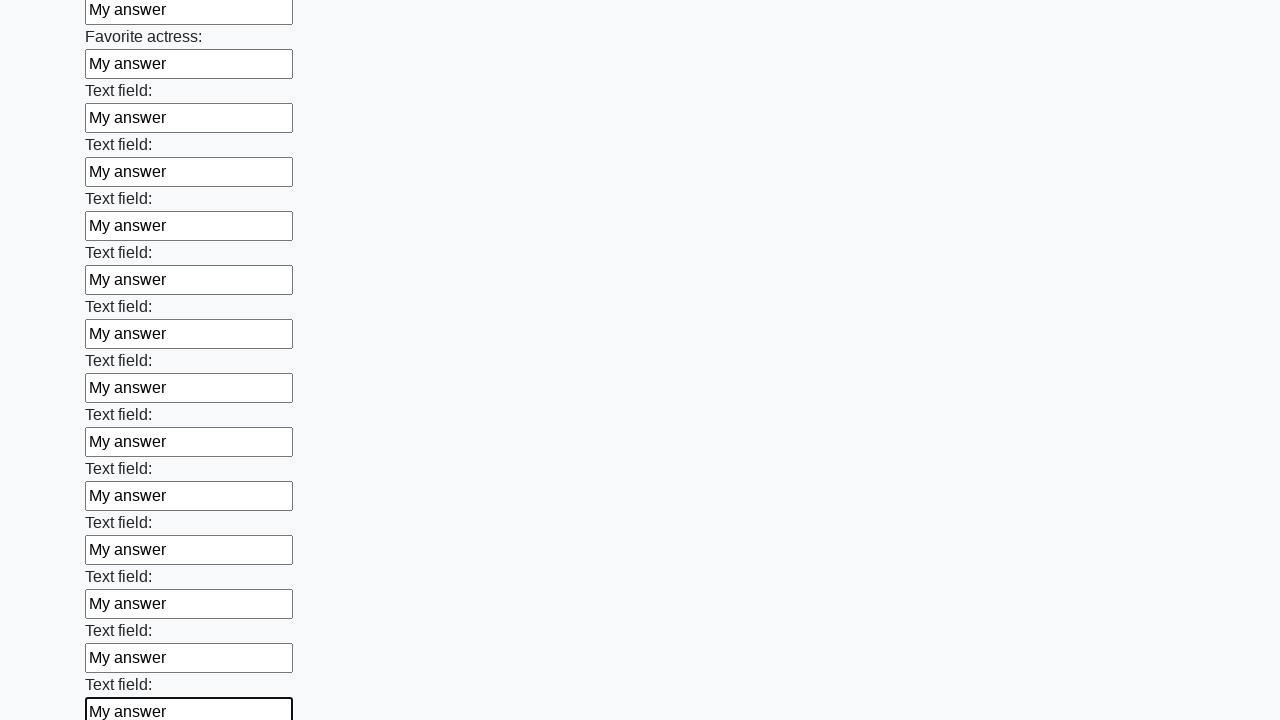

Filled input field with 'My answer' on input >> nth=38
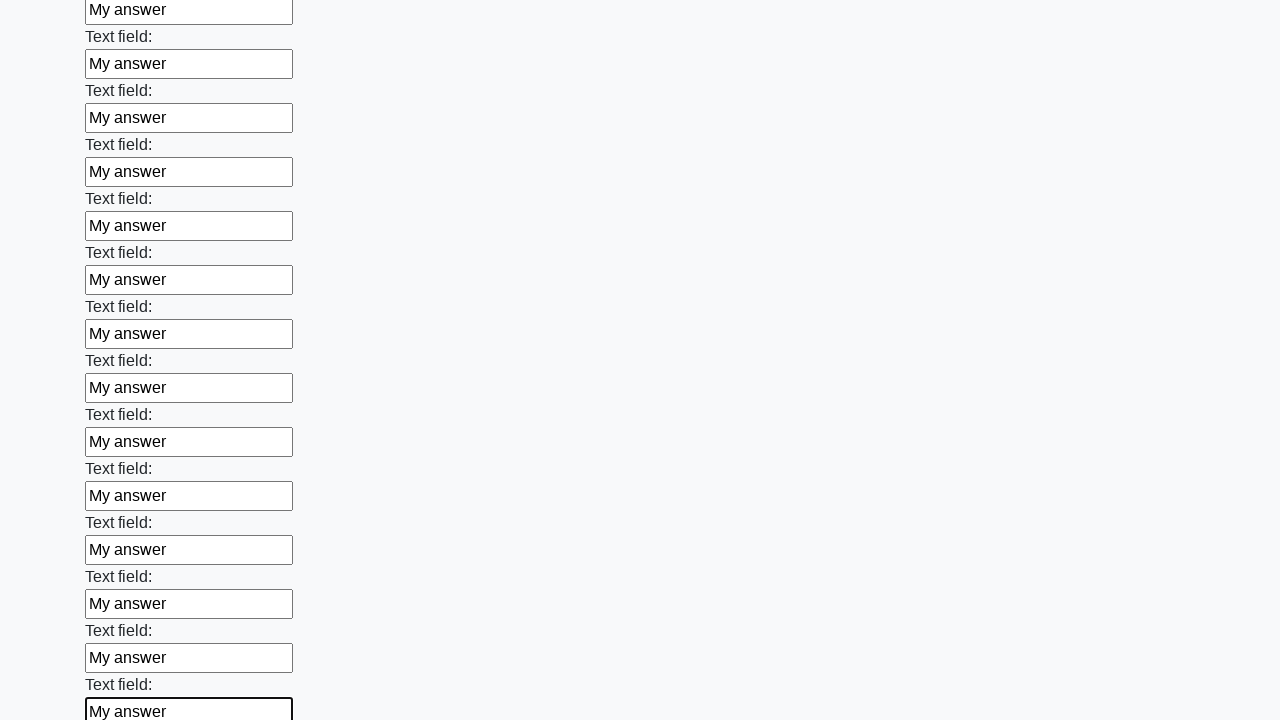

Filled input field with 'My answer' on input >> nth=39
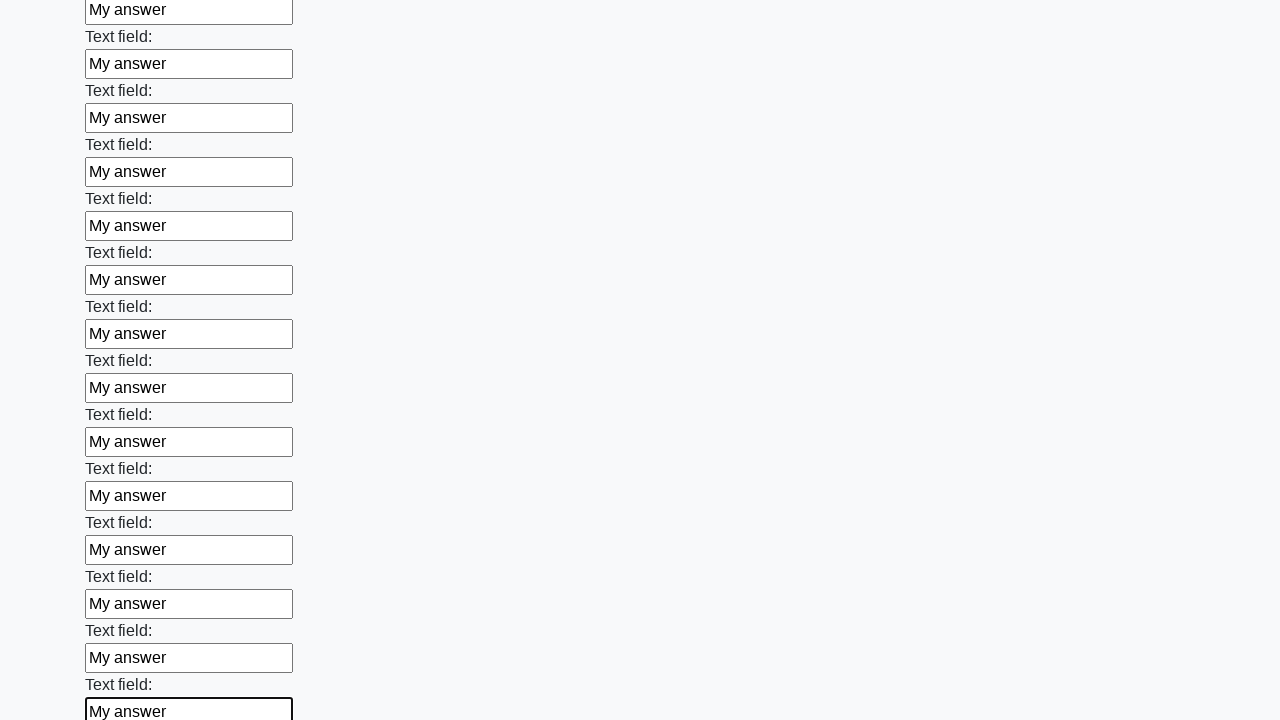

Filled input field with 'My answer' on input >> nth=40
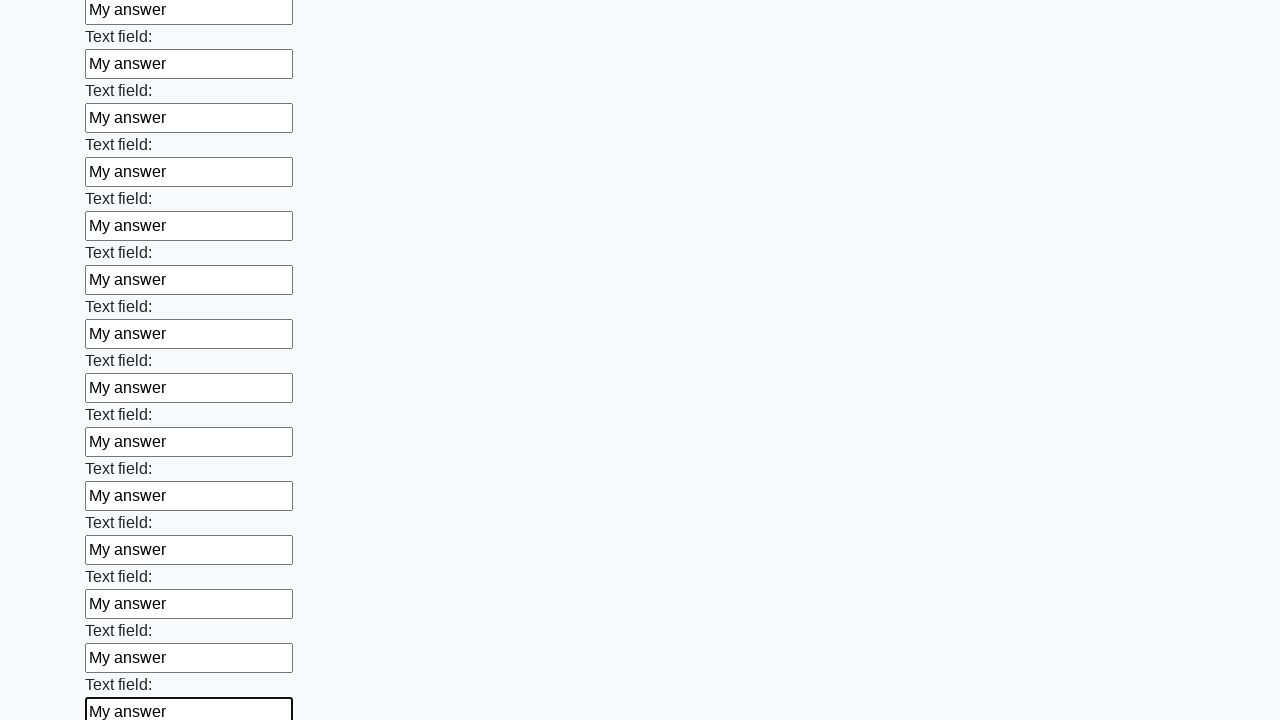

Filled input field with 'My answer' on input >> nth=41
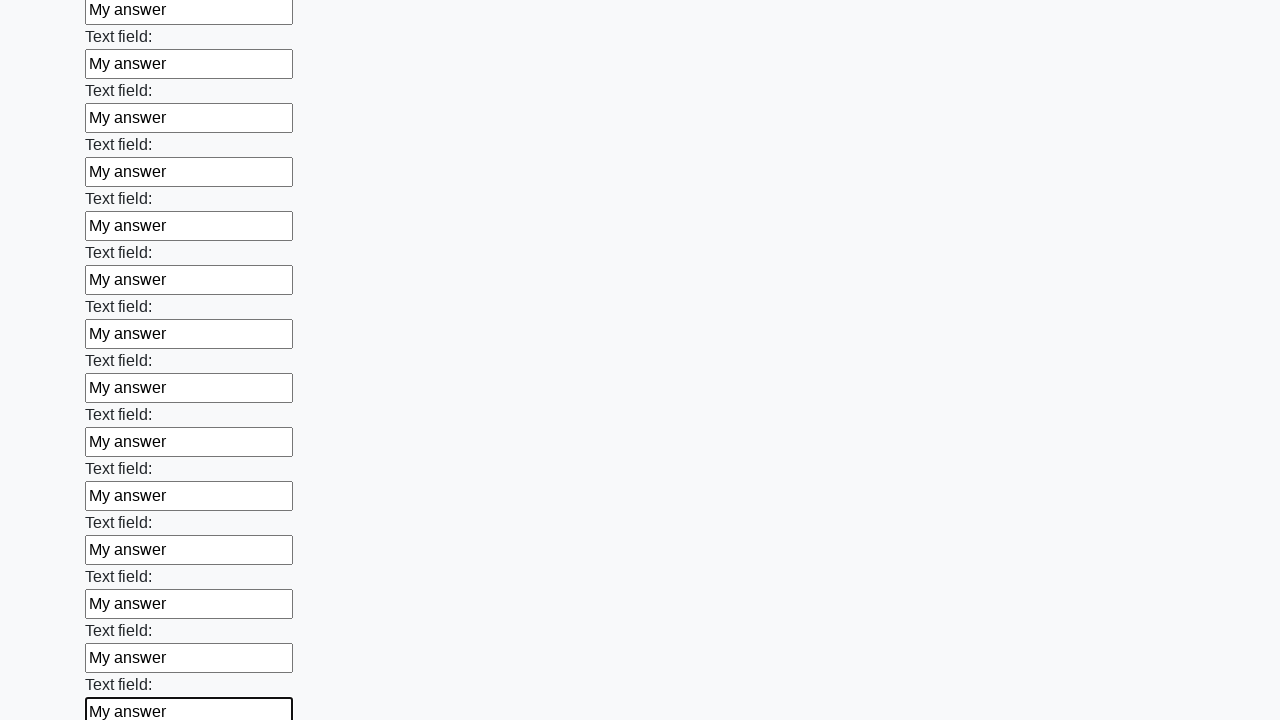

Filled input field with 'My answer' on input >> nth=42
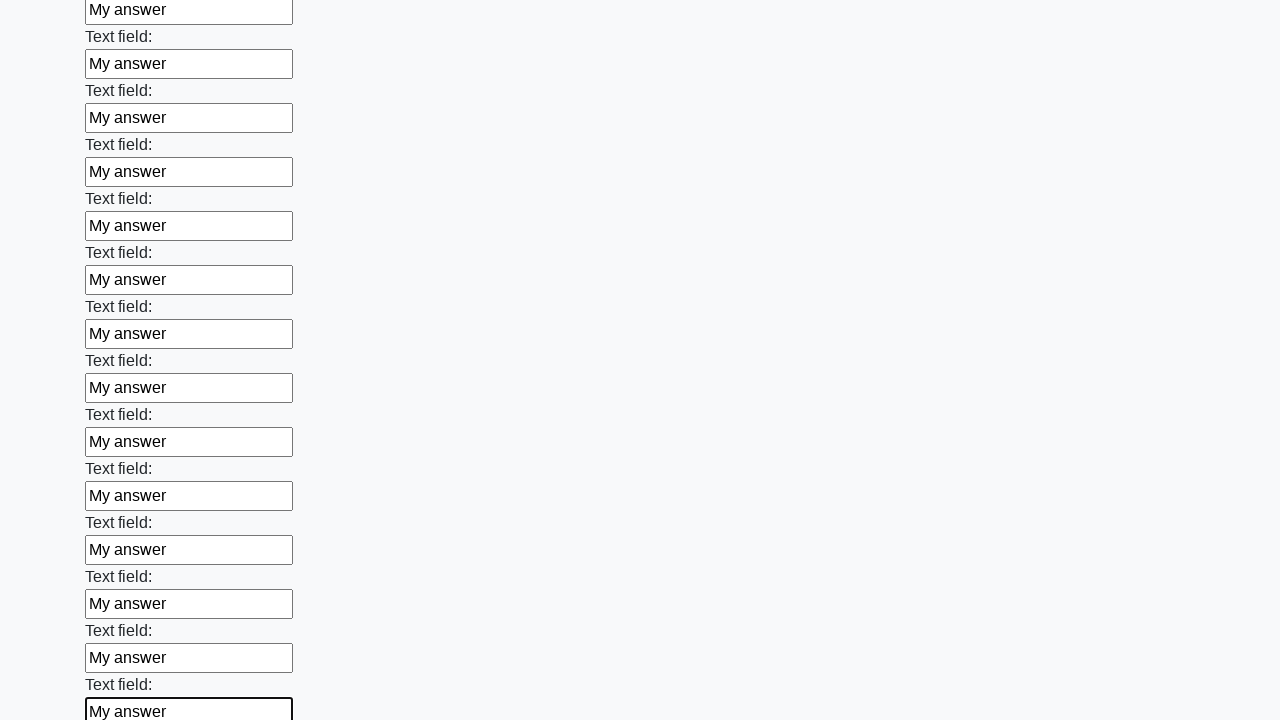

Filled input field with 'My answer' on input >> nth=43
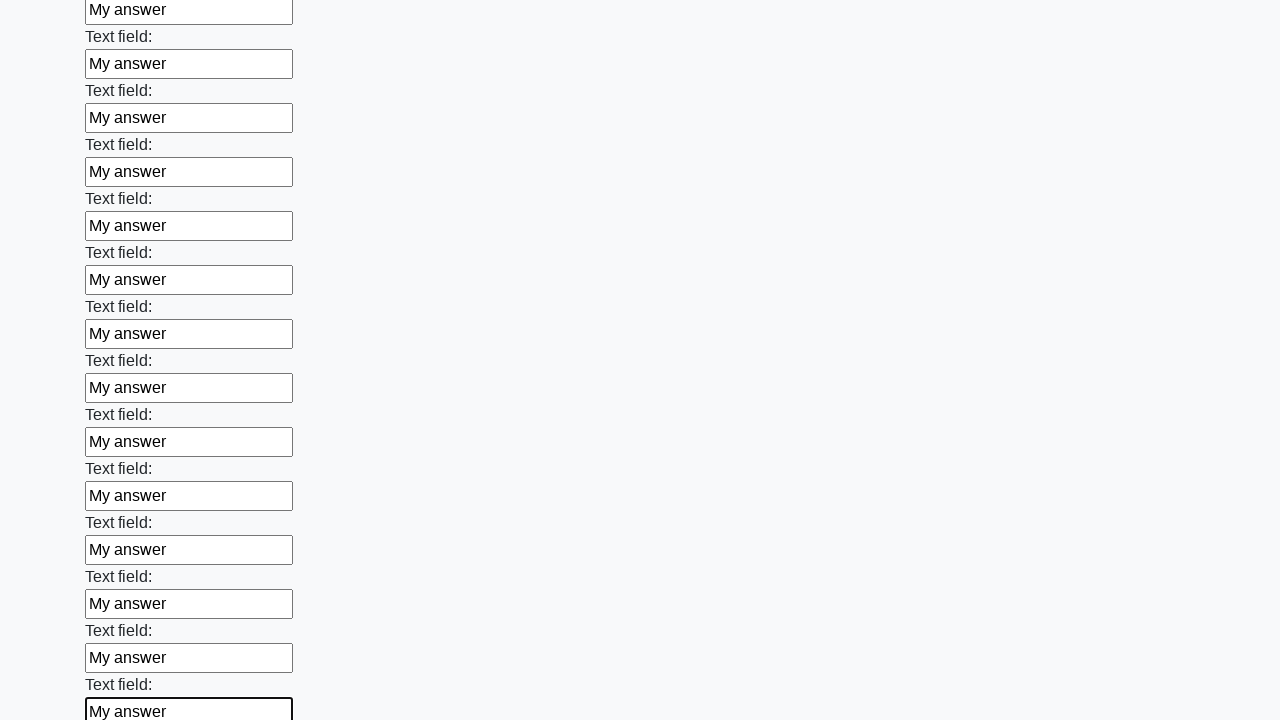

Filled input field with 'My answer' on input >> nth=44
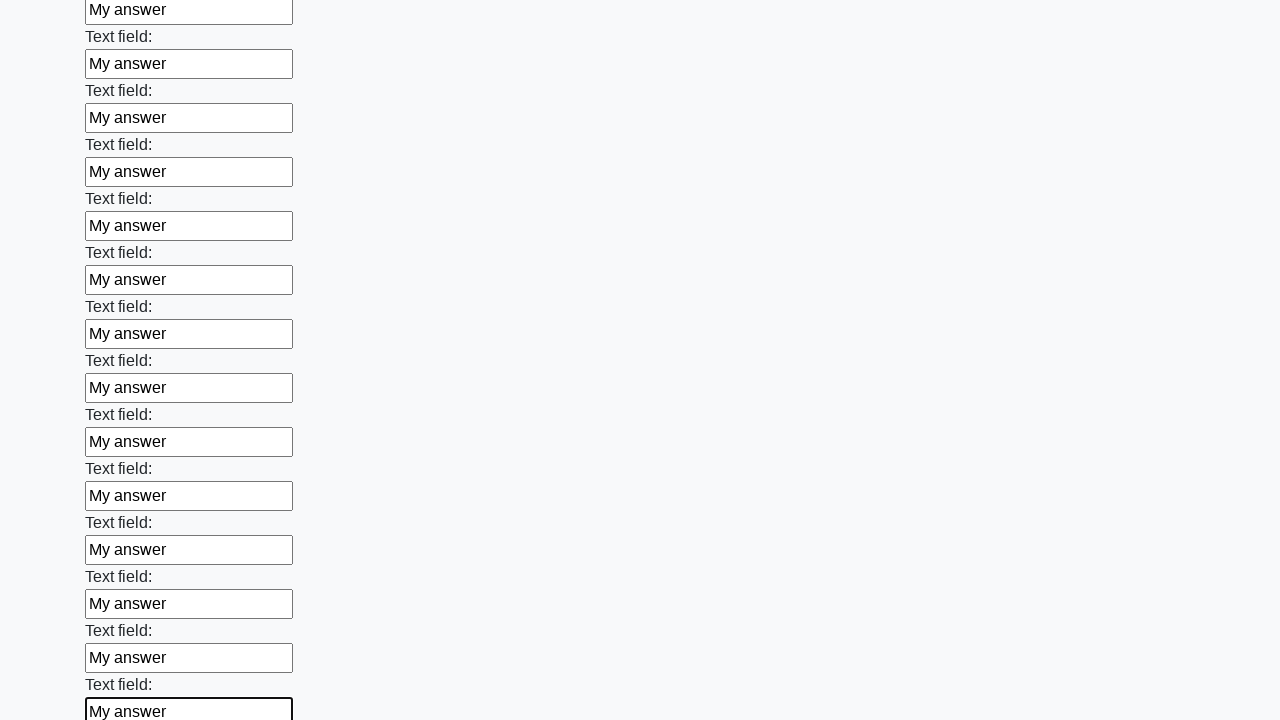

Filled input field with 'My answer' on input >> nth=45
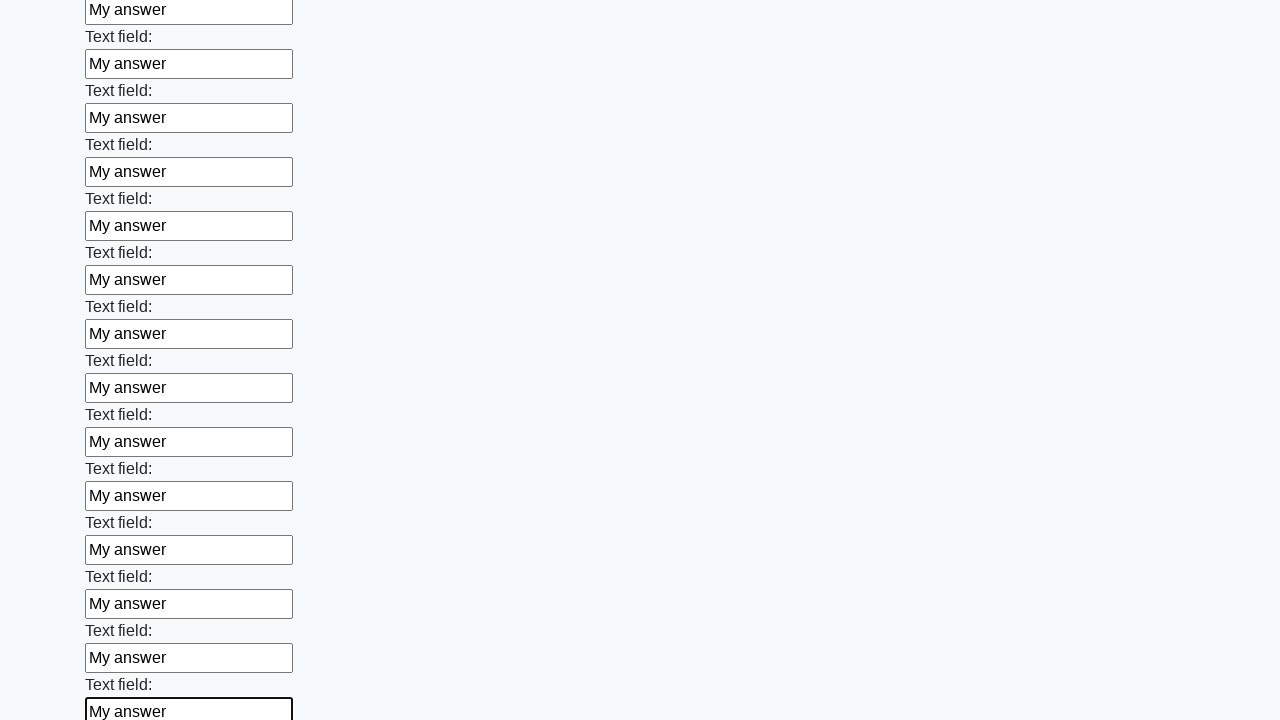

Filled input field with 'My answer' on input >> nth=46
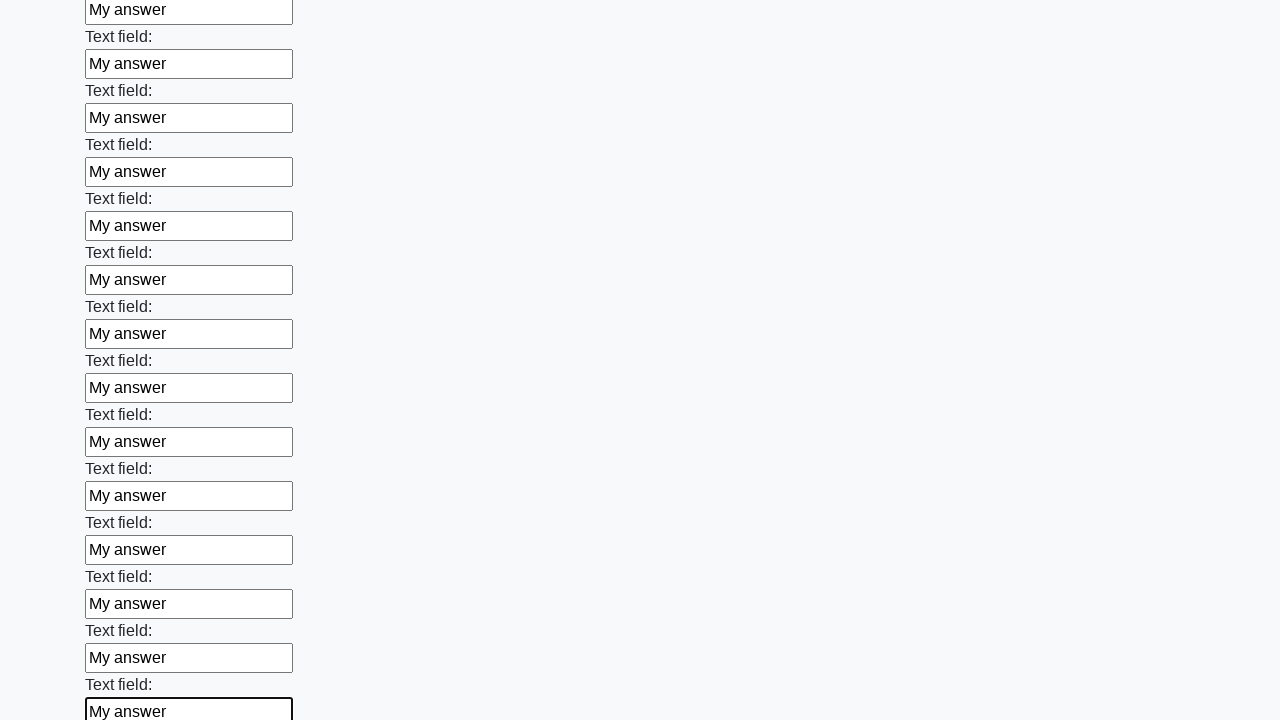

Filled input field with 'My answer' on input >> nth=47
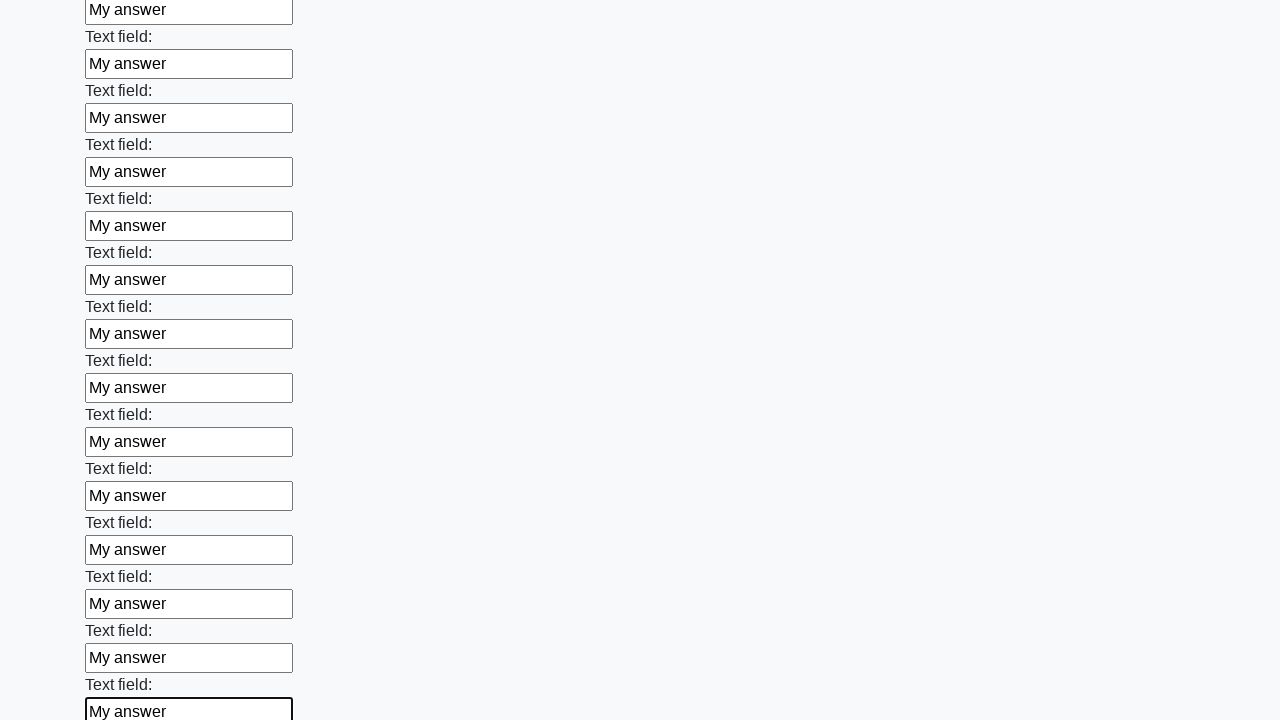

Filled input field with 'My answer' on input >> nth=48
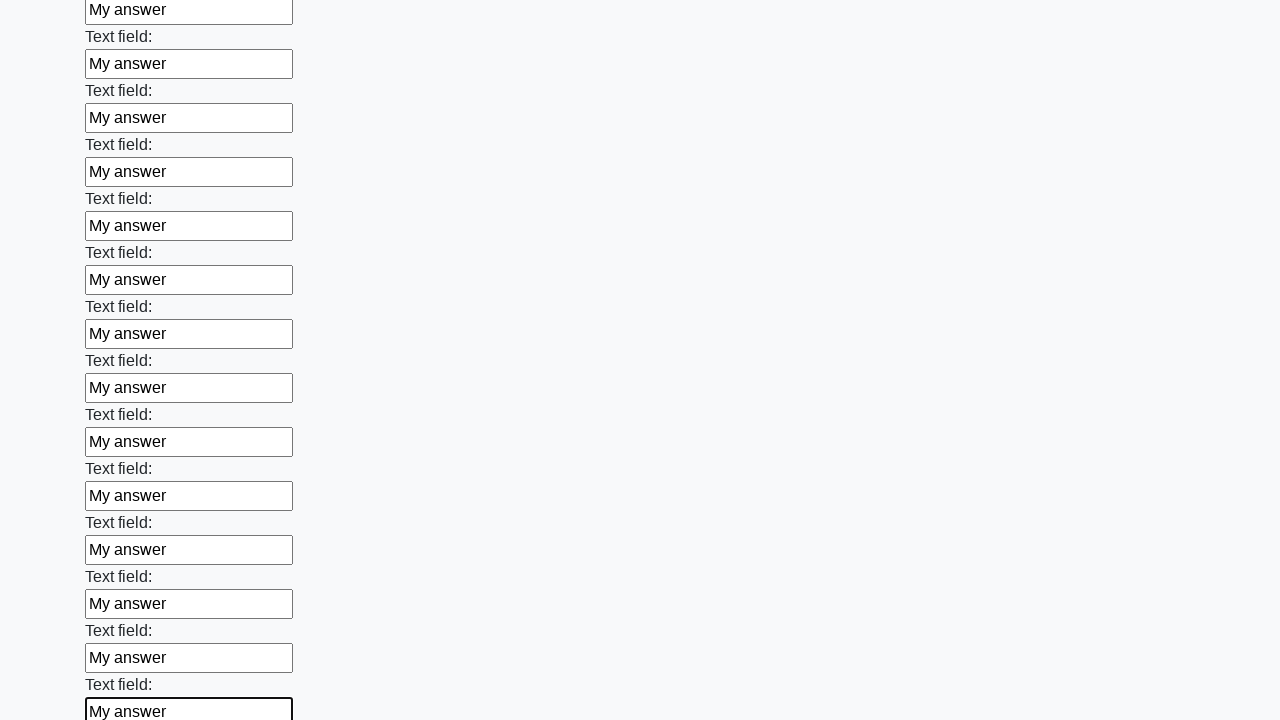

Filled input field with 'My answer' on input >> nth=49
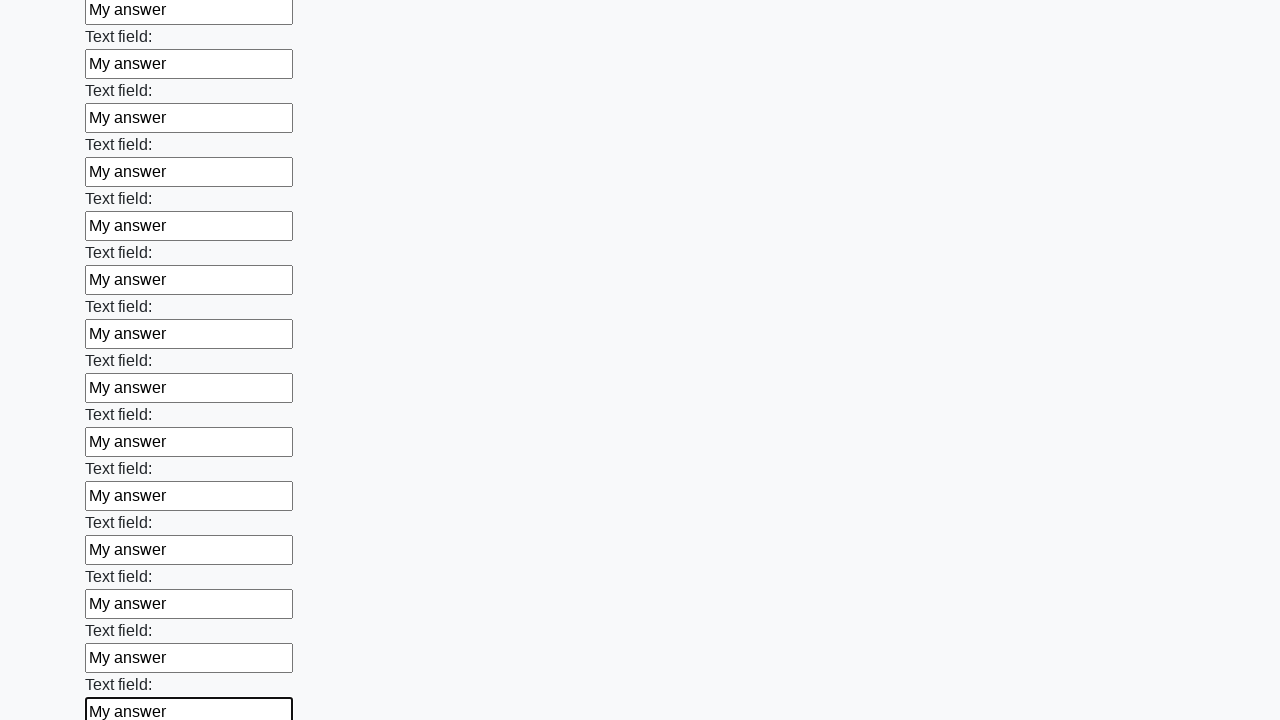

Filled input field with 'My answer' on input >> nth=50
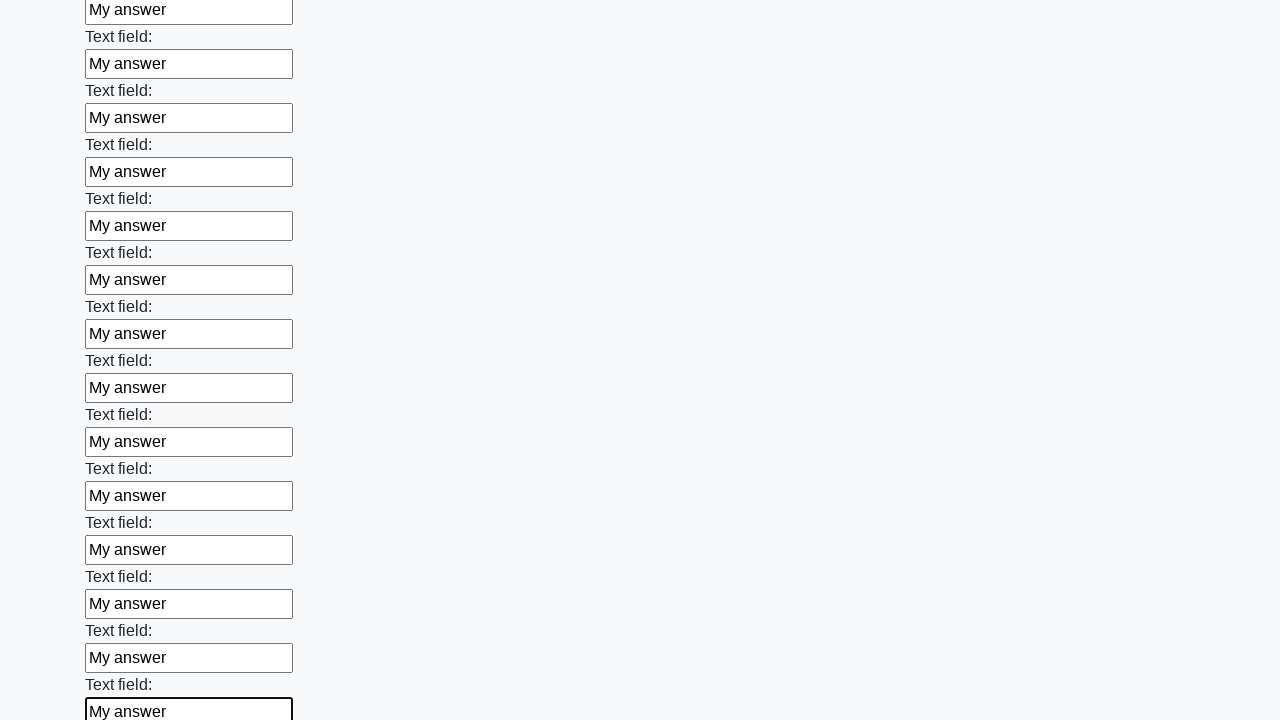

Filled input field with 'My answer' on input >> nth=51
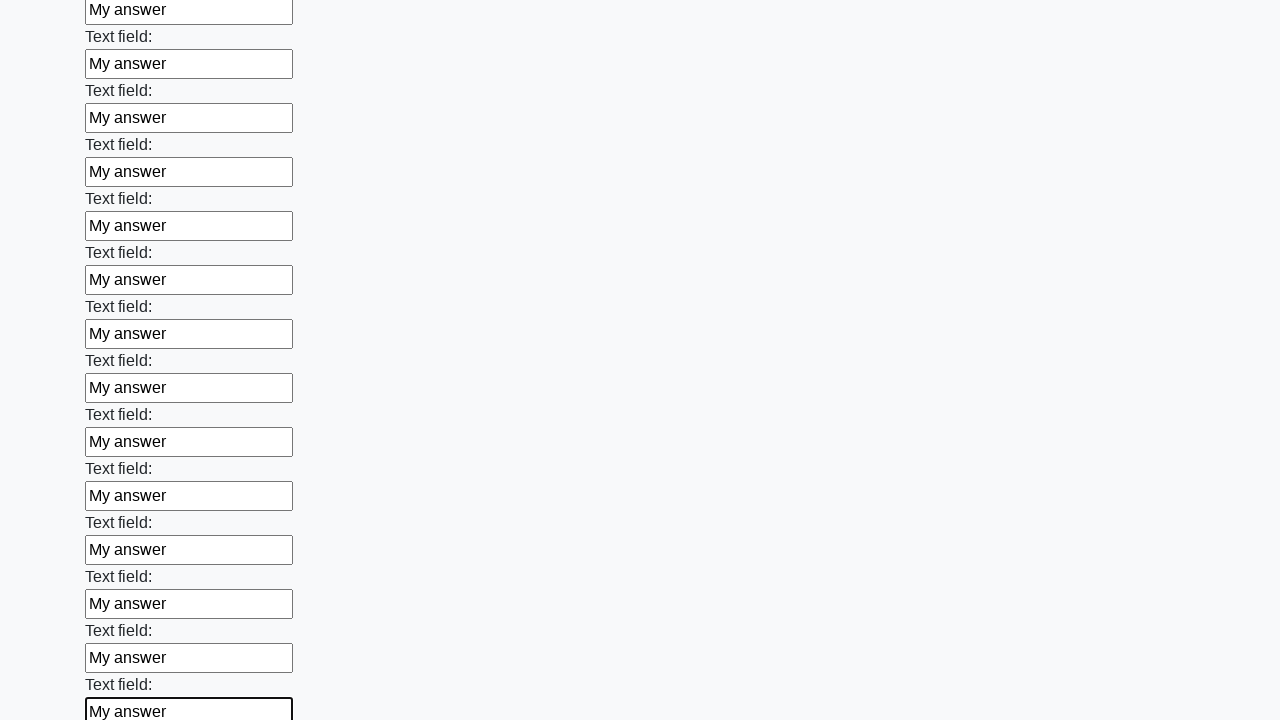

Filled input field with 'My answer' on input >> nth=52
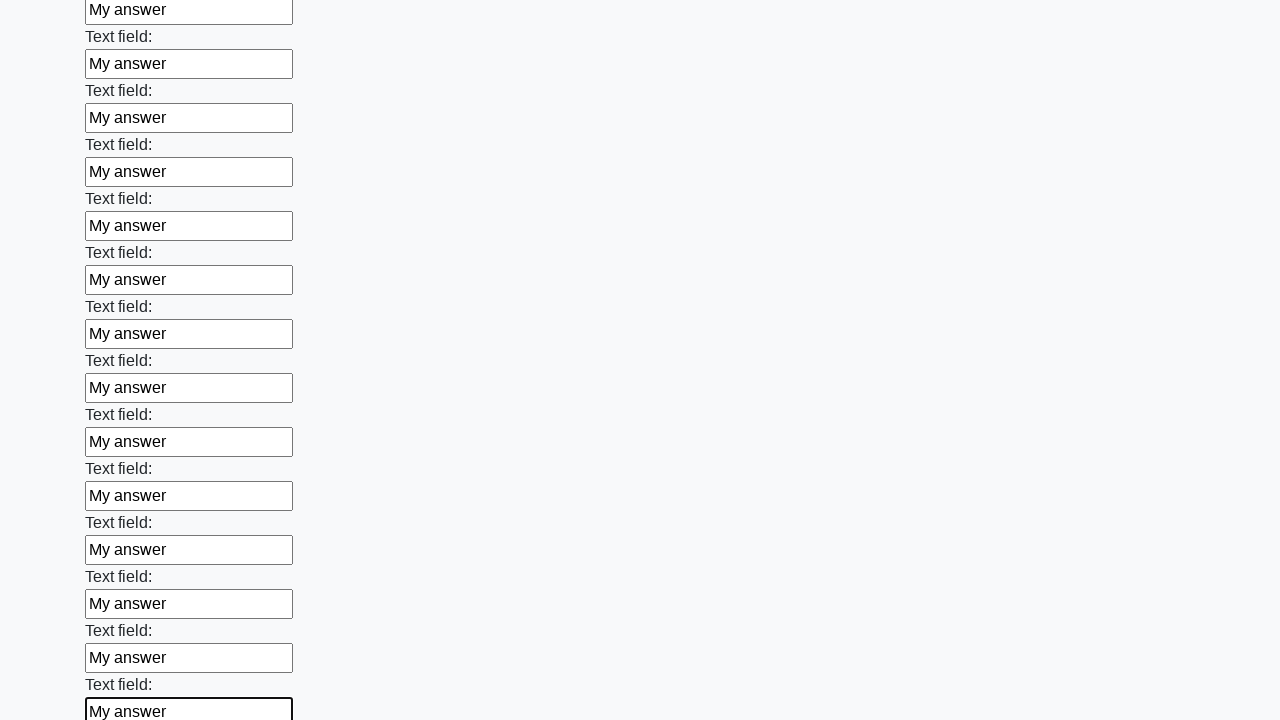

Filled input field with 'My answer' on input >> nth=53
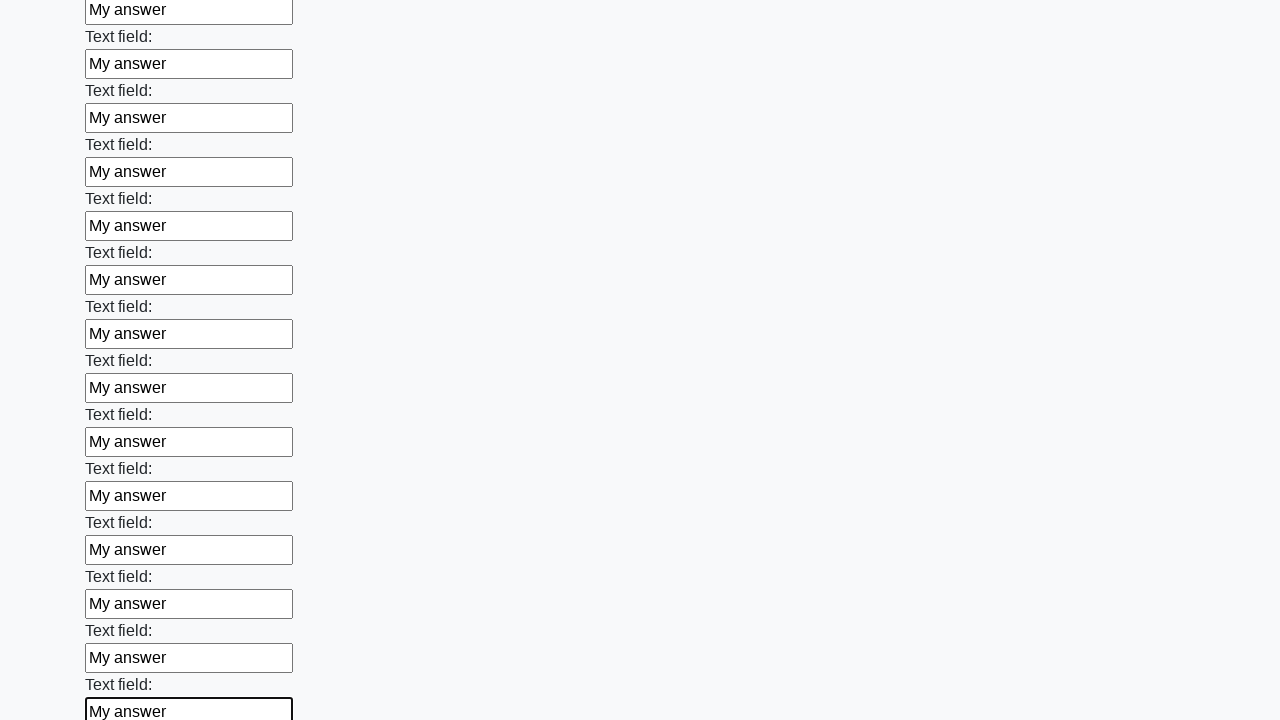

Filled input field with 'My answer' on input >> nth=54
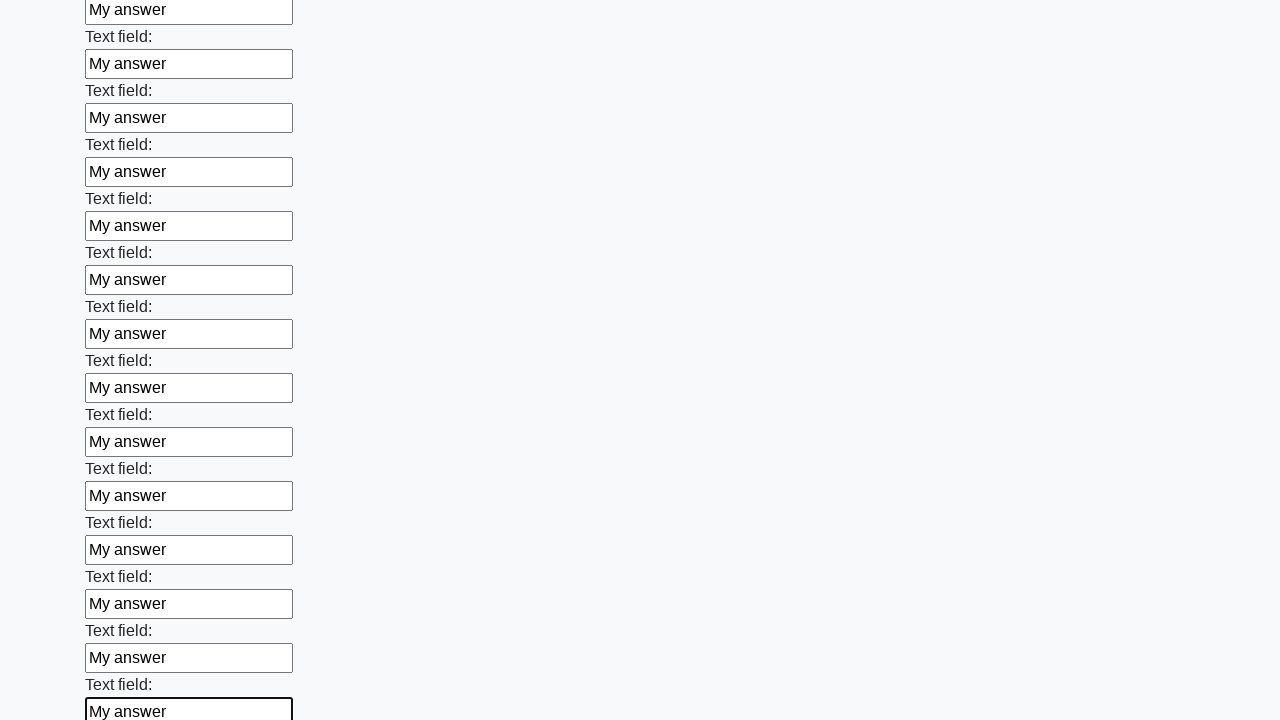

Filled input field with 'My answer' on input >> nth=55
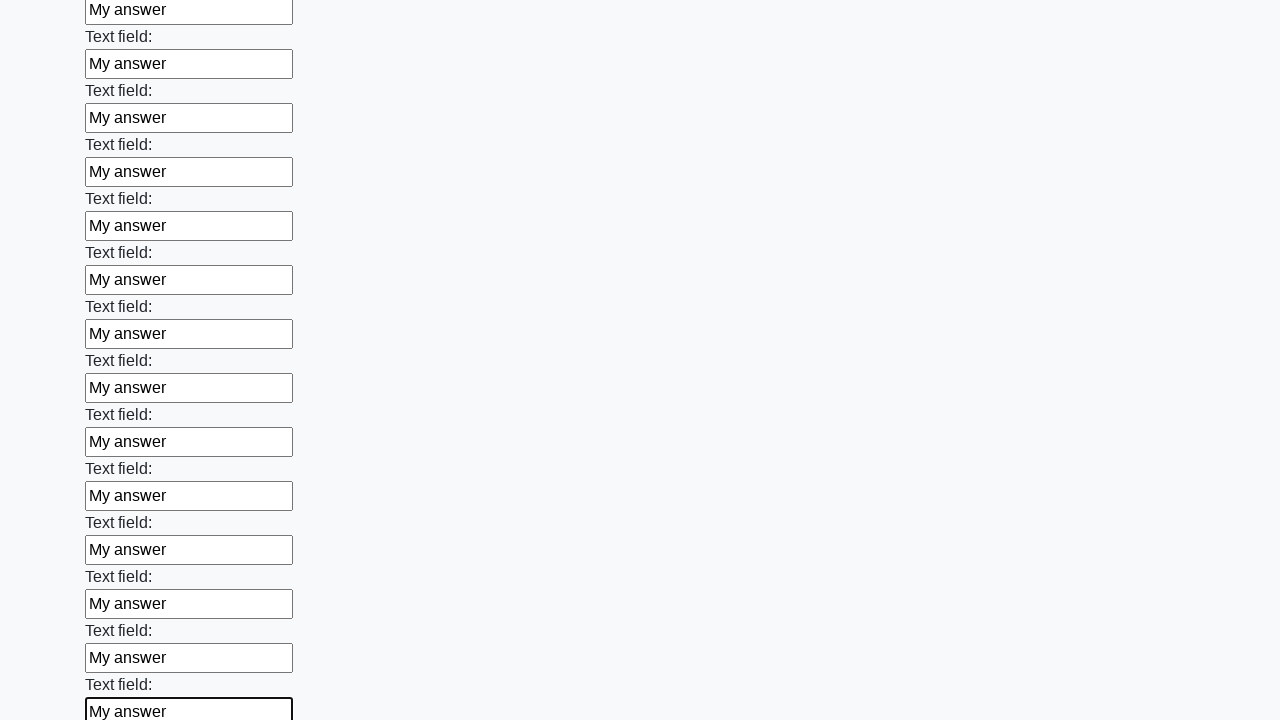

Filled input field with 'My answer' on input >> nth=56
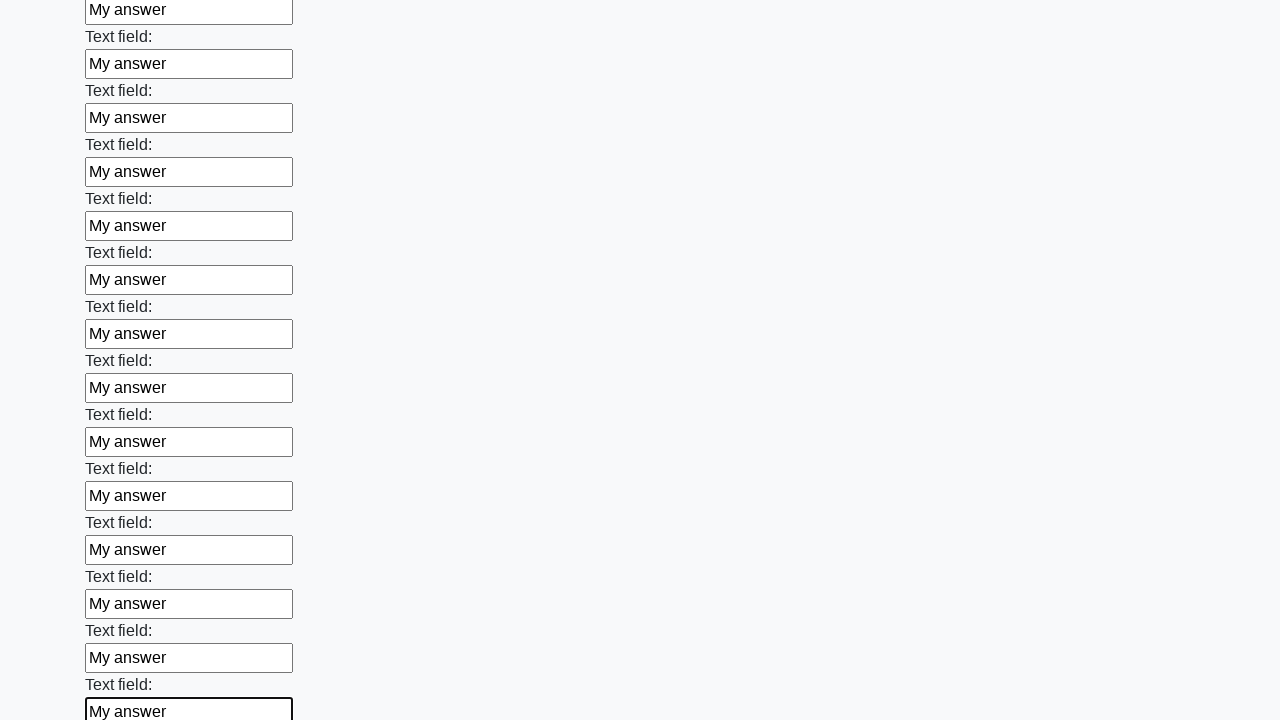

Filled input field with 'My answer' on input >> nth=57
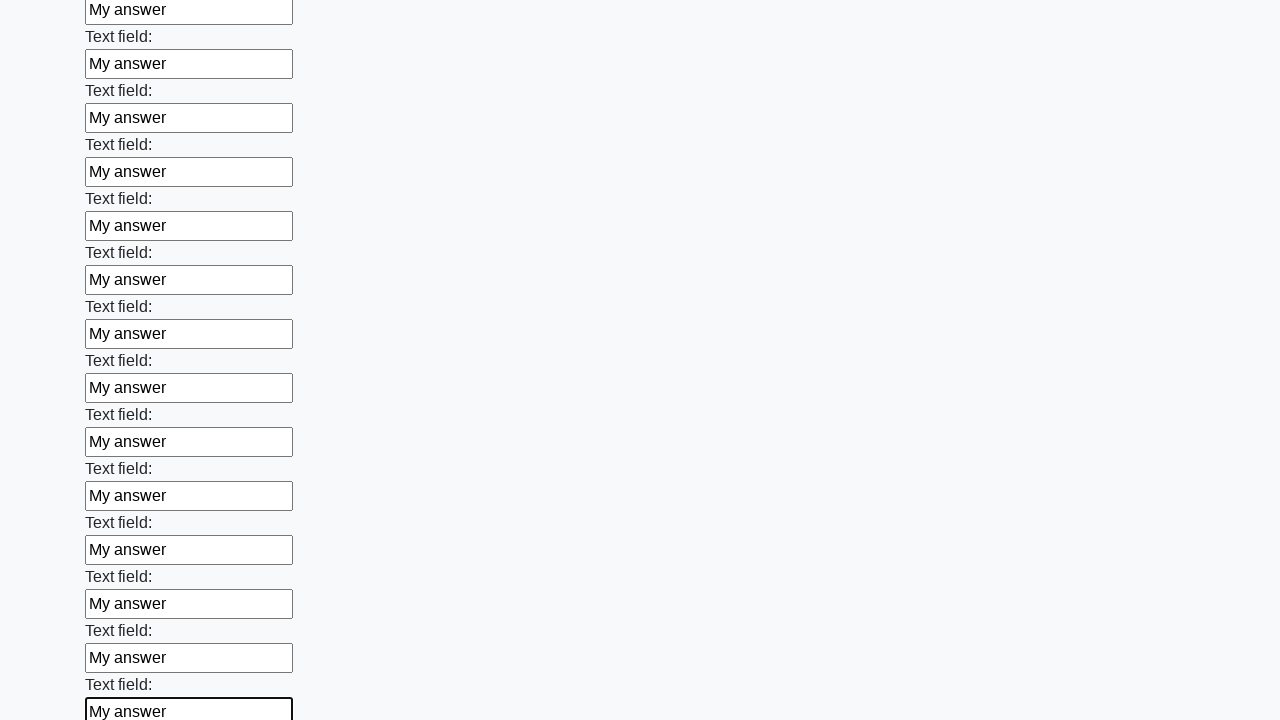

Filled input field with 'My answer' on input >> nth=58
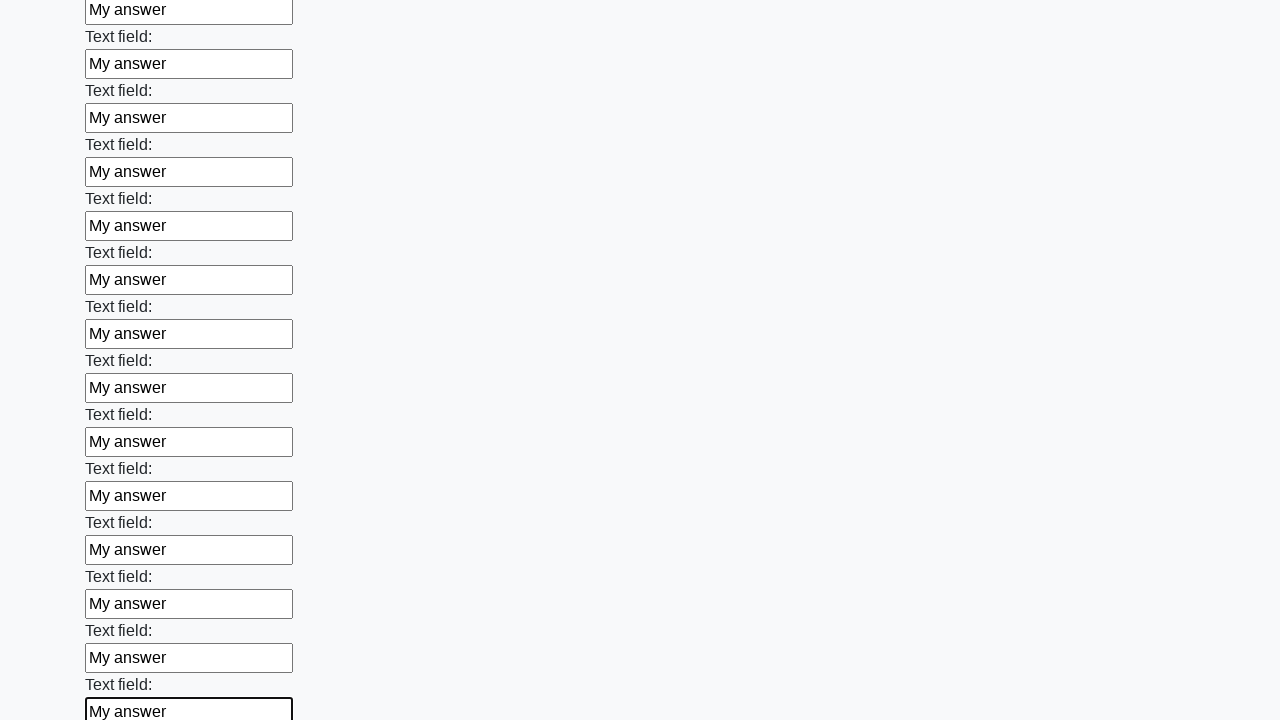

Filled input field with 'My answer' on input >> nth=59
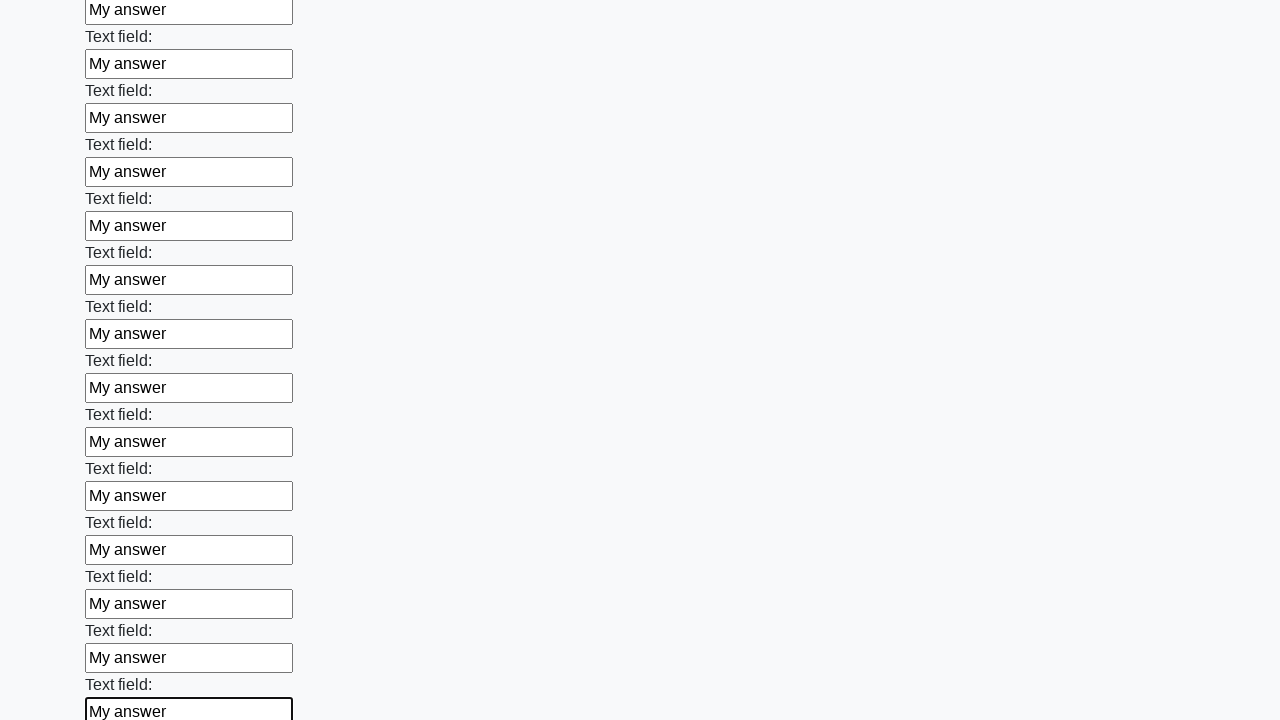

Filled input field with 'My answer' on input >> nth=60
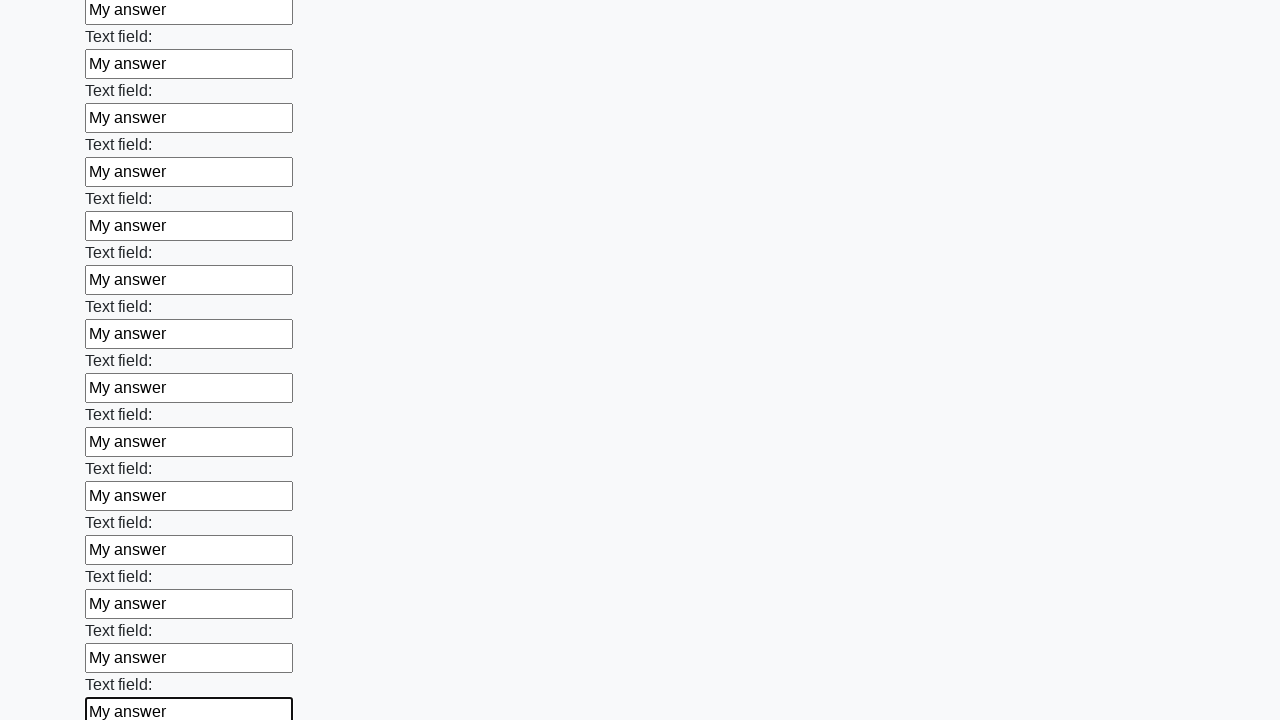

Filled input field with 'My answer' on input >> nth=61
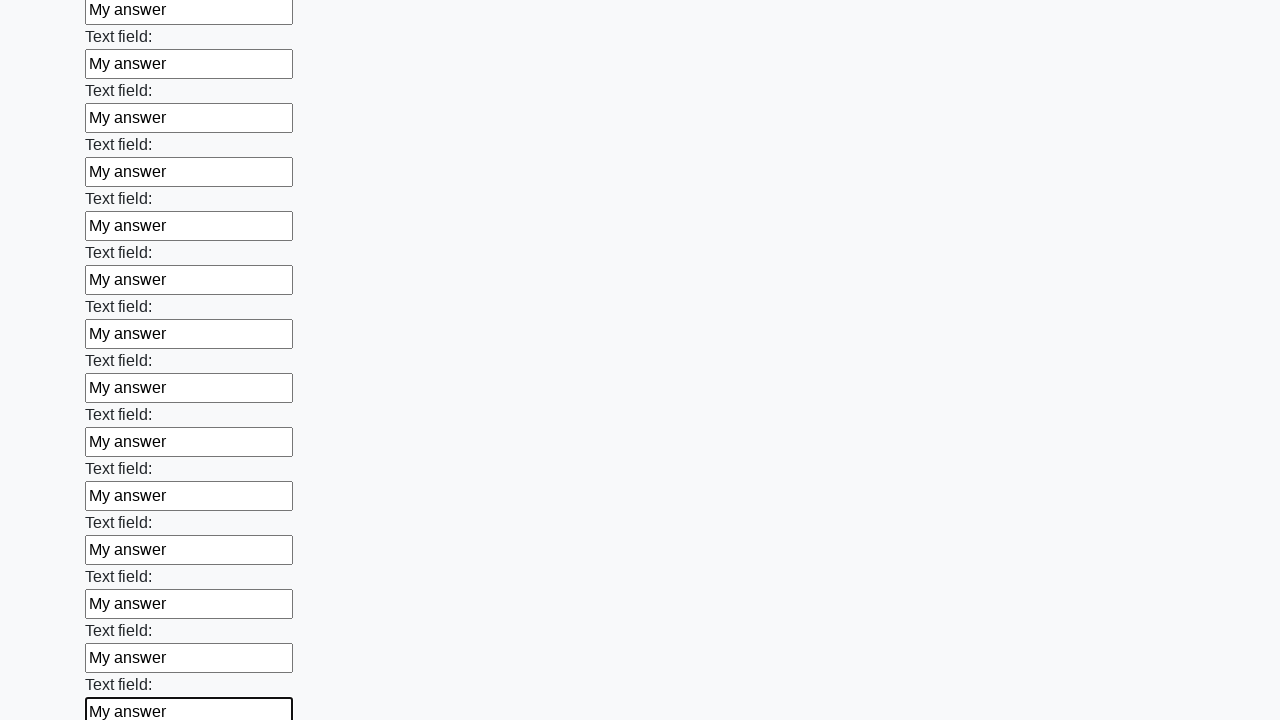

Filled input field with 'My answer' on input >> nth=62
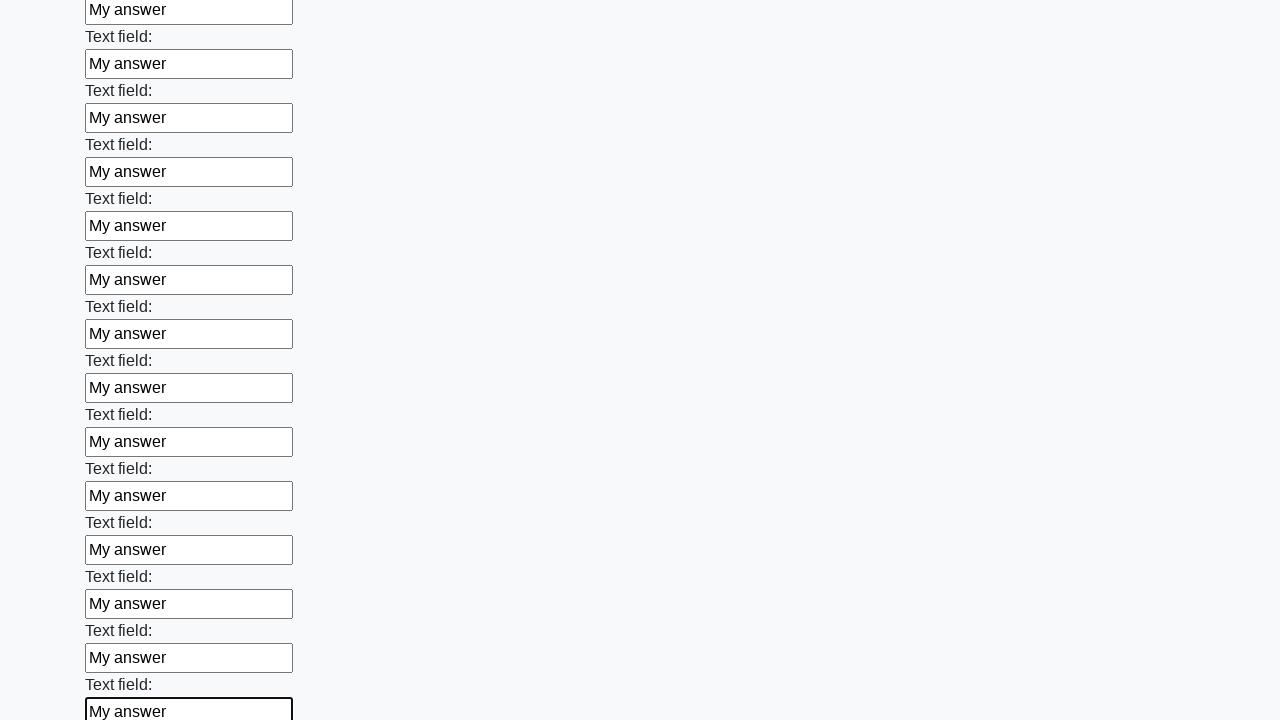

Filled input field with 'My answer' on input >> nth=63
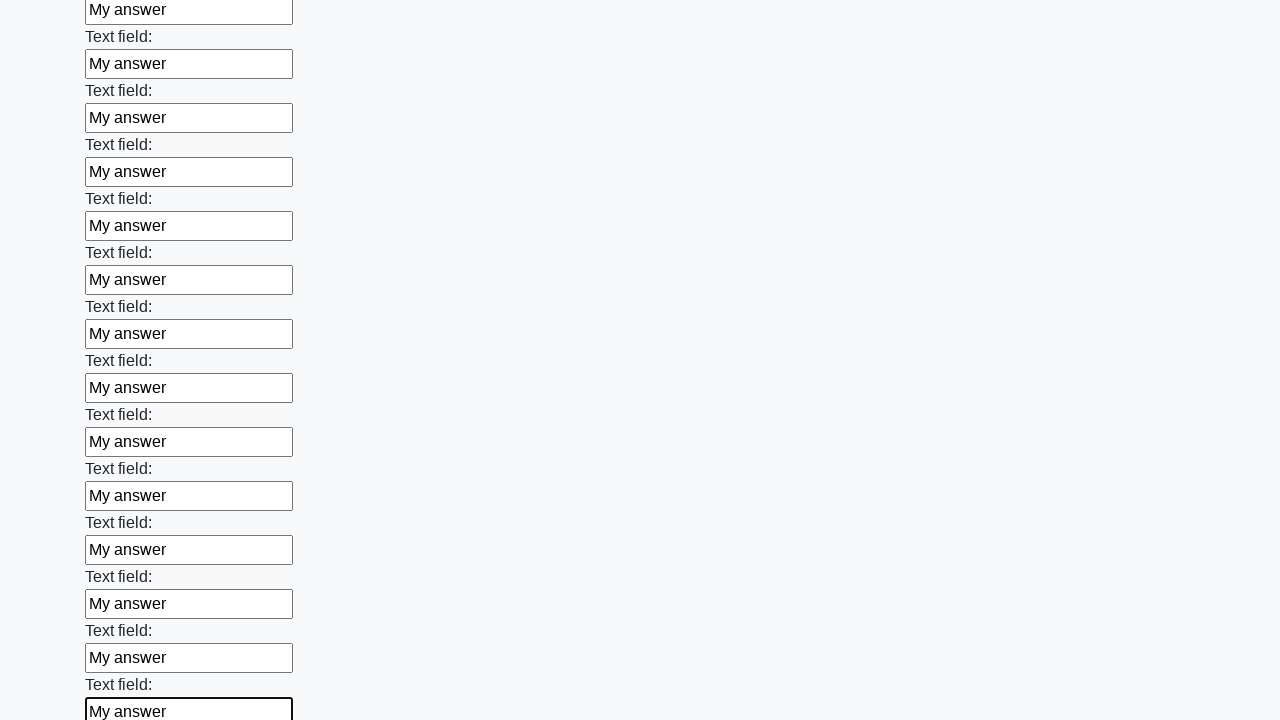

Filled input field with 'My answer' on input >> nth=64
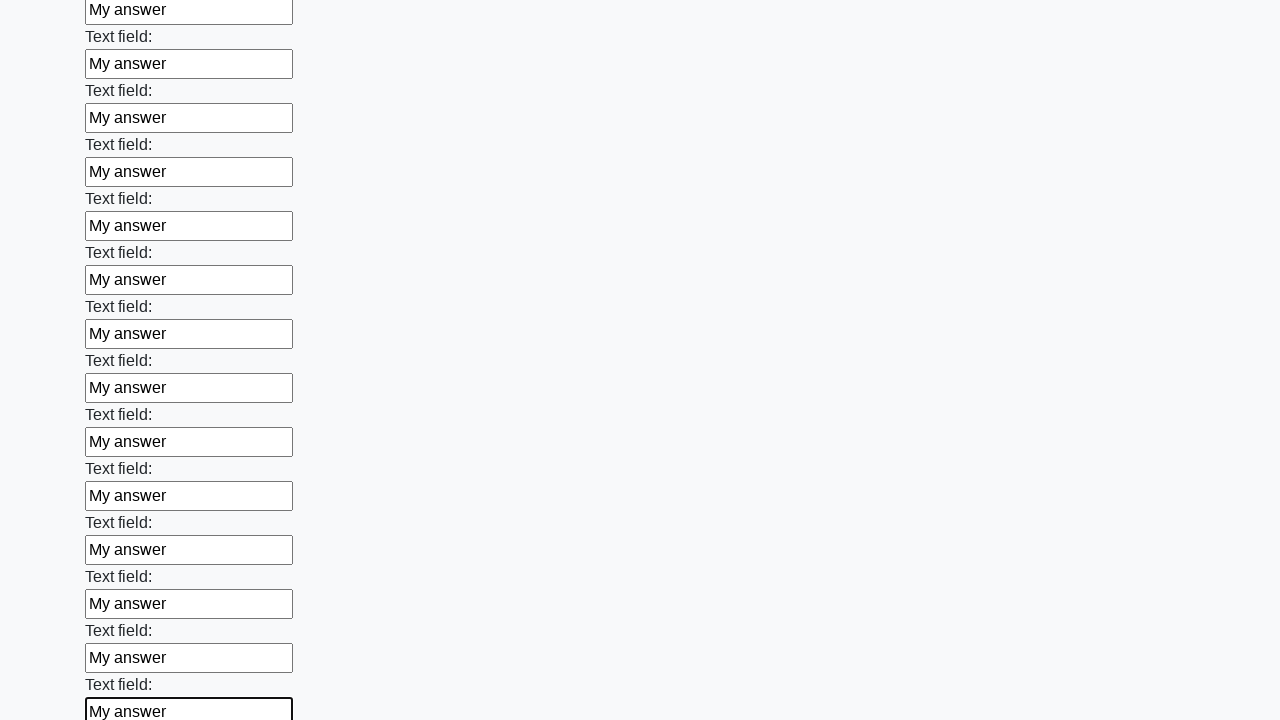

Filled input field with 'My answer' on input >> nth=65
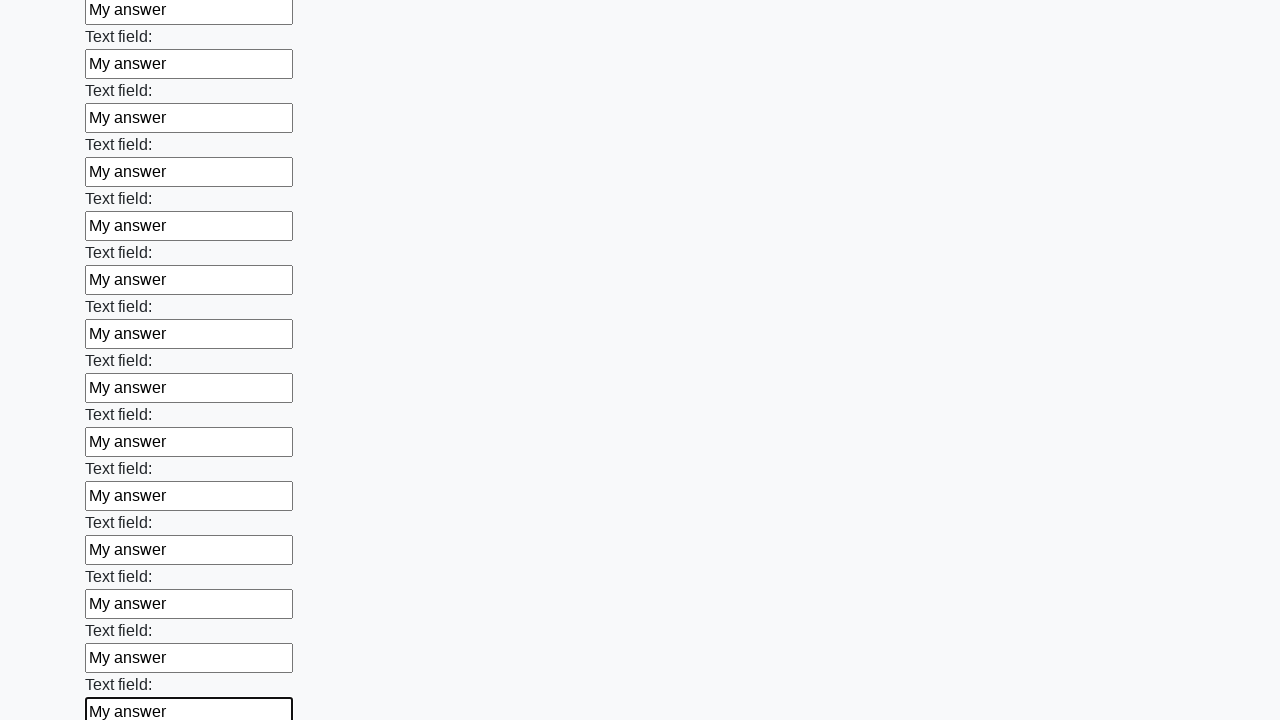

Filled input field with 'My answer' on input >> nth=66
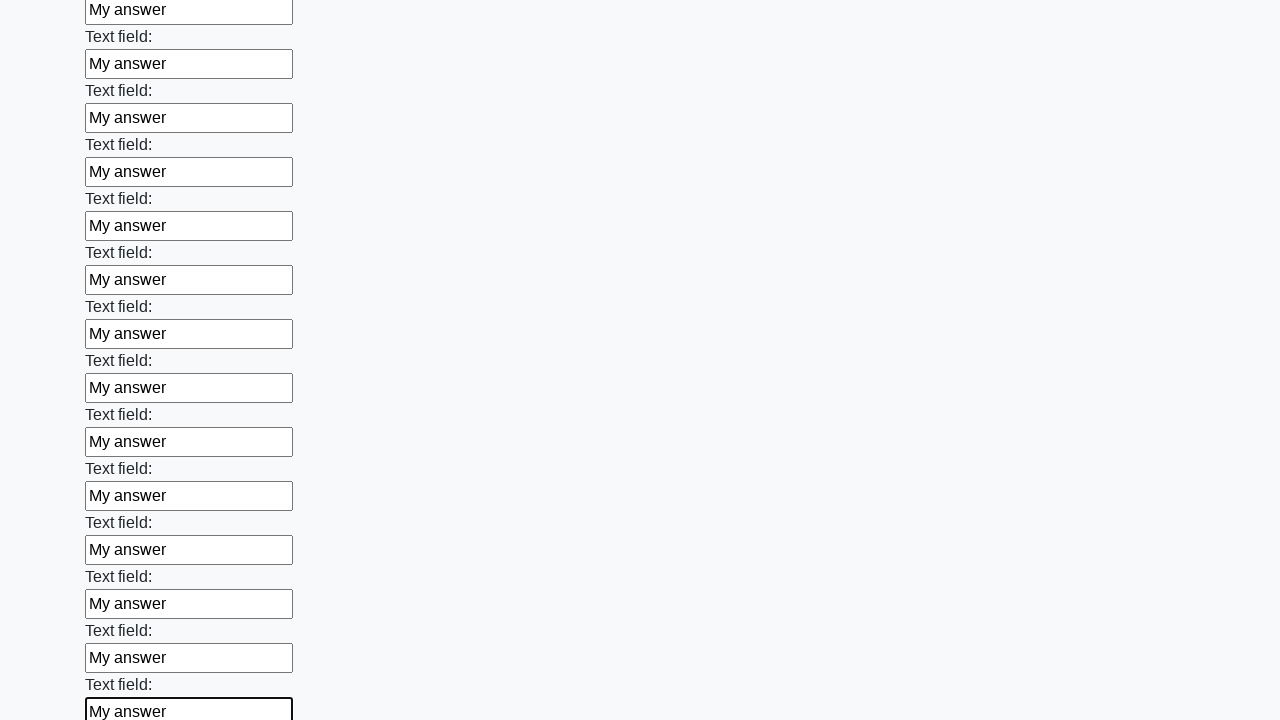

Filled input field with 'My answer' on input >> nth=67
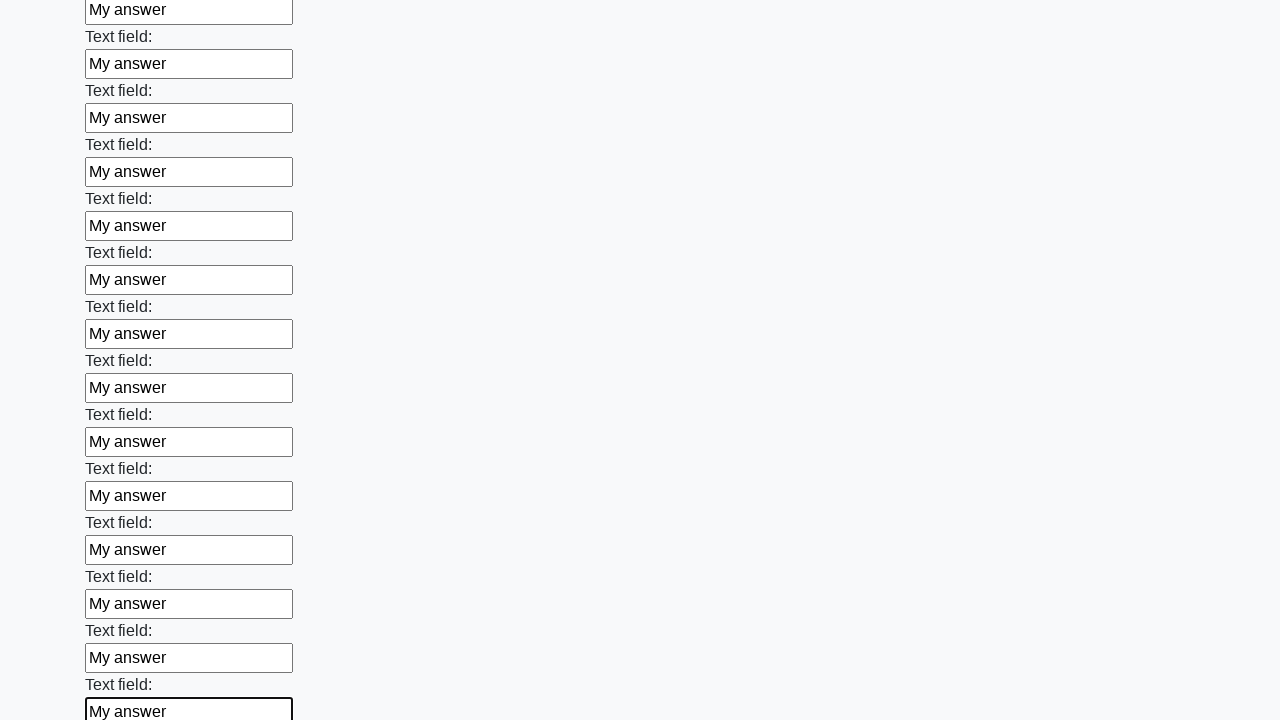

Filled input field with 'My answer' on input >> nth=68
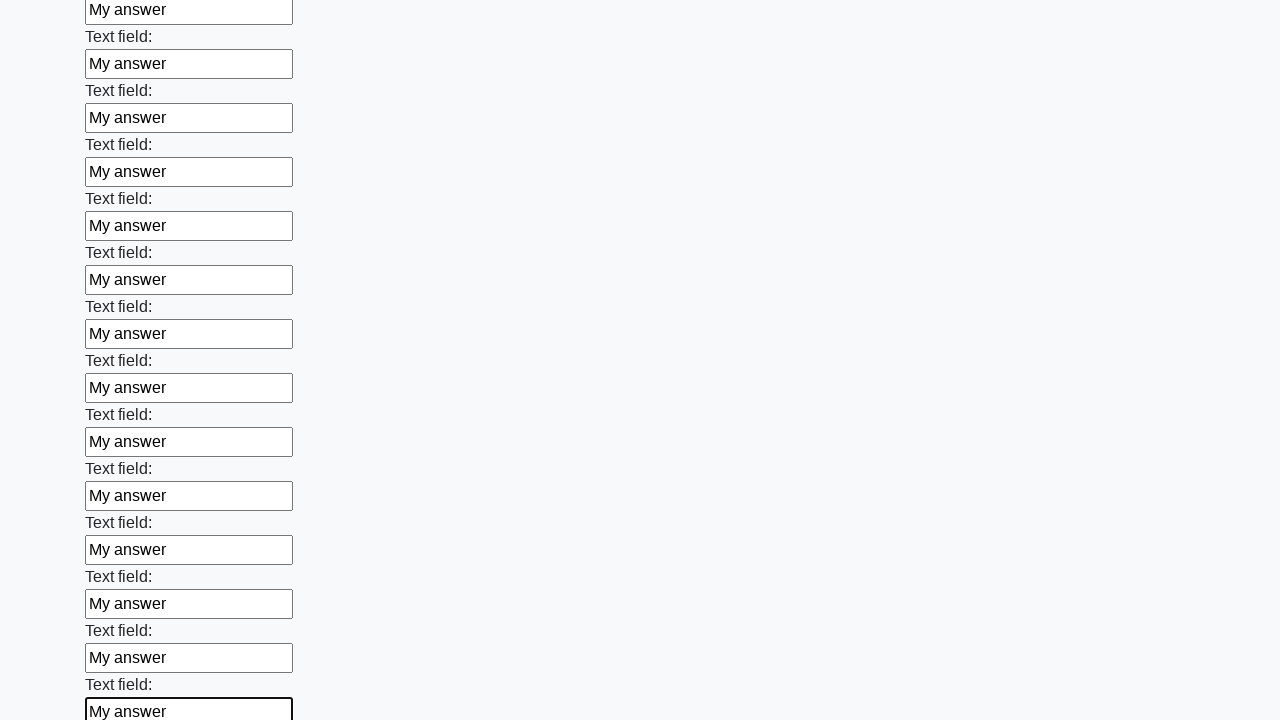

Filled input field with 'My answer' on input >> nth=69
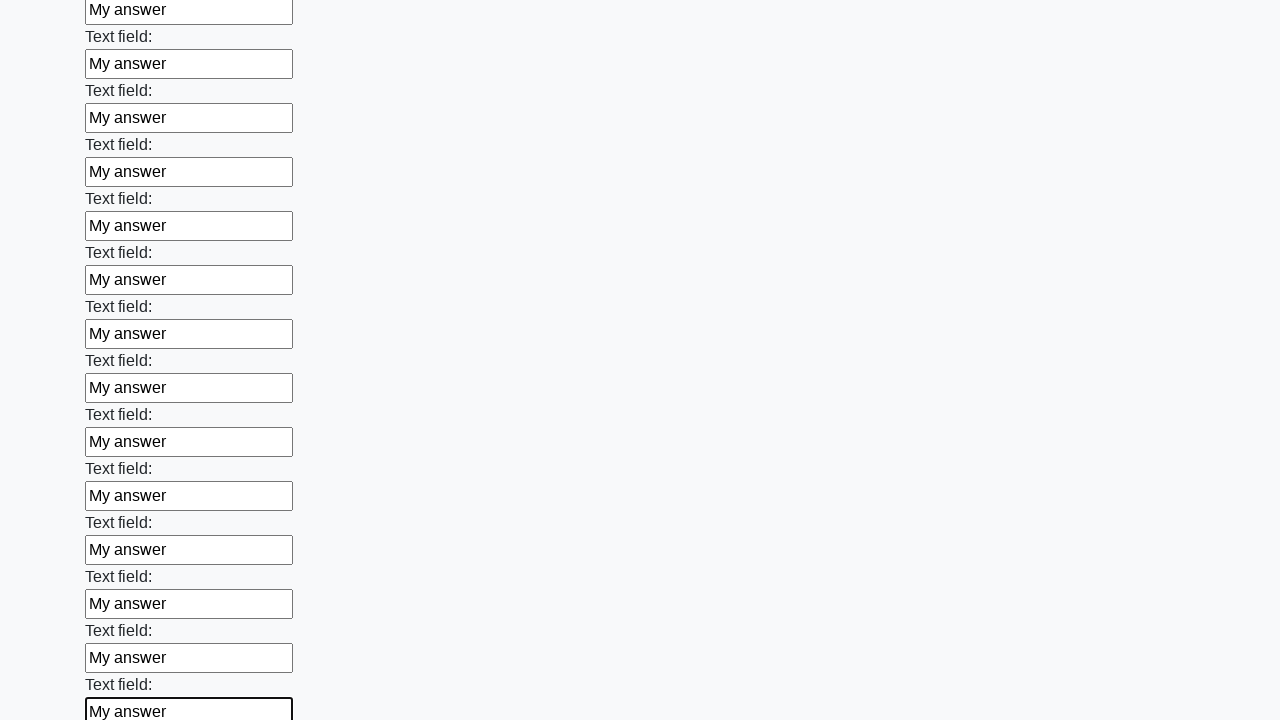

Filled input field with 'My answer' on input >> nth=70
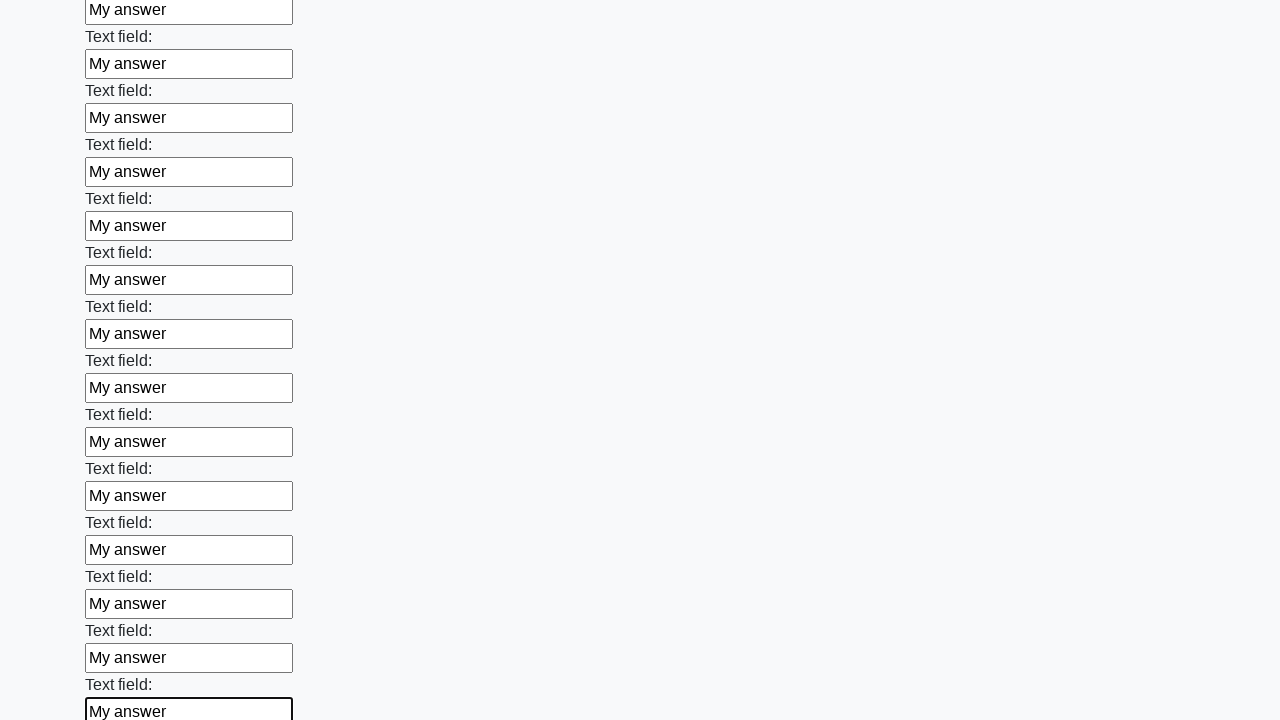

Filled input field with 'My answer' on input >> nth=71
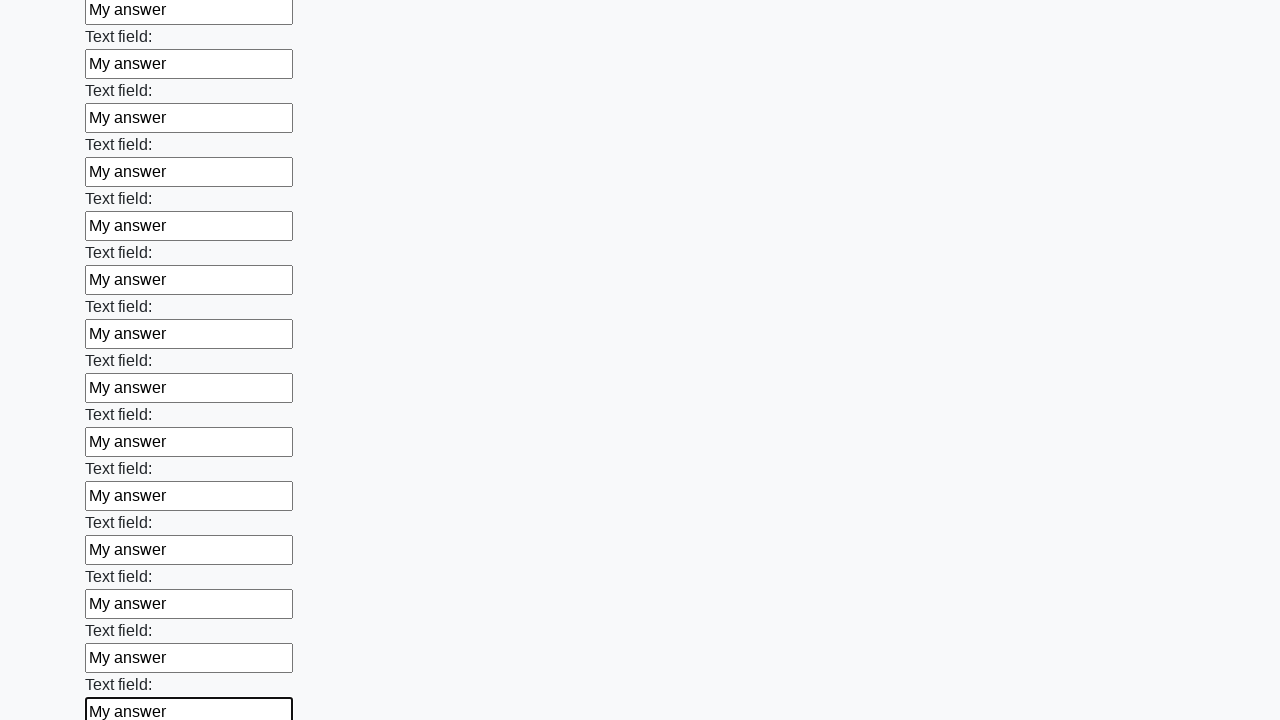

Filled input field with 'My answer' on input >> nth=72
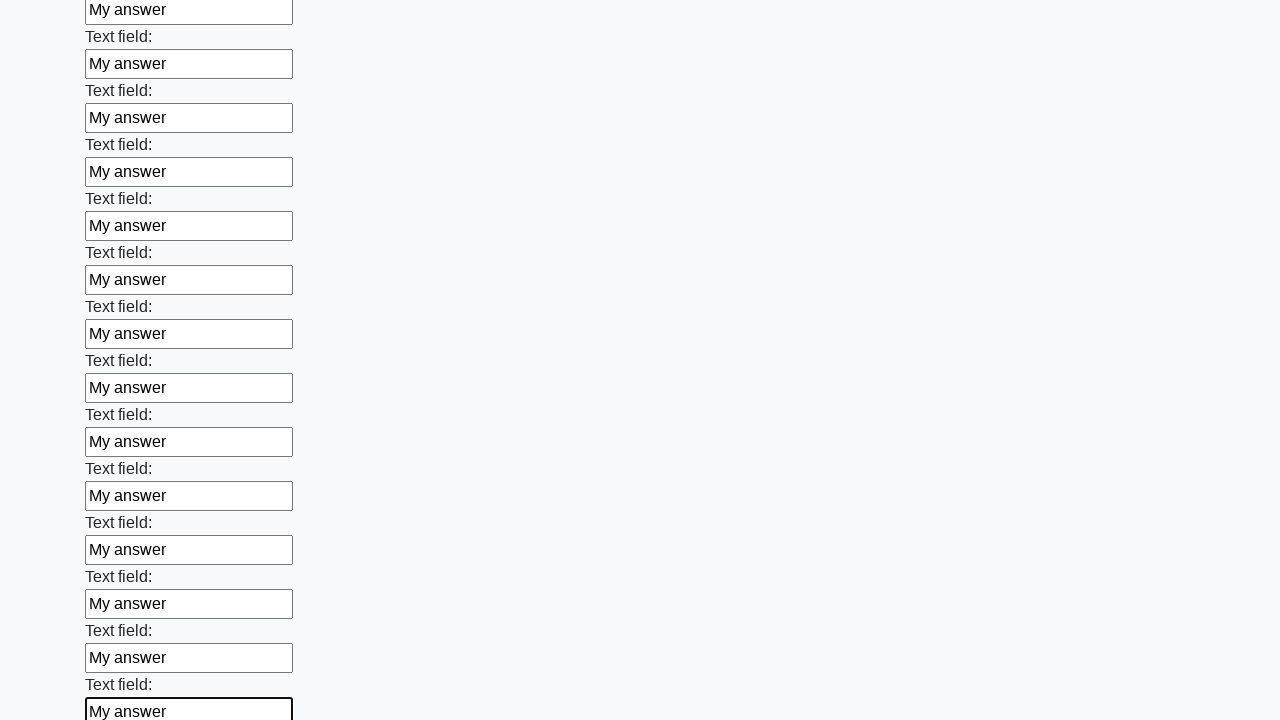

Filled input field with 'My answer' on input >> nth=73
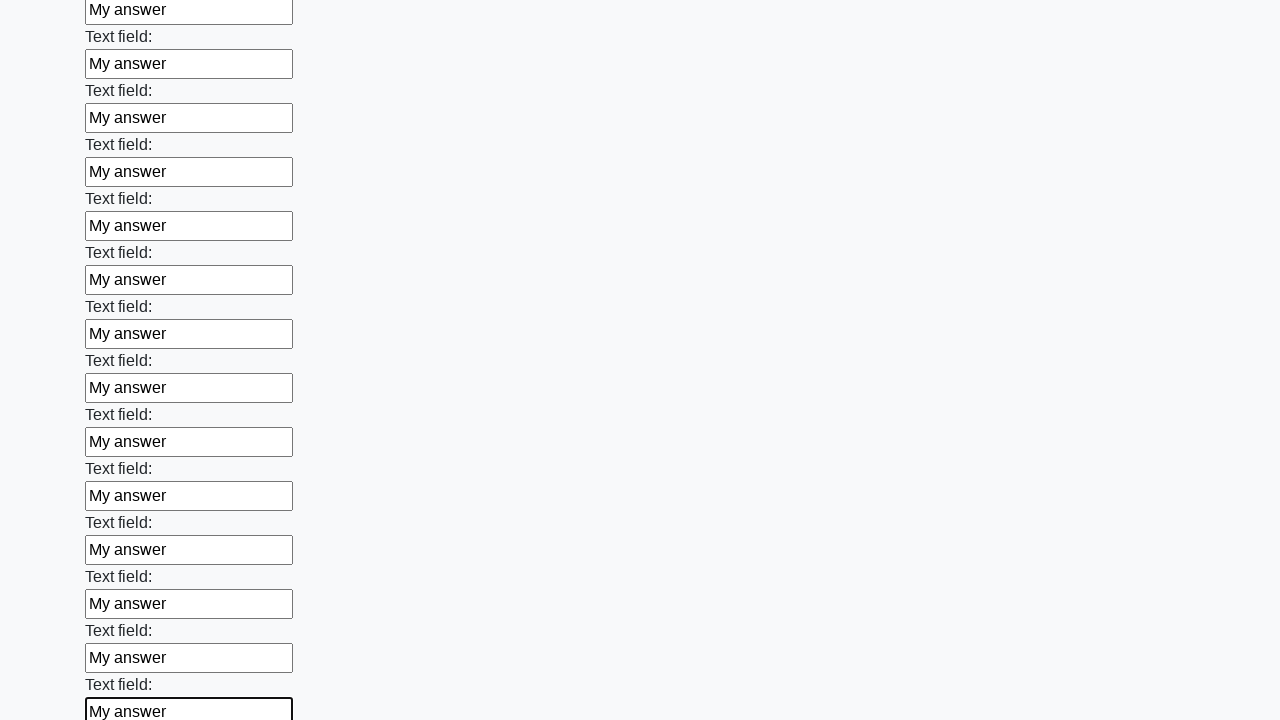

Filled input field with 'My answer' on input >> nth=74
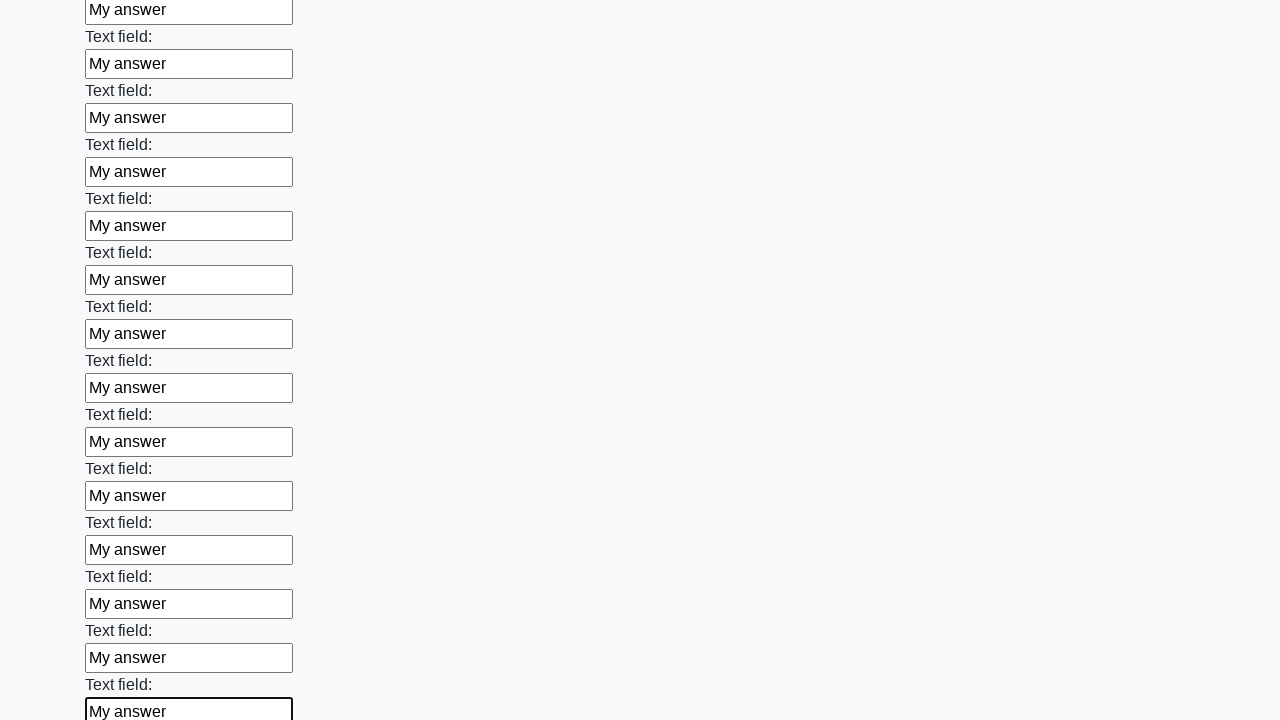

Filled input field with 'My answer' on input >> nth=75
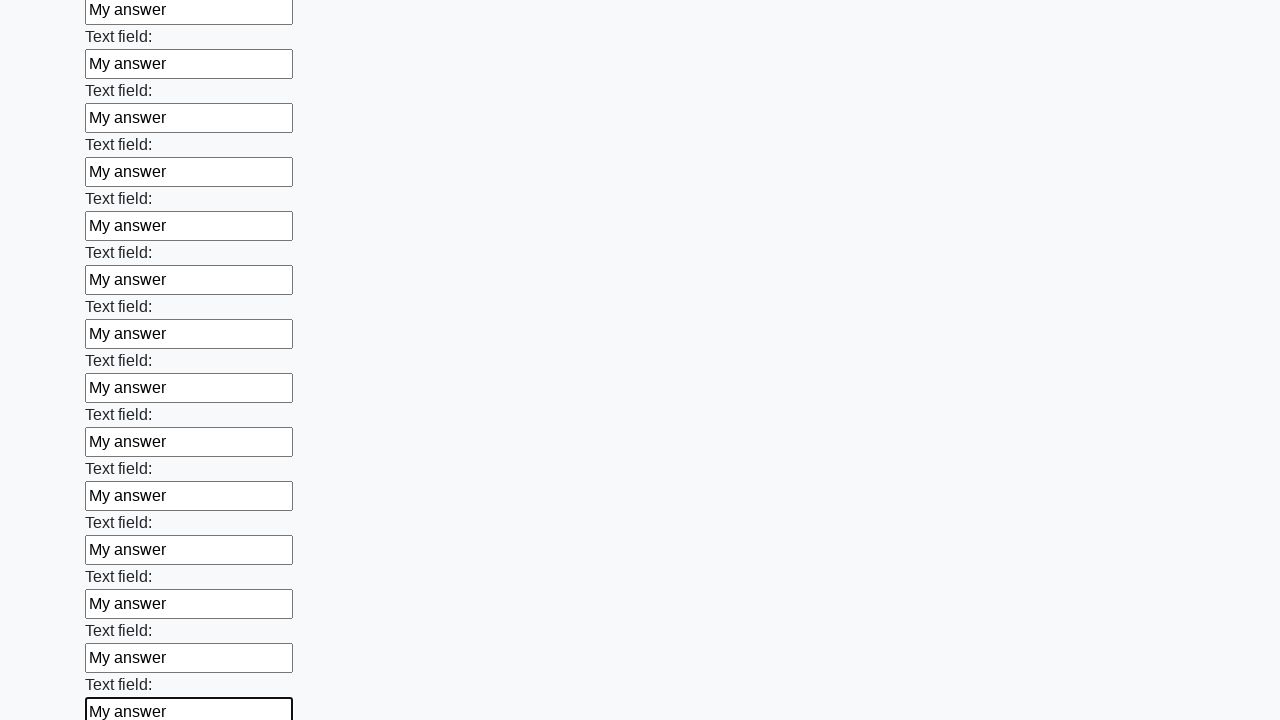

Filled input field with 'My answer' on input >> nth=76
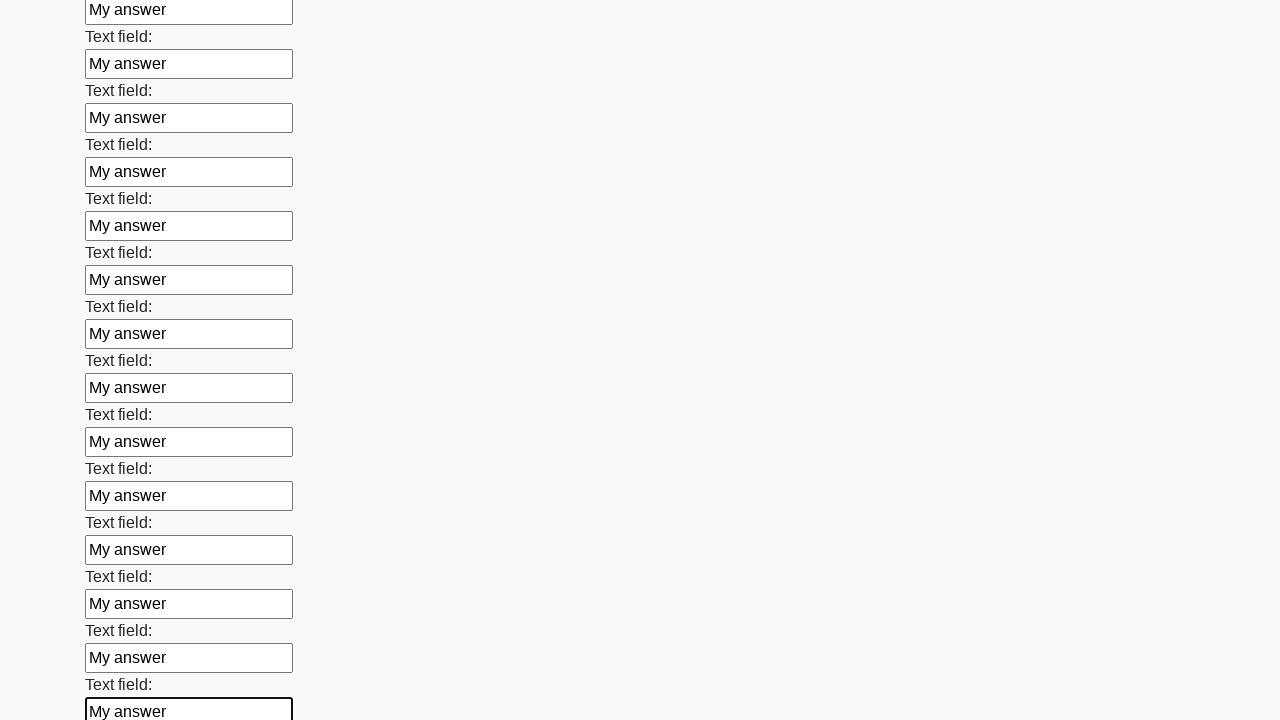

Filled input field with 'My answer' on input >> nth=77
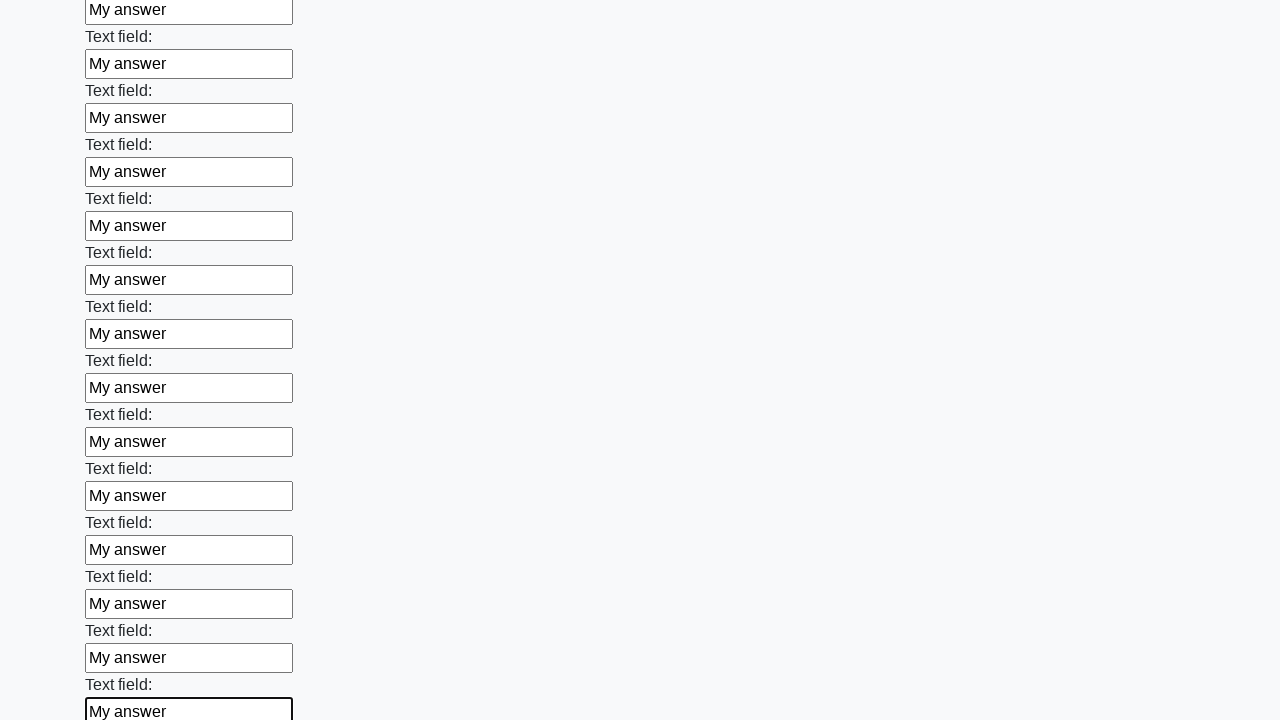

Filled input field with 'My answer' on input >> nth=78
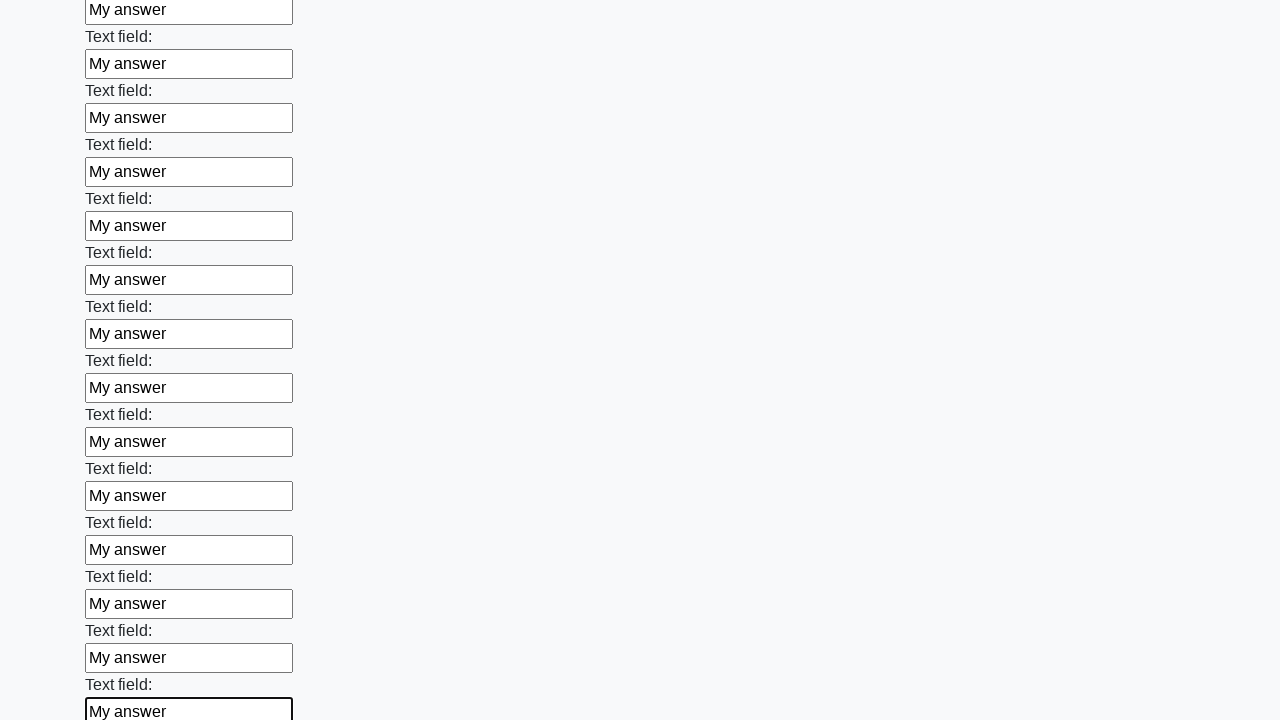

Filled input field with 'My answer' on input >> nth=79
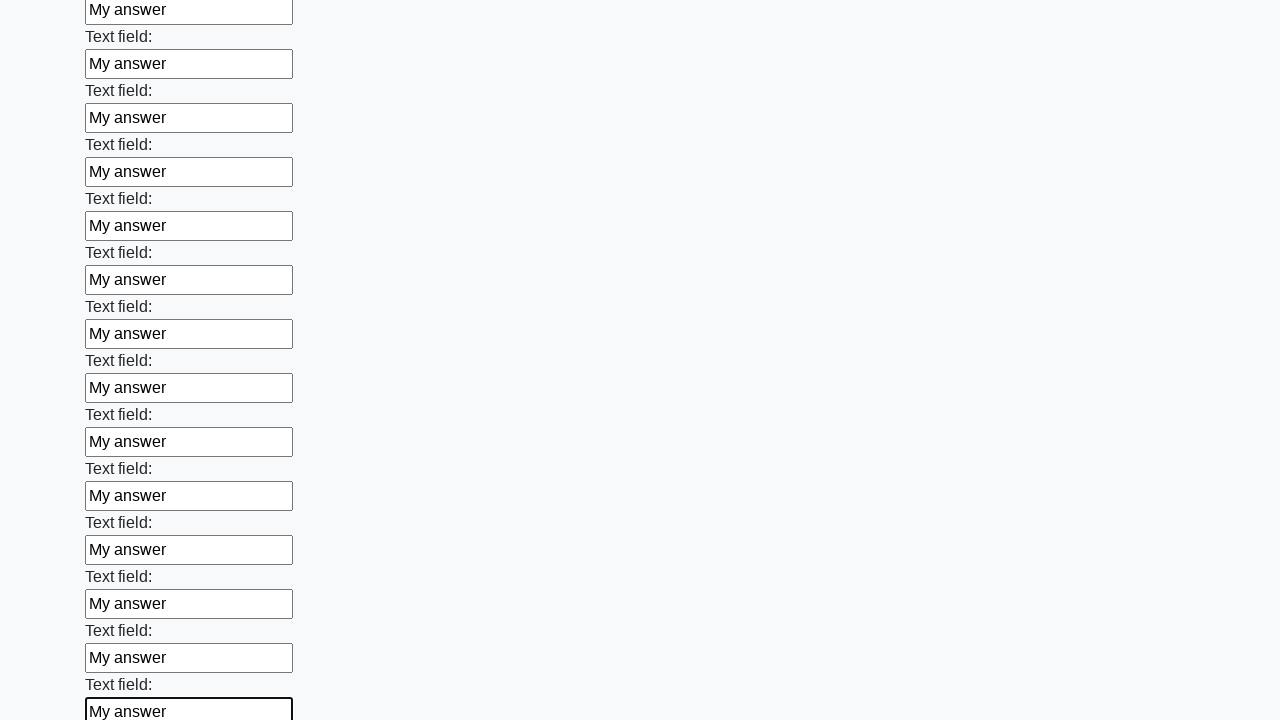

Filled input field with 'My answer' on input >> nth=80
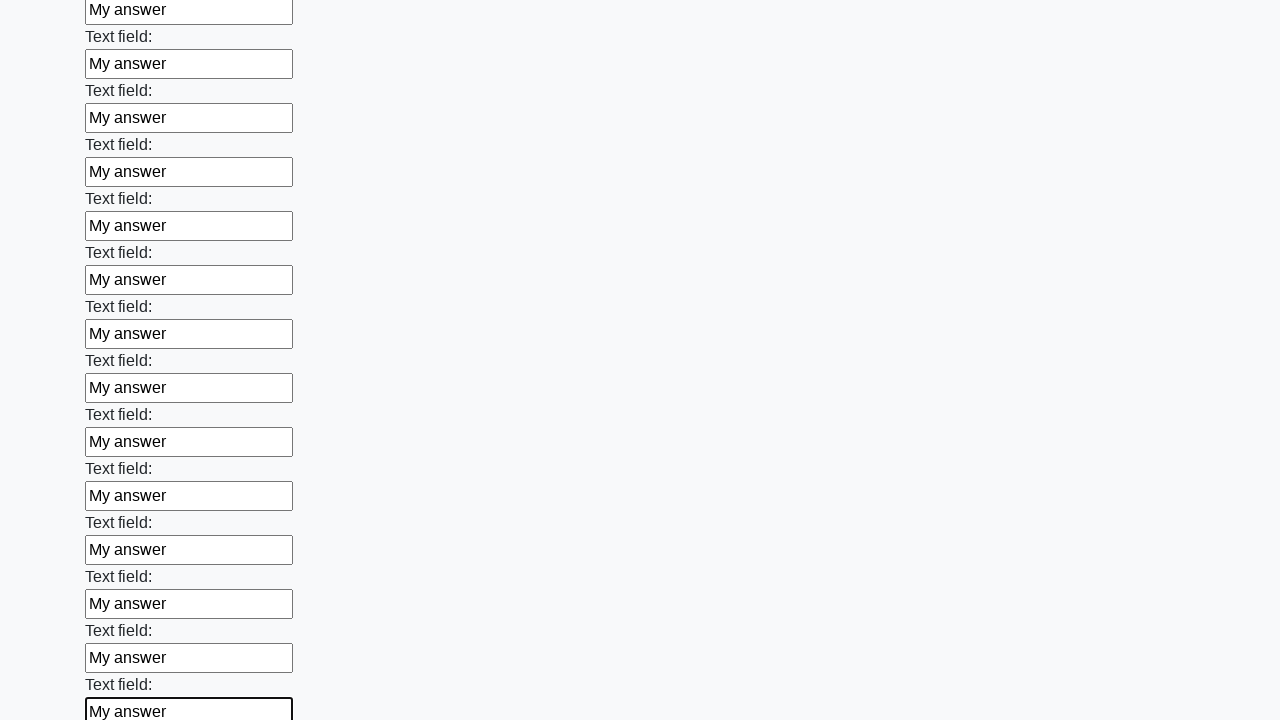

Filled input field with 'My answer' on input >> nth=81
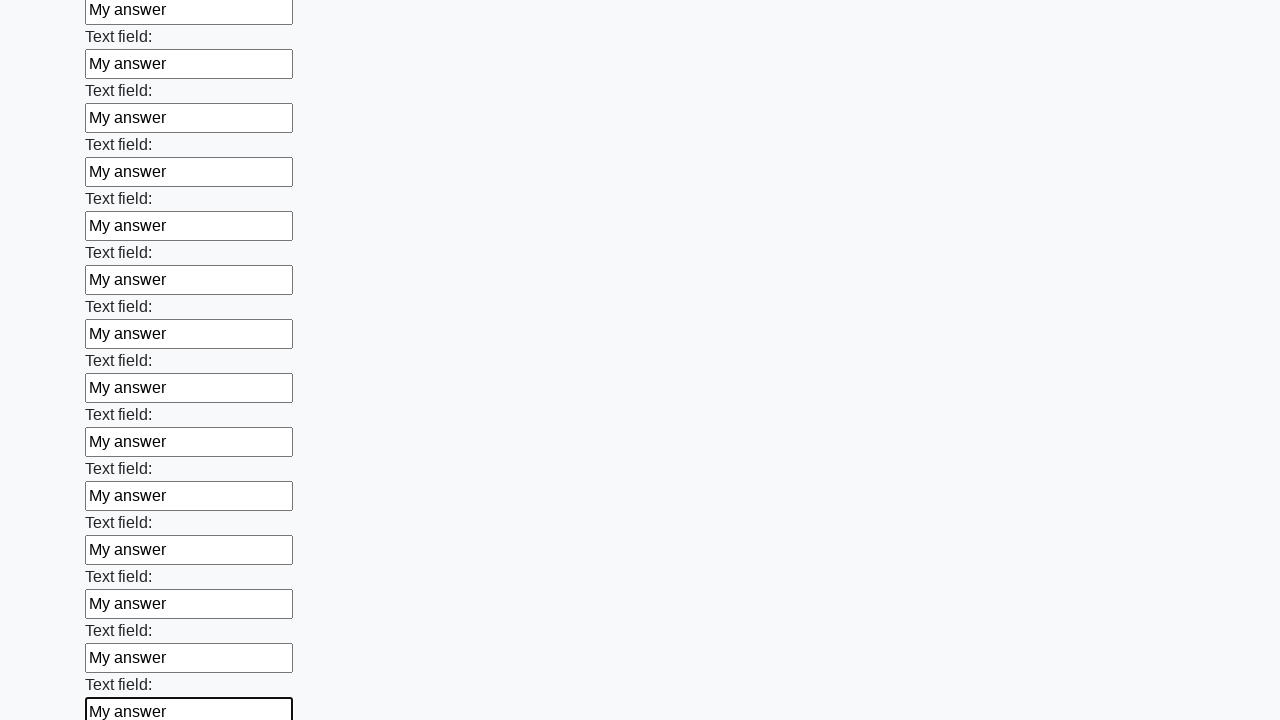

Filled input field with 'My answer' on input >> nth=82
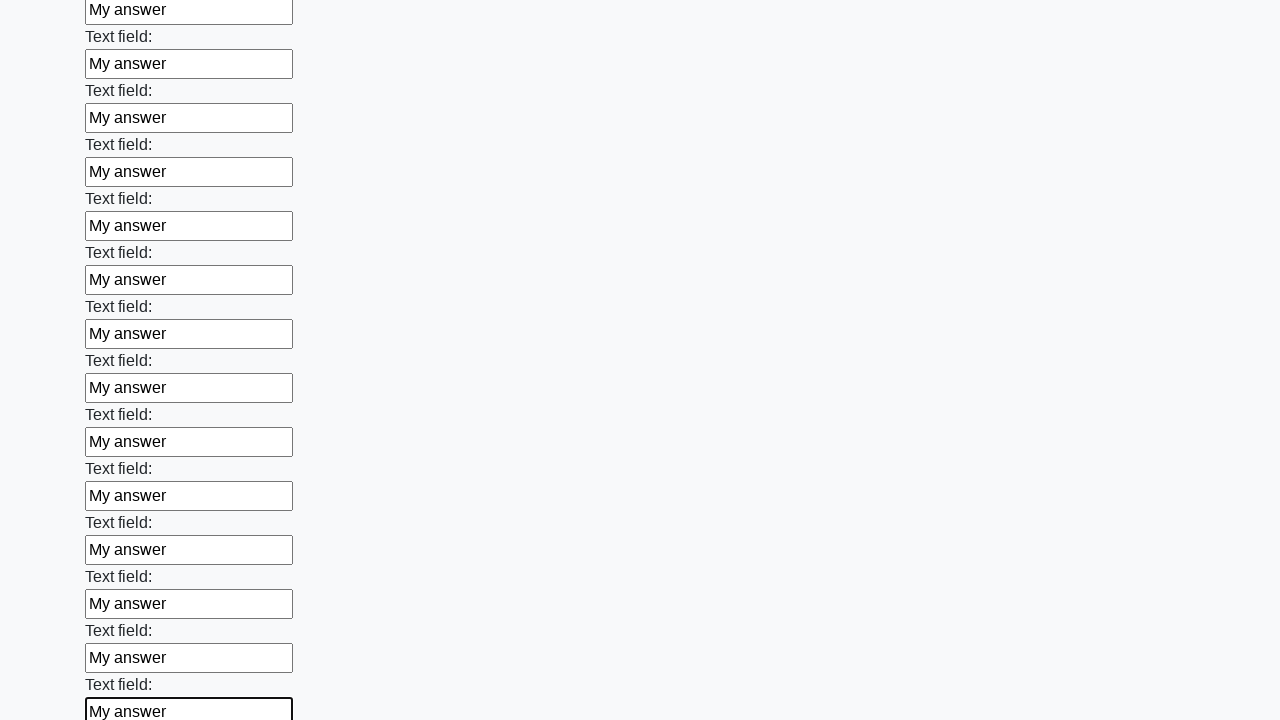

Filled input field with 'My answer' on input >> nth=83
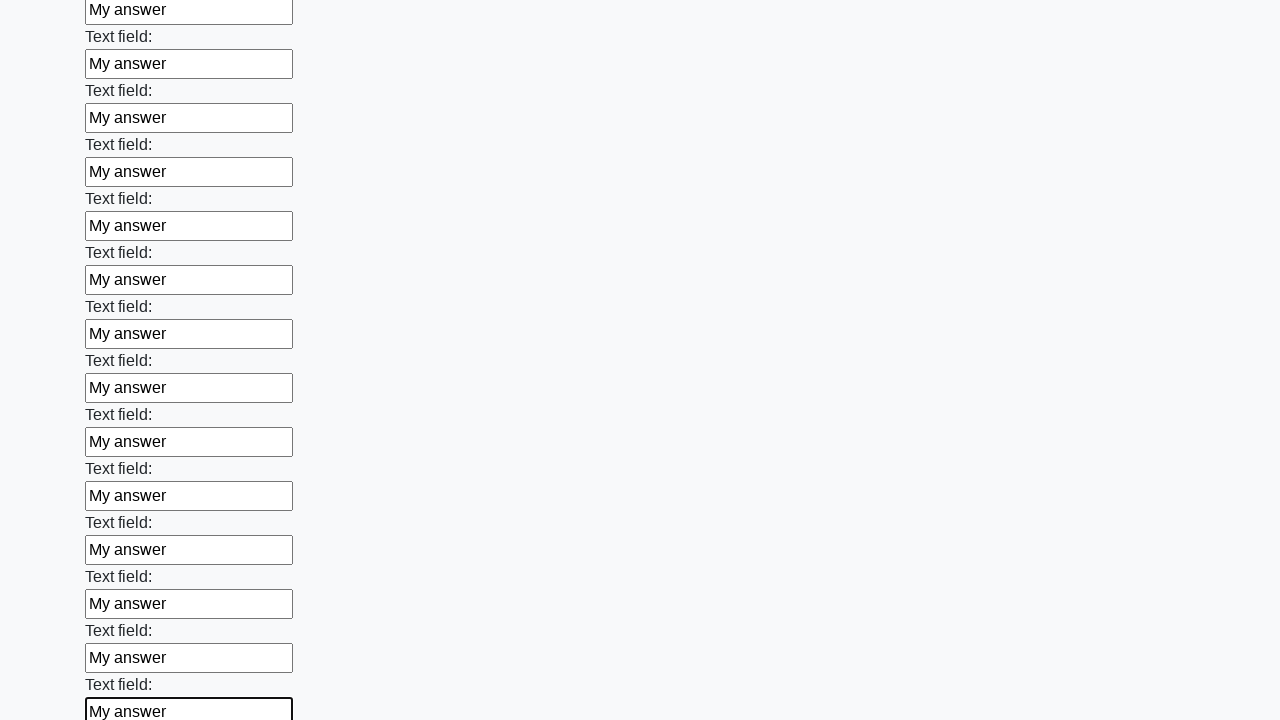

Filled input field with 'My answer' on input >> nth=84
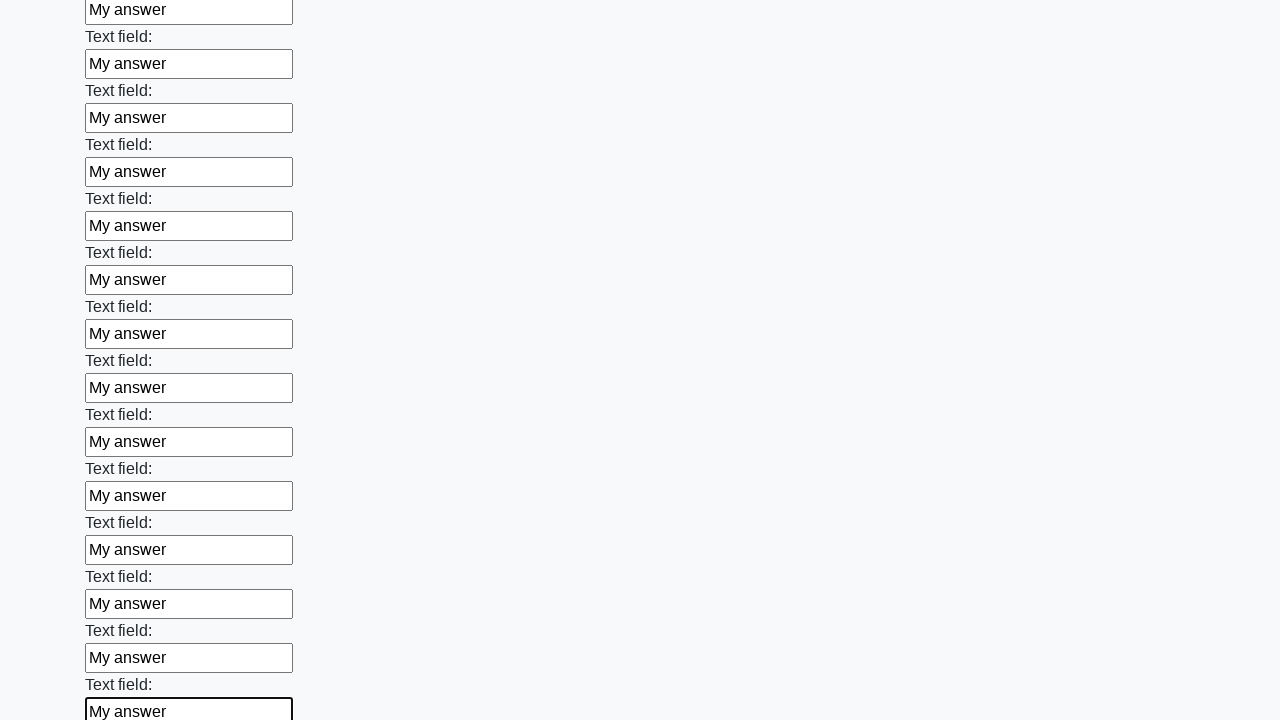

Filled input field with 'My answer' on input >> nth=85
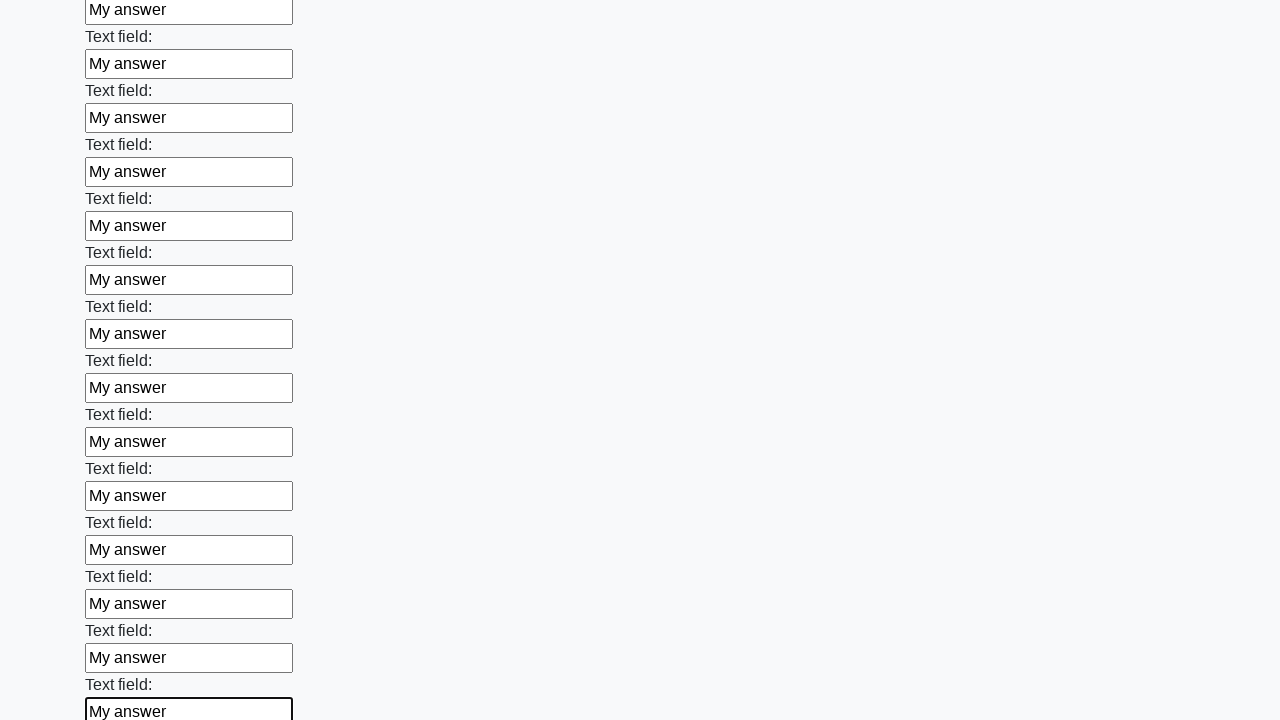

Filled input field with 'My answer' on input >> nth=86
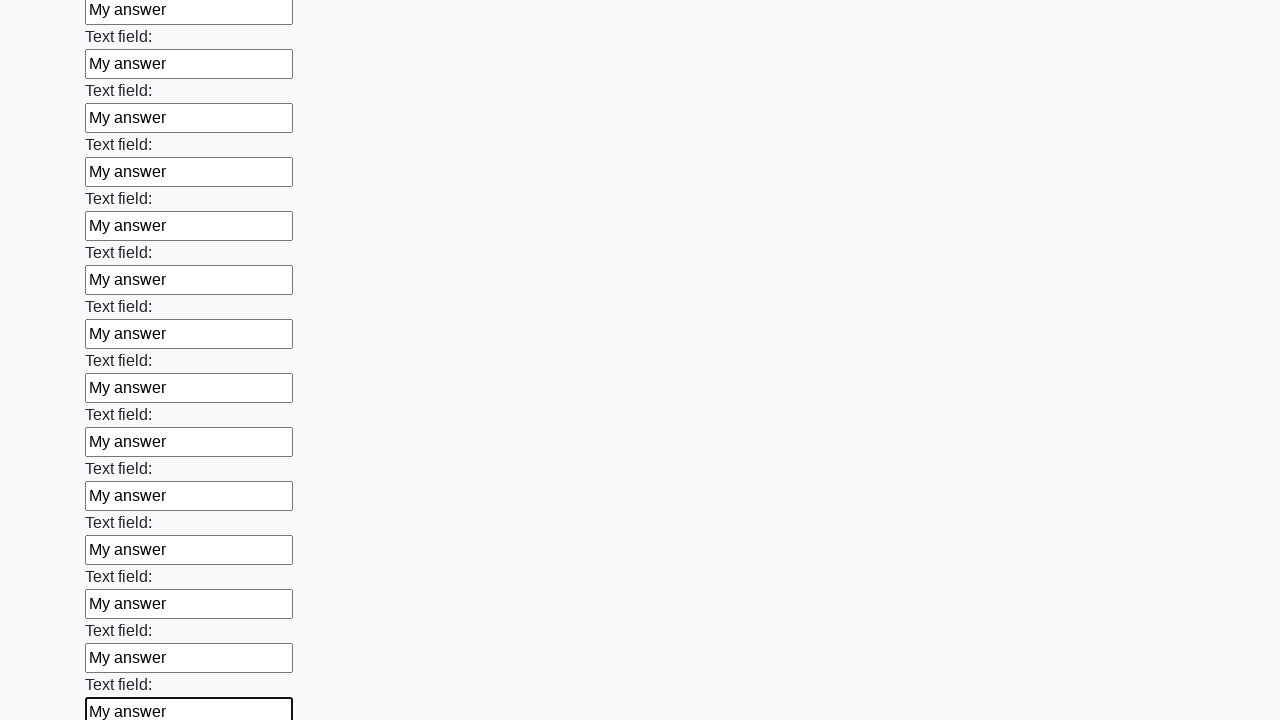

Filled input field with 'My answer' on input >> nth=87
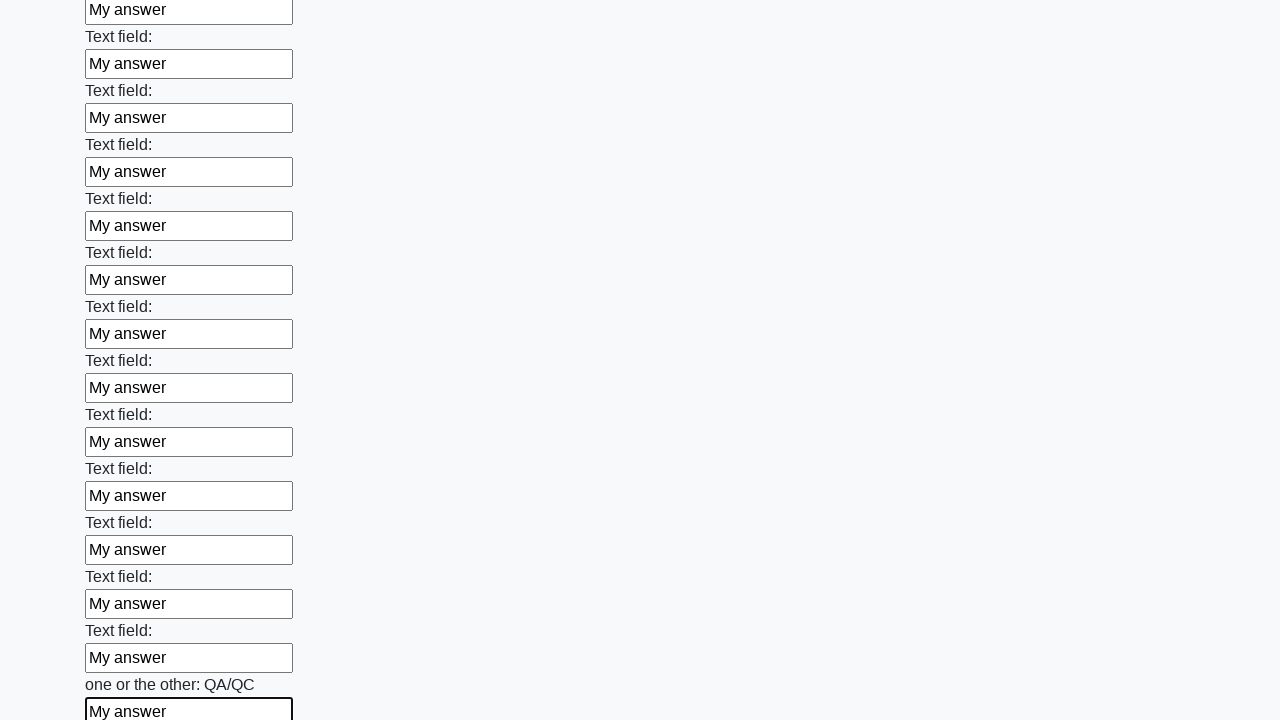

Filled input field with 'My answer' on input >> nth=88
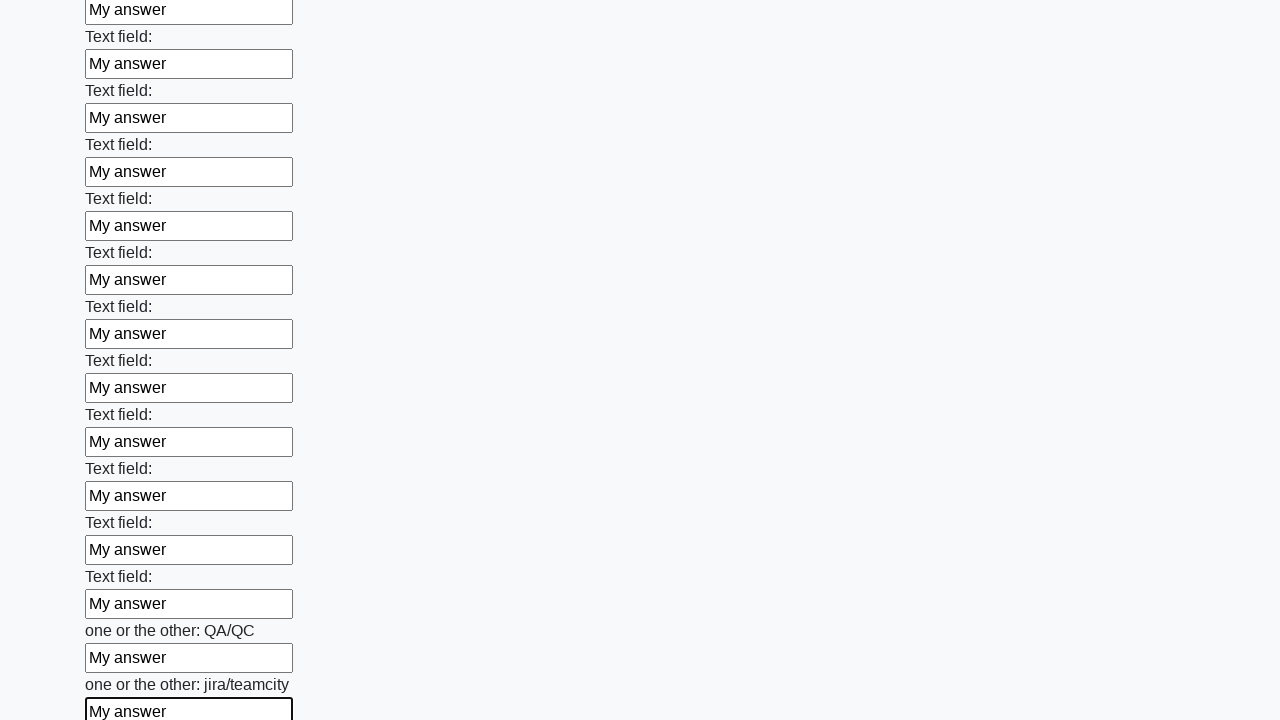

Filled input field with 'My answer' on input >> nth=89
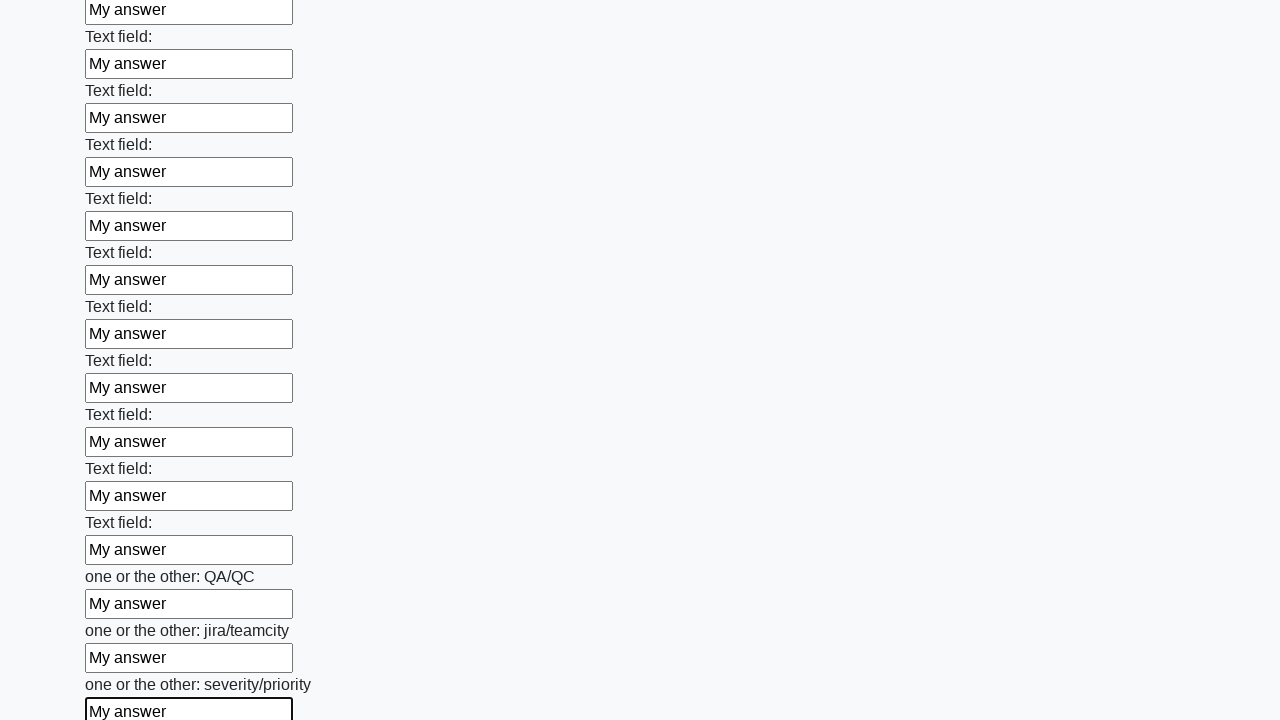

Filled input field with 'My answer' on input >> nth=90
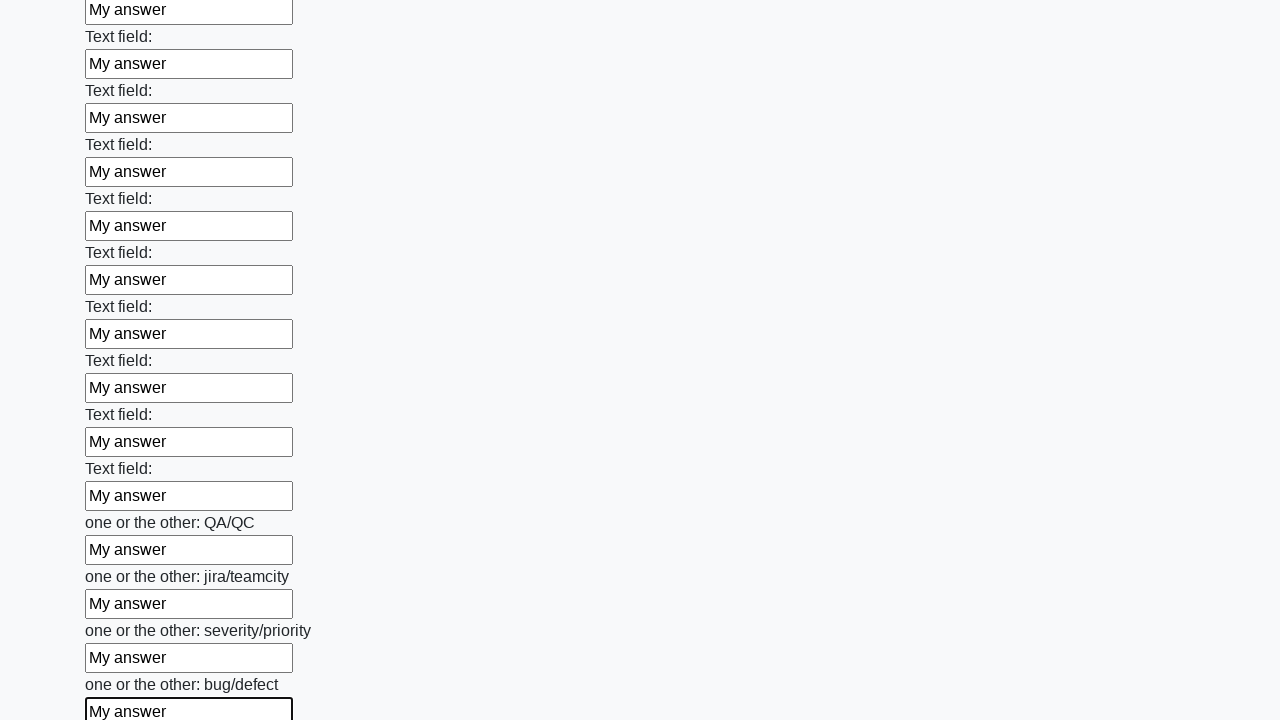

Filled input field with 'My answer' on input >> nth=91
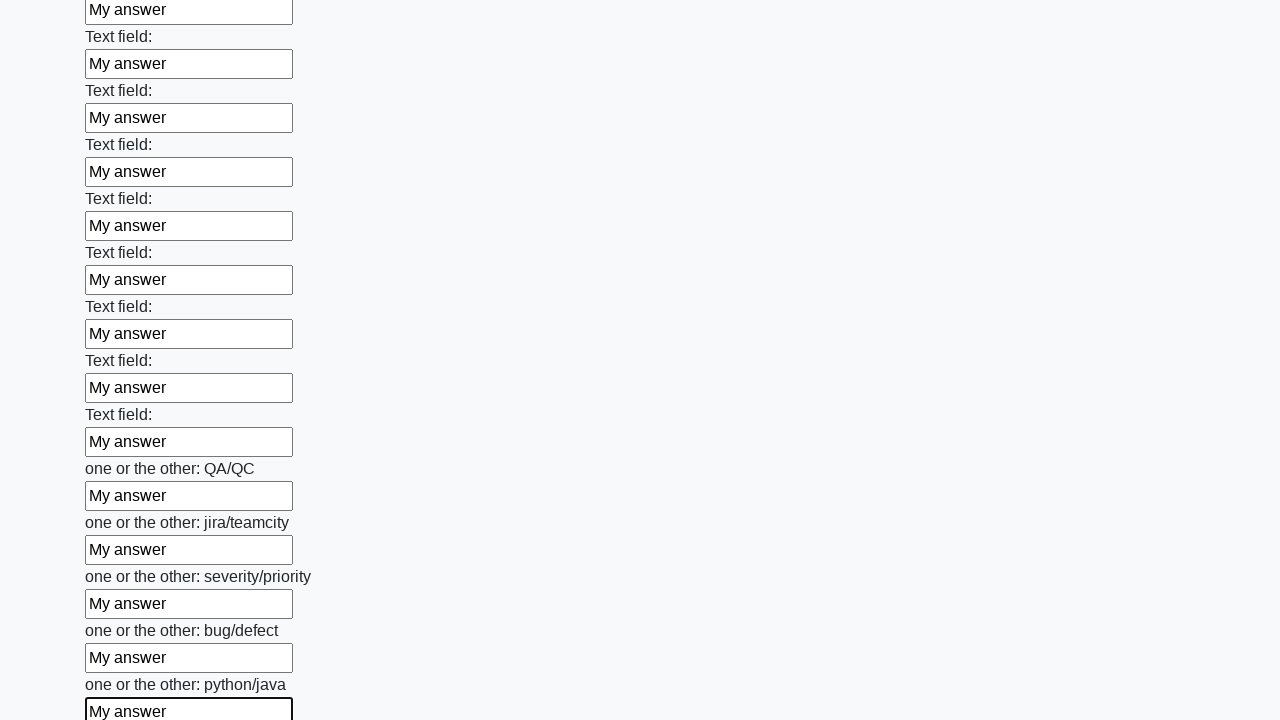

Filled input field with 'My answer' on input >> nth=92
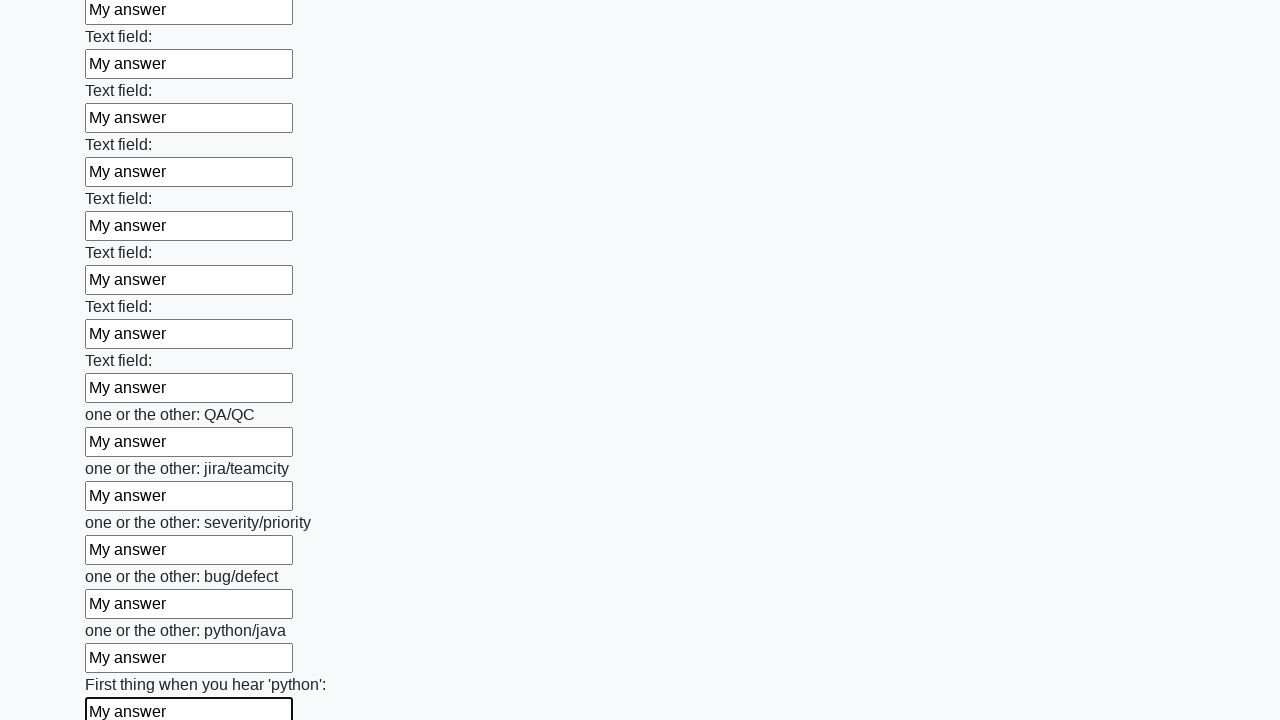

Filled input field with 'My answer' on input >> nth=93
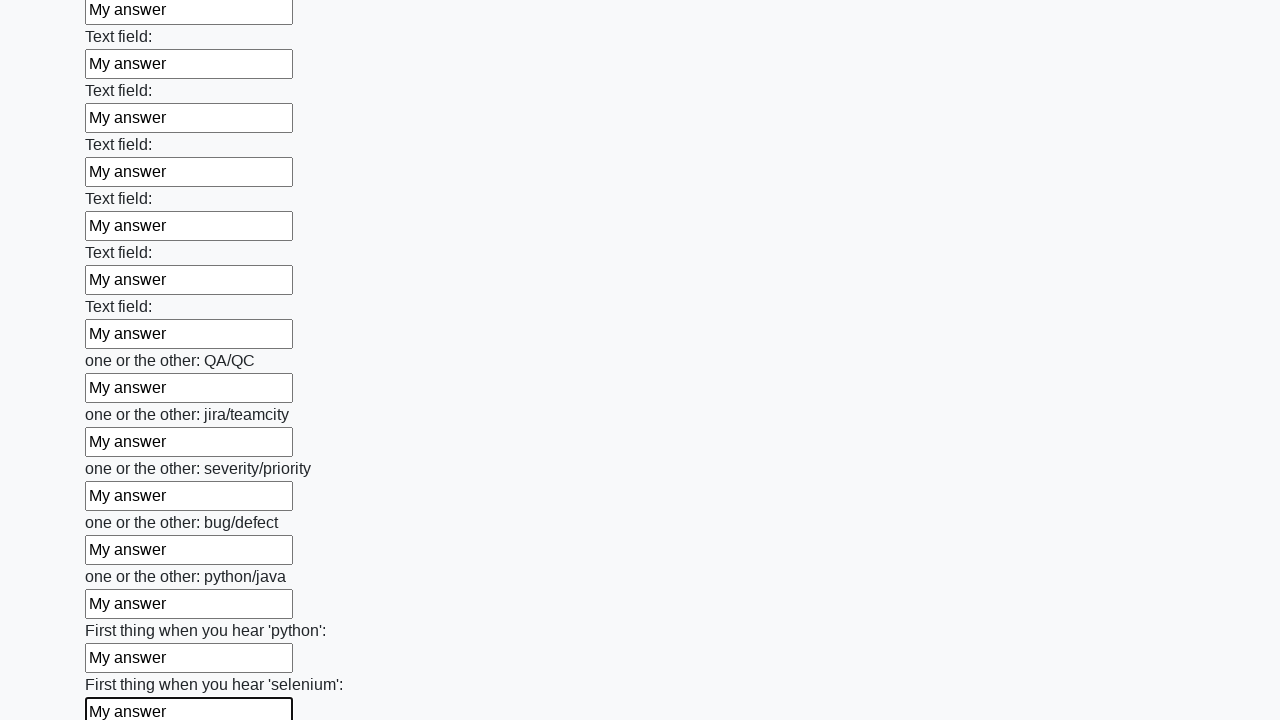

Filled input field with 'My answer' on input >> nth=94
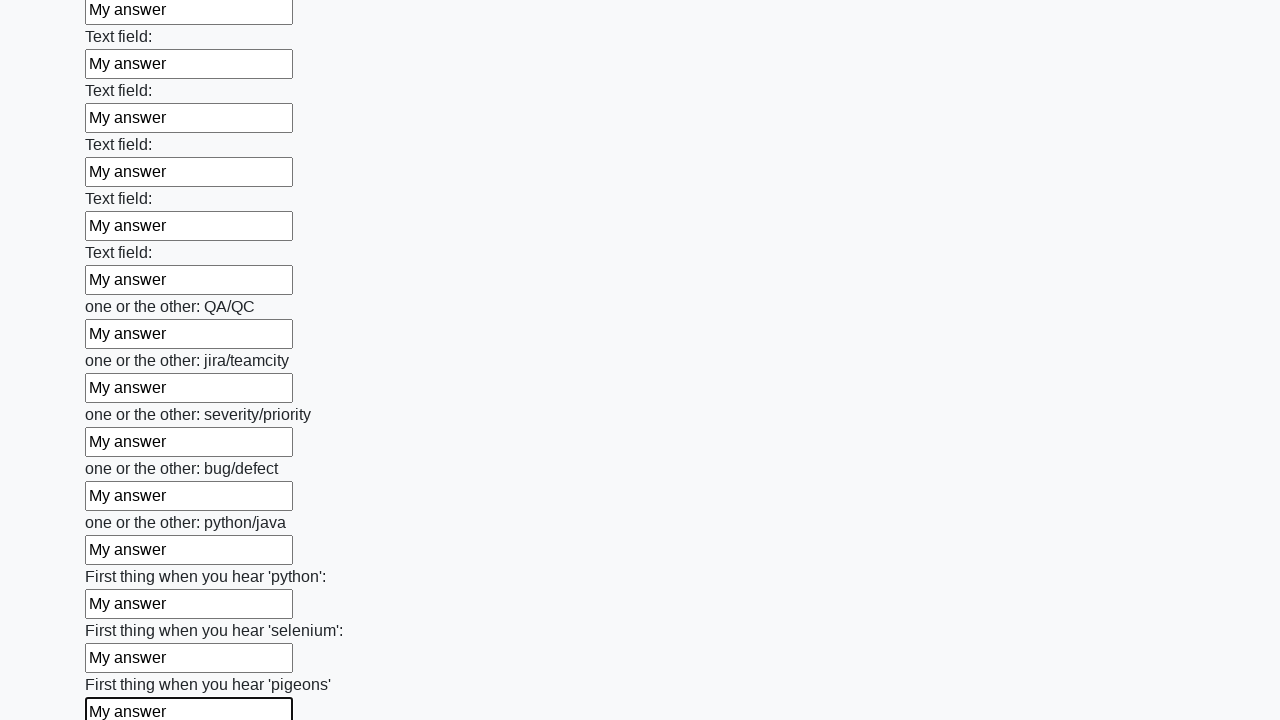

Filled input field with 'My answer' on input >> nth=95
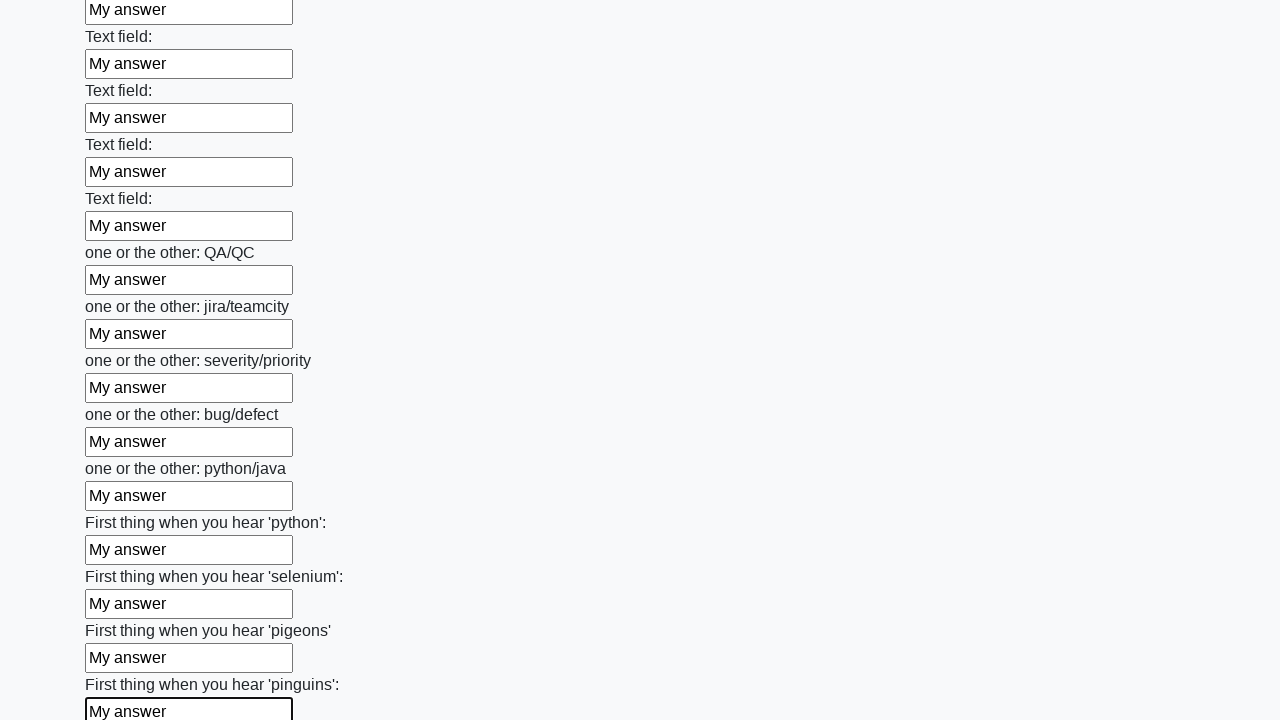

Filled input field with 'My answer' on input >> nth=96
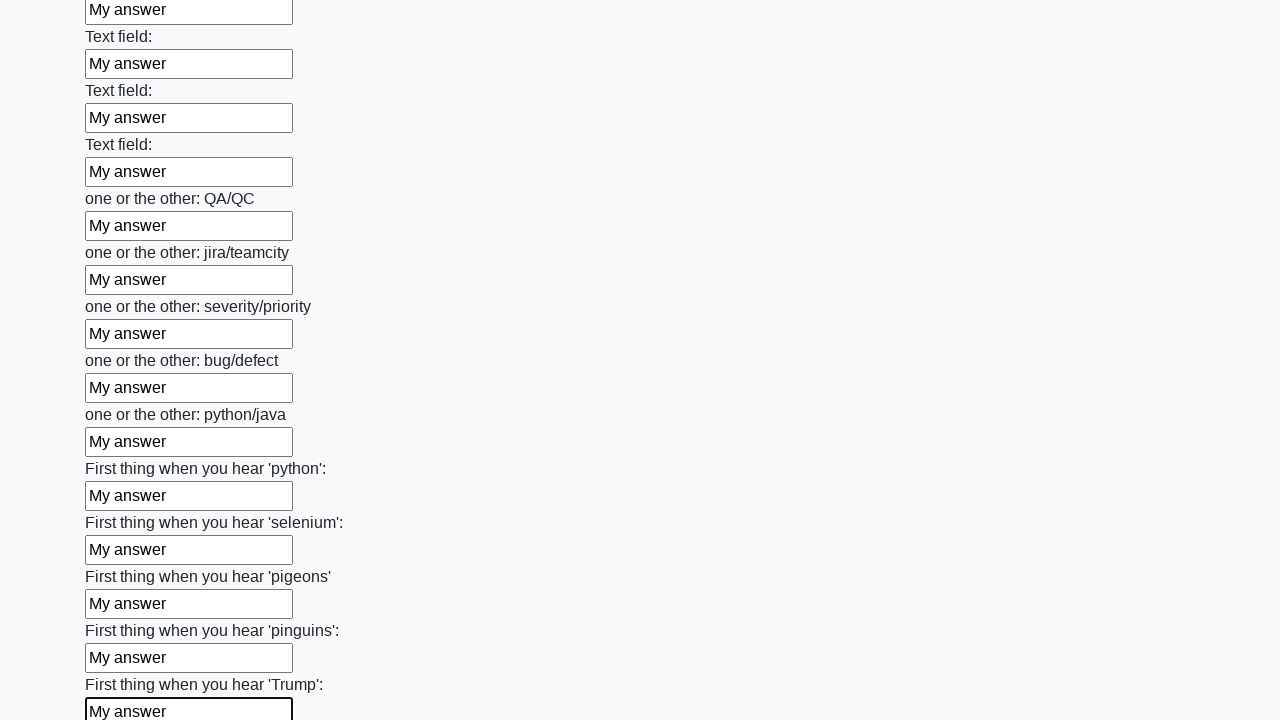

Filled input field with 'My answer' on input >> nth=97
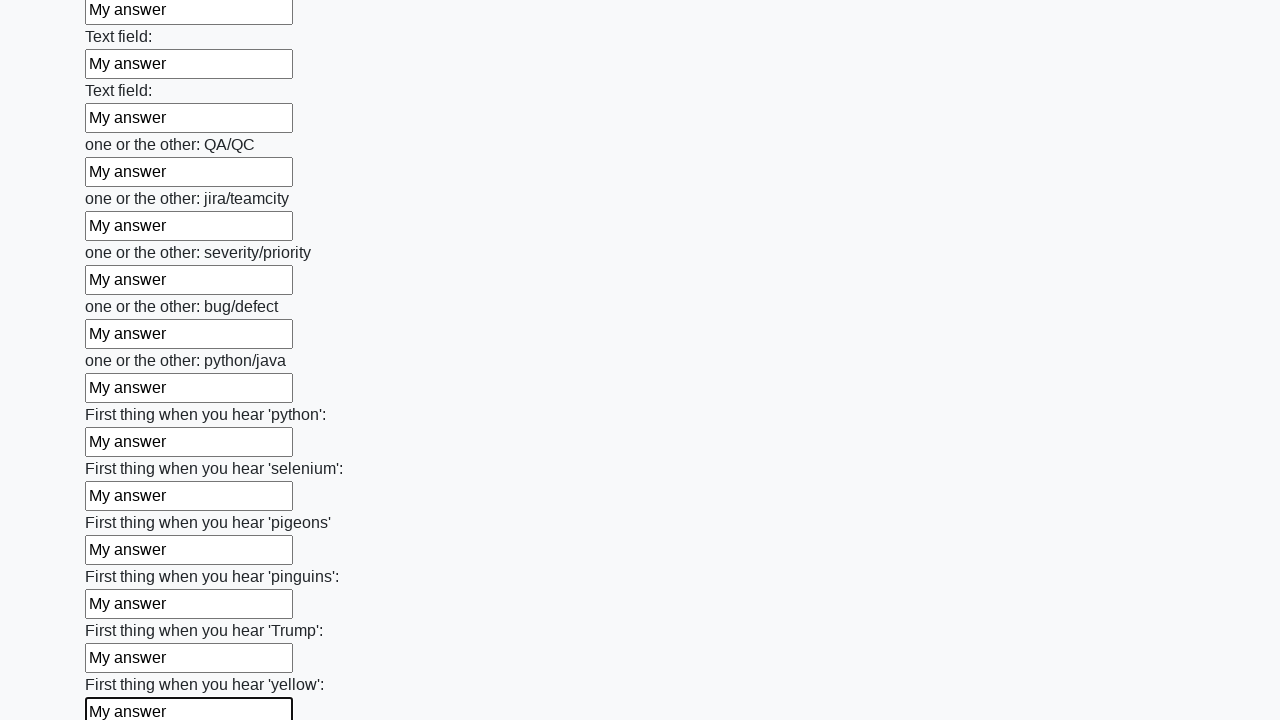

Filled input field with 'My answer' on input >> nth=98
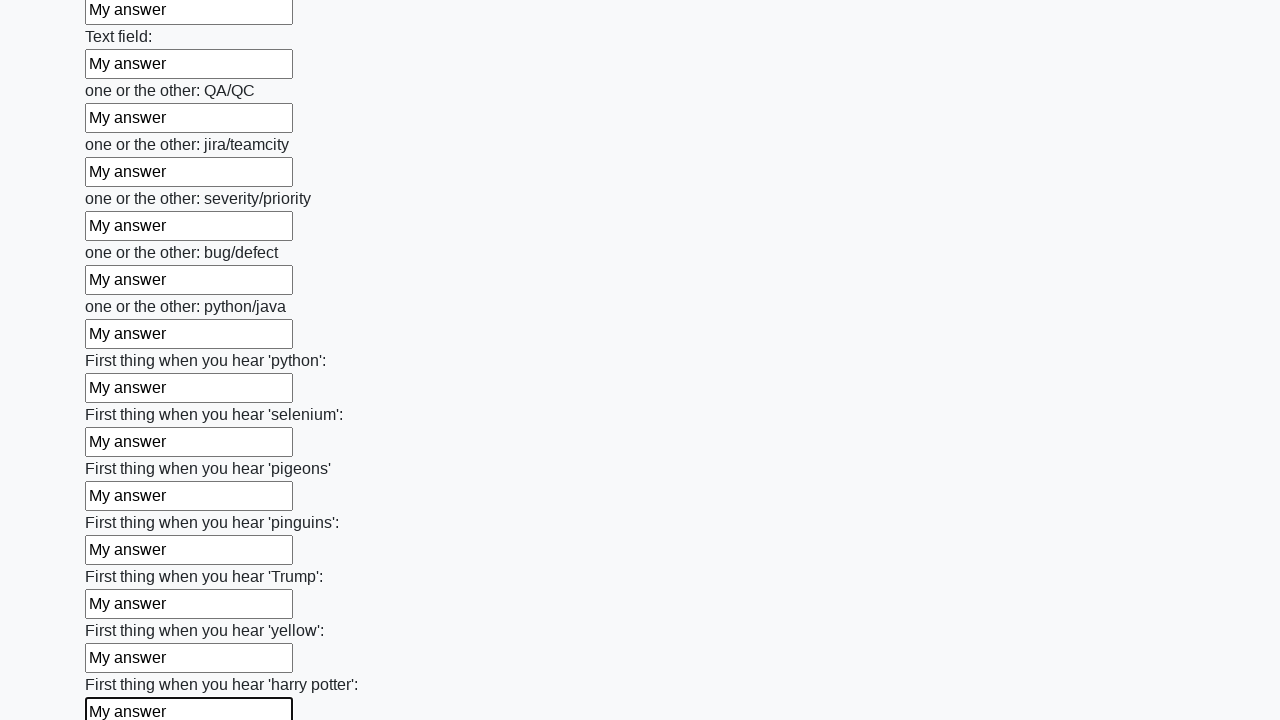

Filled input field with 'My answer' on input >> nth=99
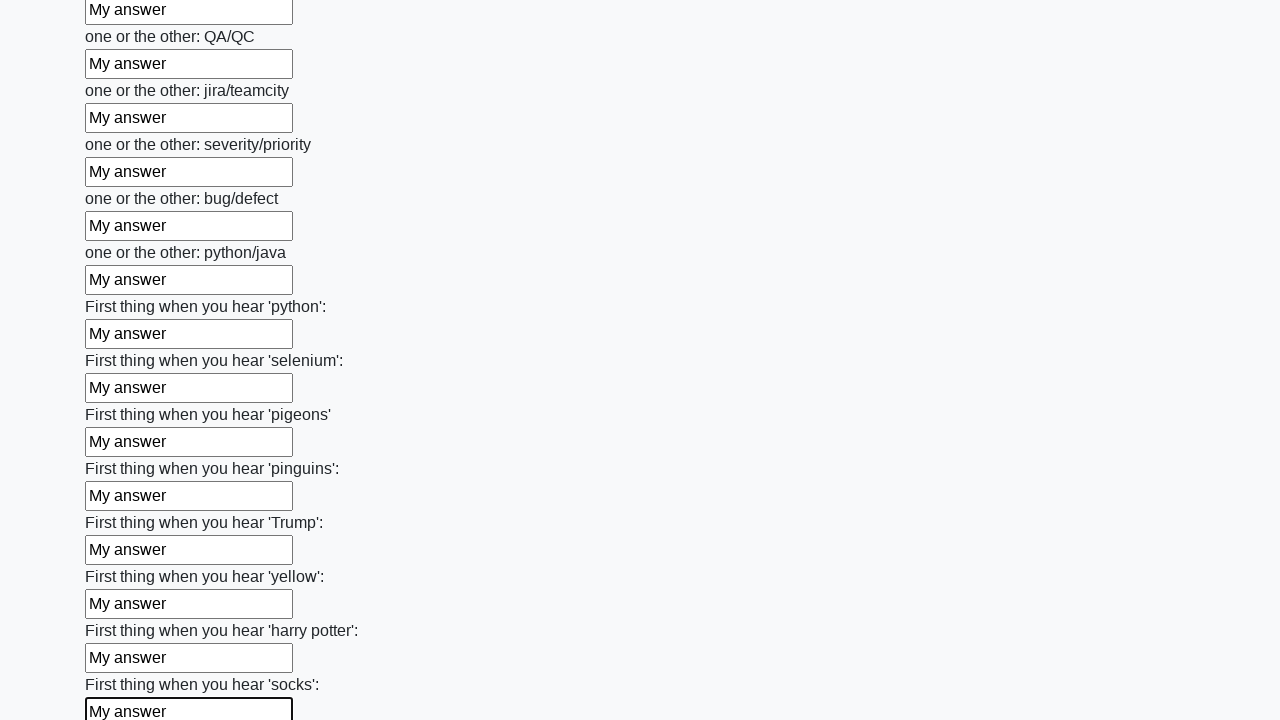

Clicked the submit button to submit the form at (123, 611) on button.btn
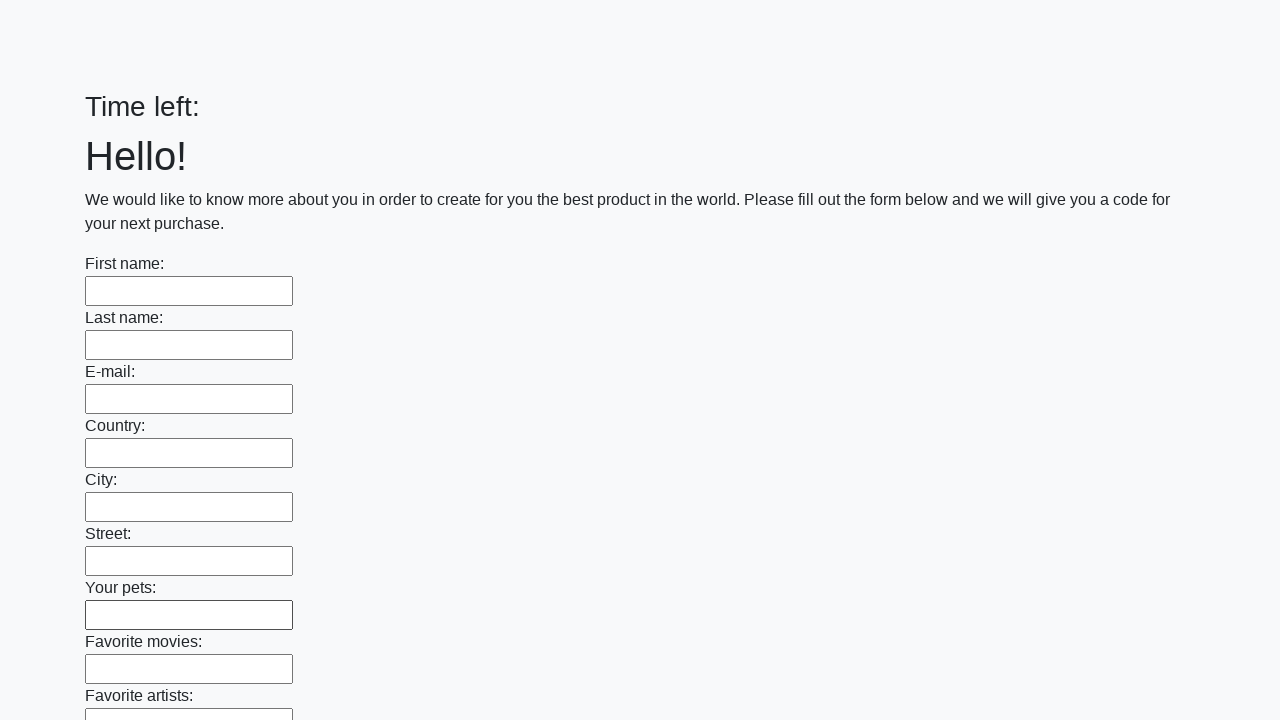

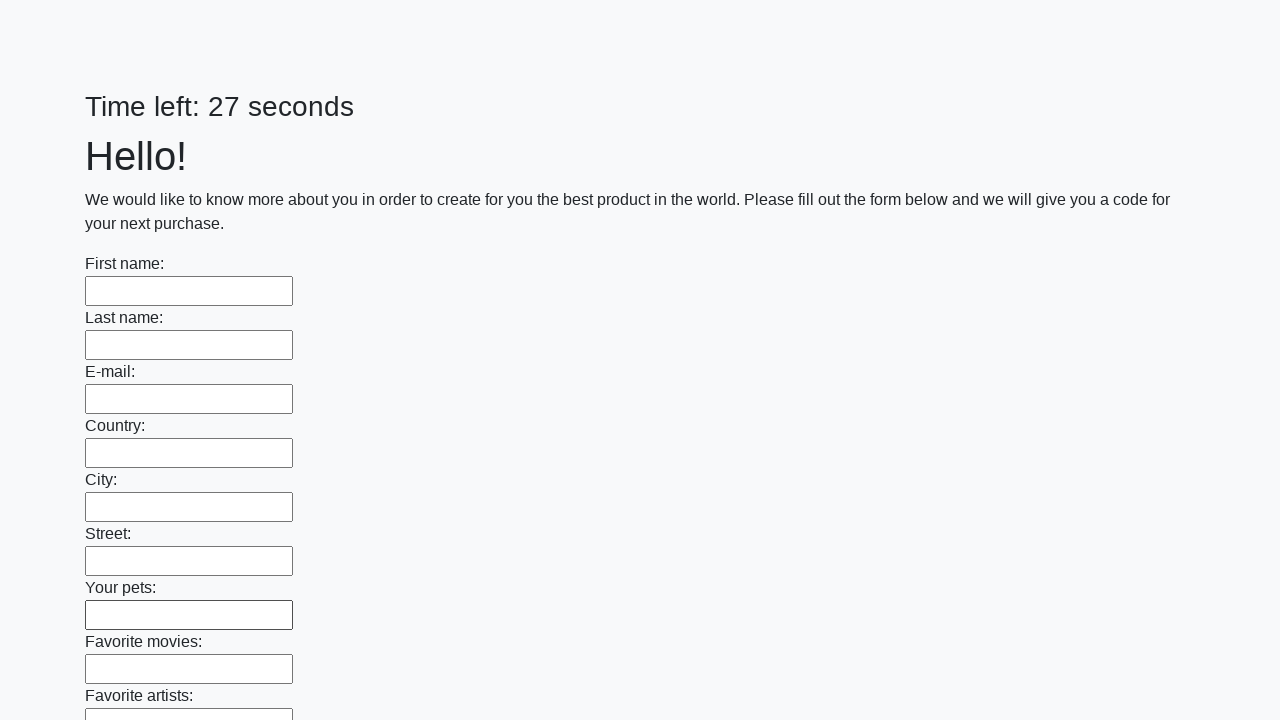